Automates playing the 2048 game by sending arrow key sequences in a loop until the game ends

Starting URL: https://gabrielecirulli.github.io/2048/

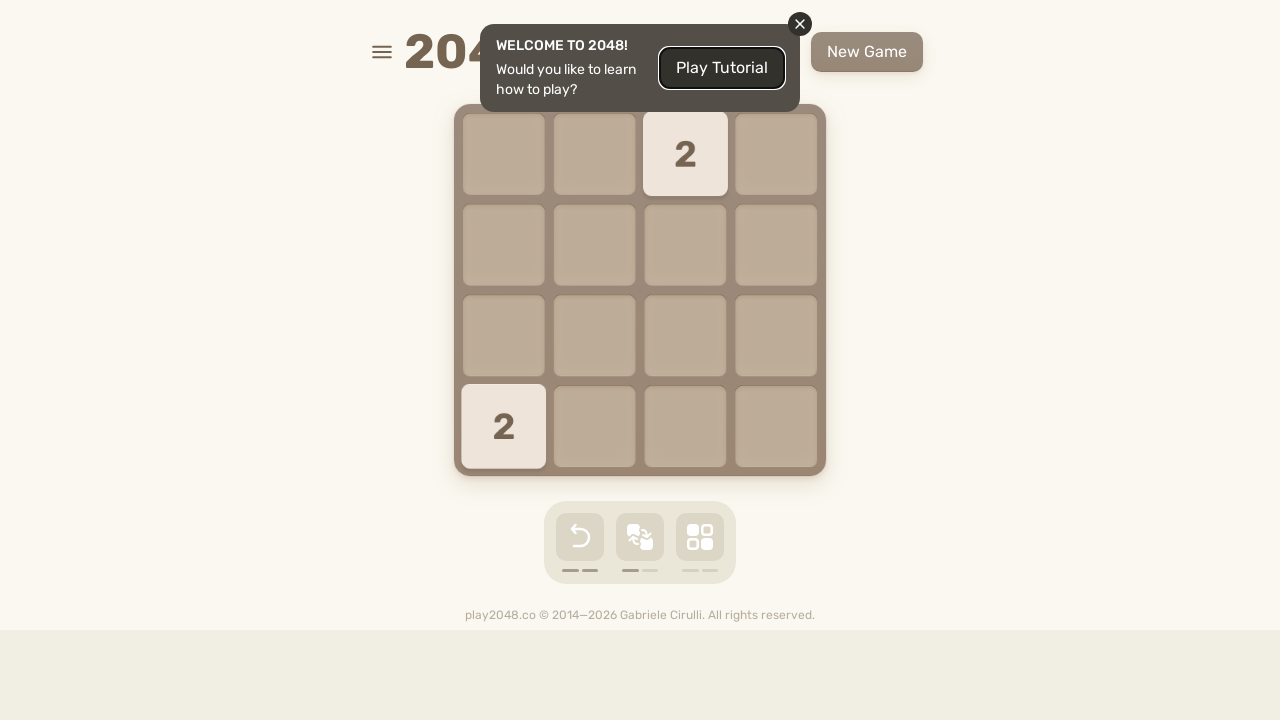

Located game container (body element)
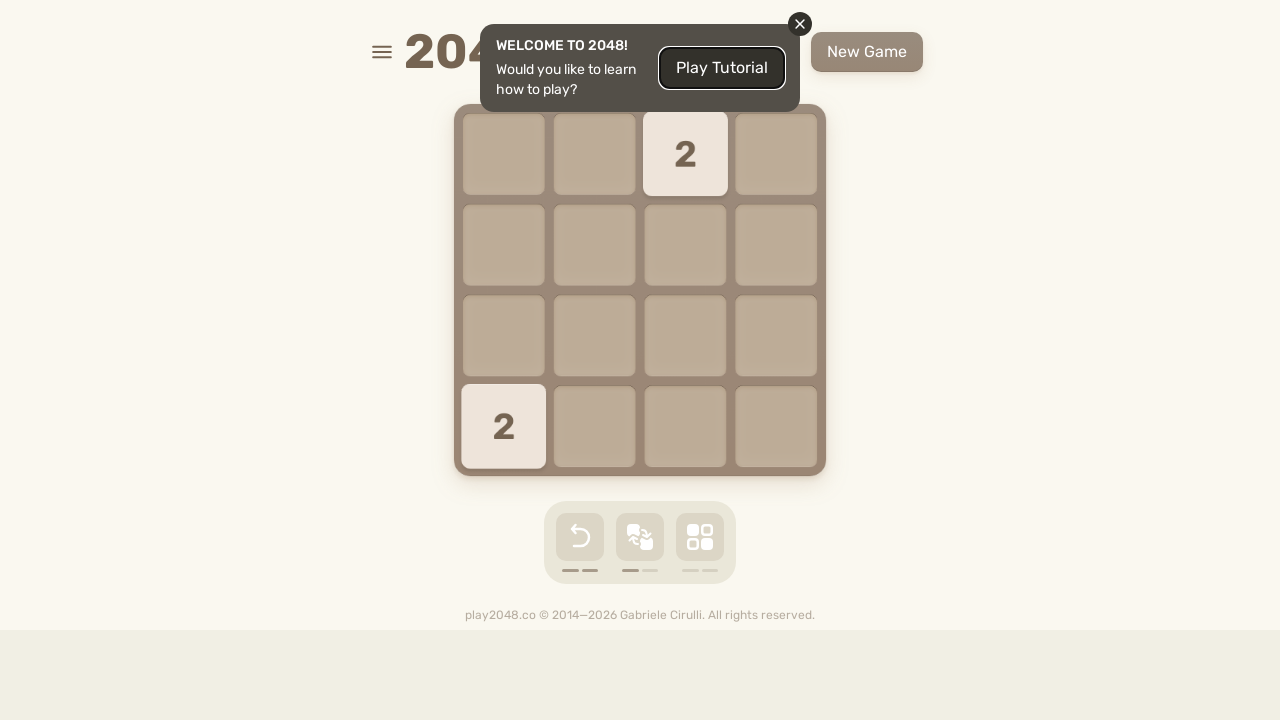

Defined move sequence: Up, Right, Down, Left
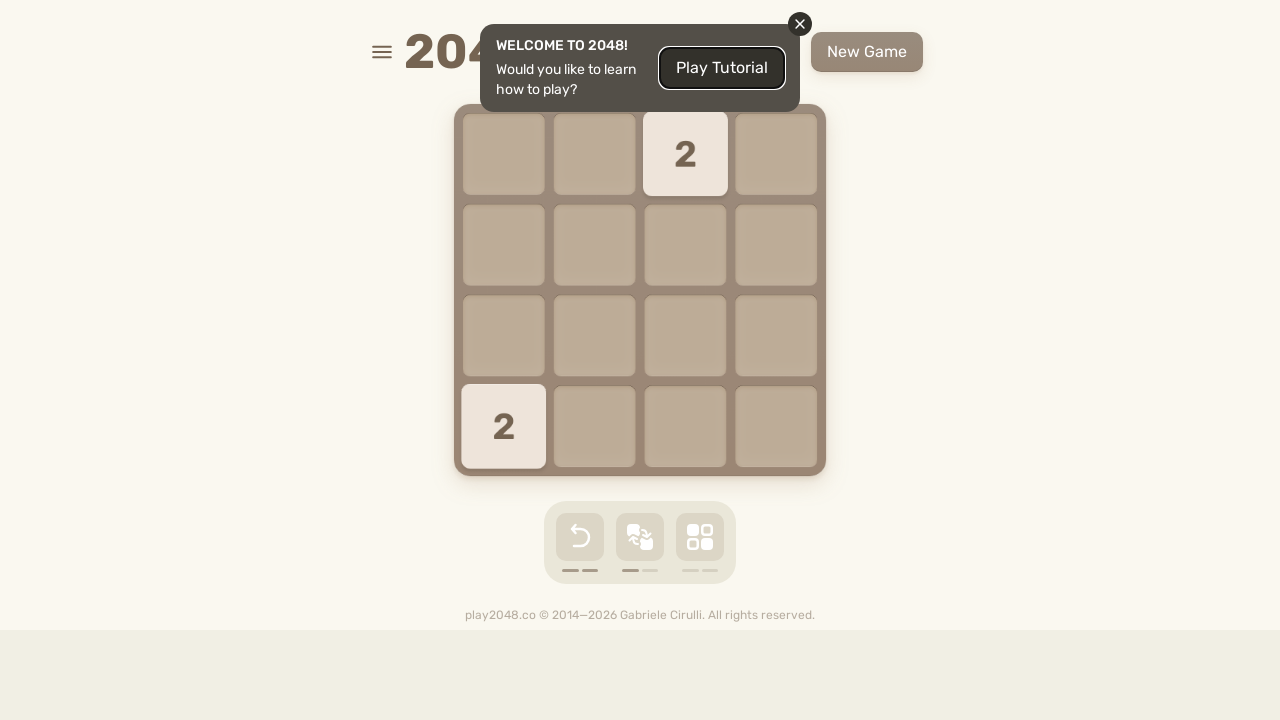

Pressed arrow key: ArrowUp
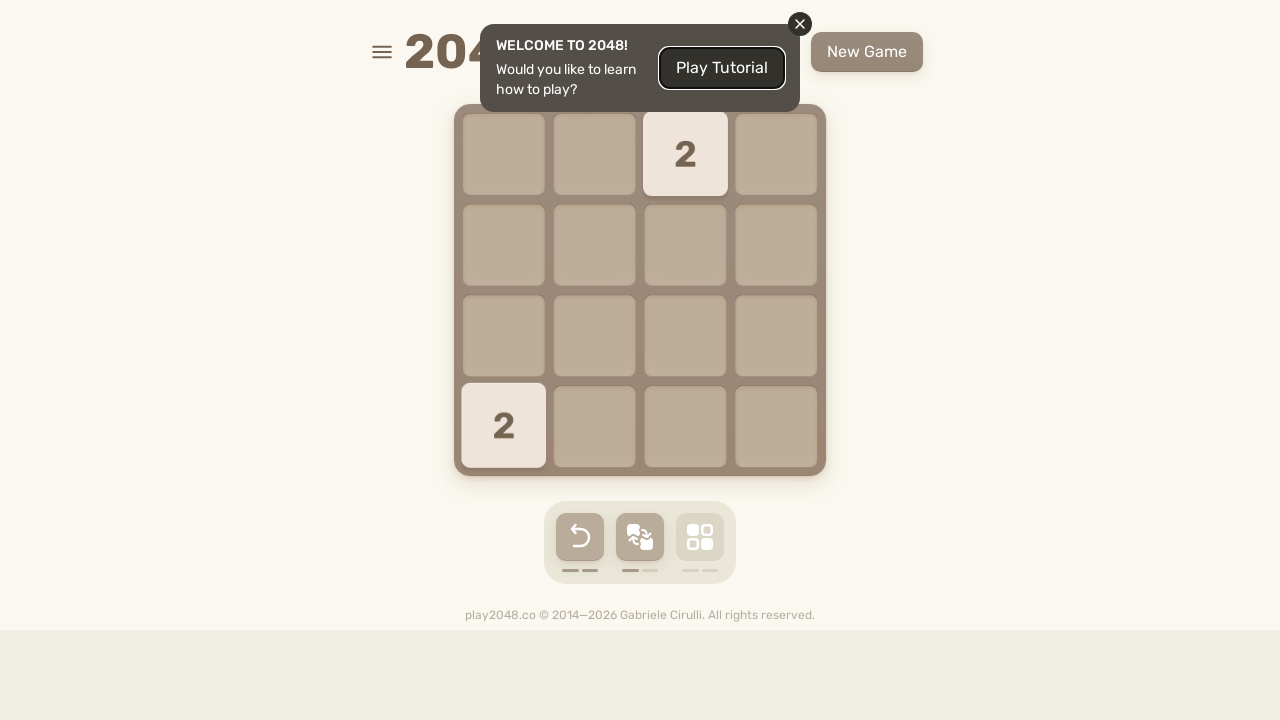

Waited 100ms between moves
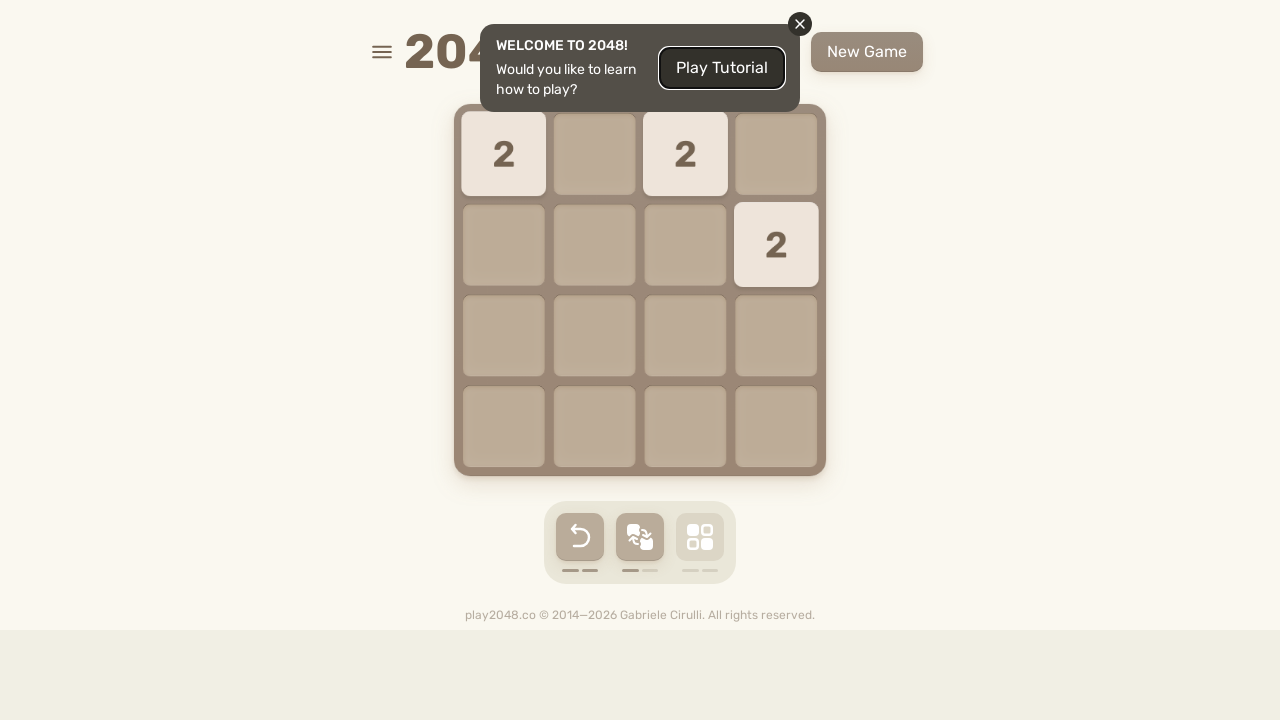

Pressed arrow key: ArrowRight
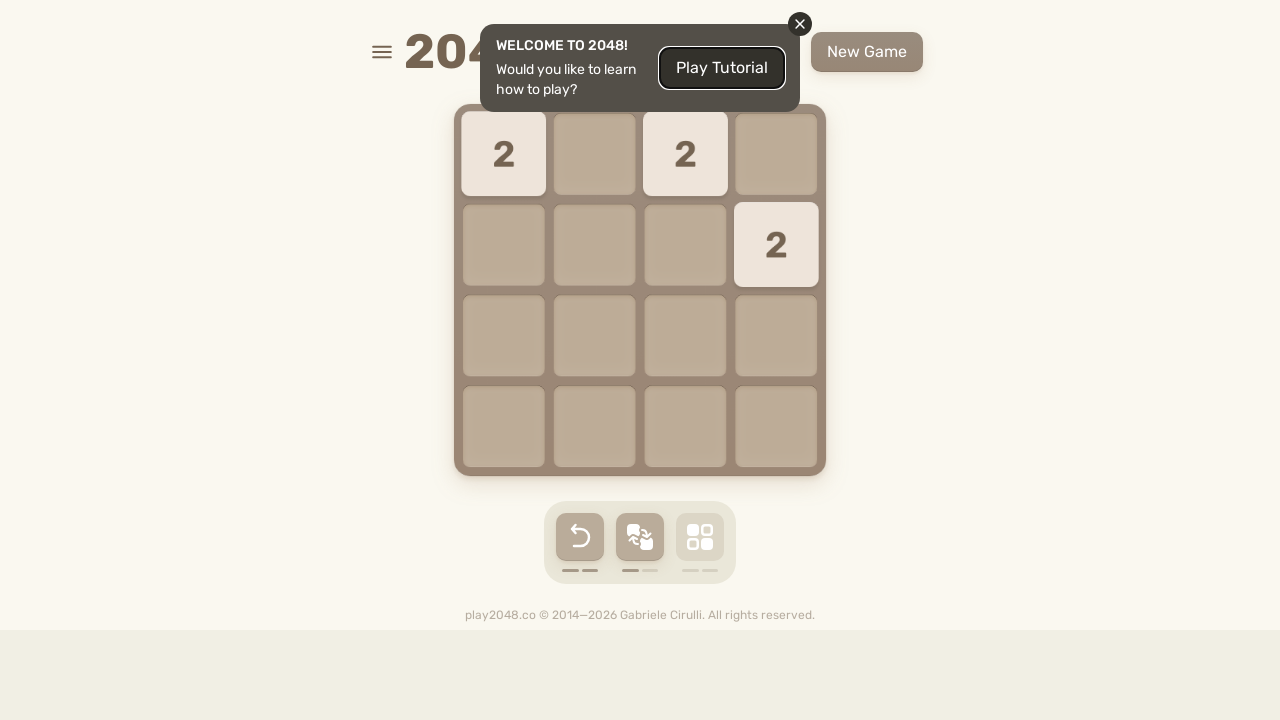

Waited 100ms between moves
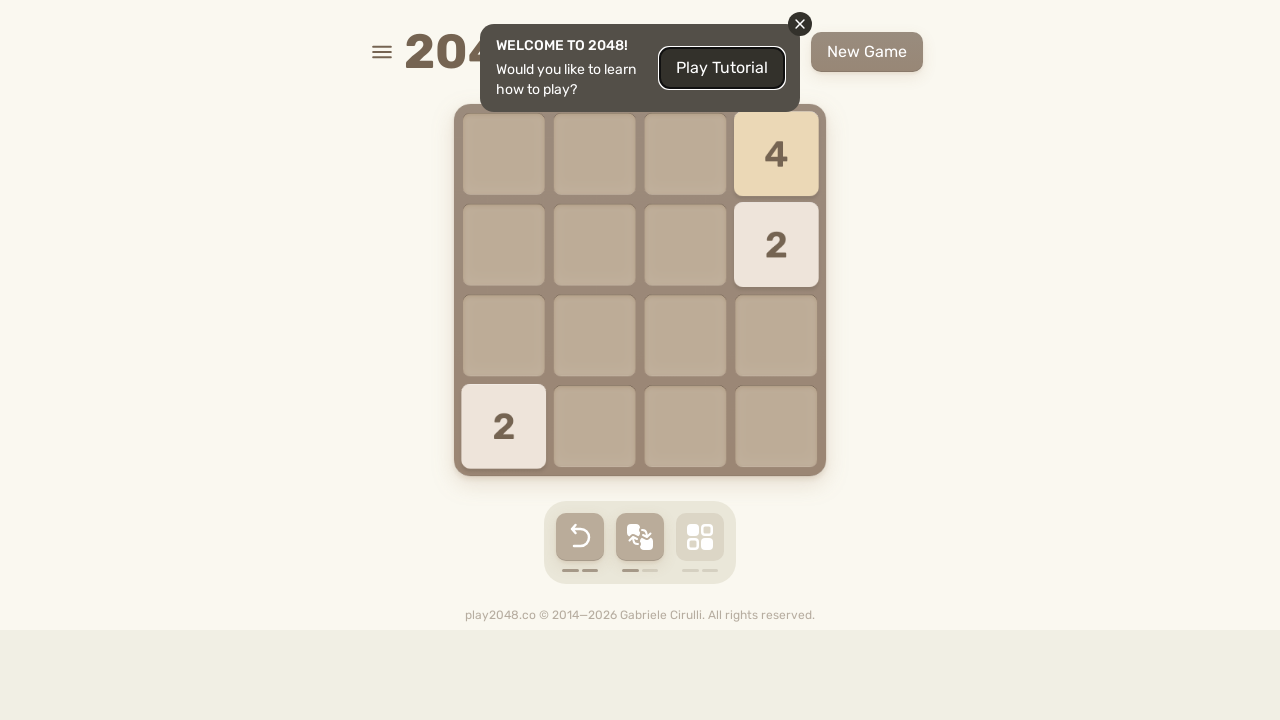

Pressed arrow key: ArrowDown
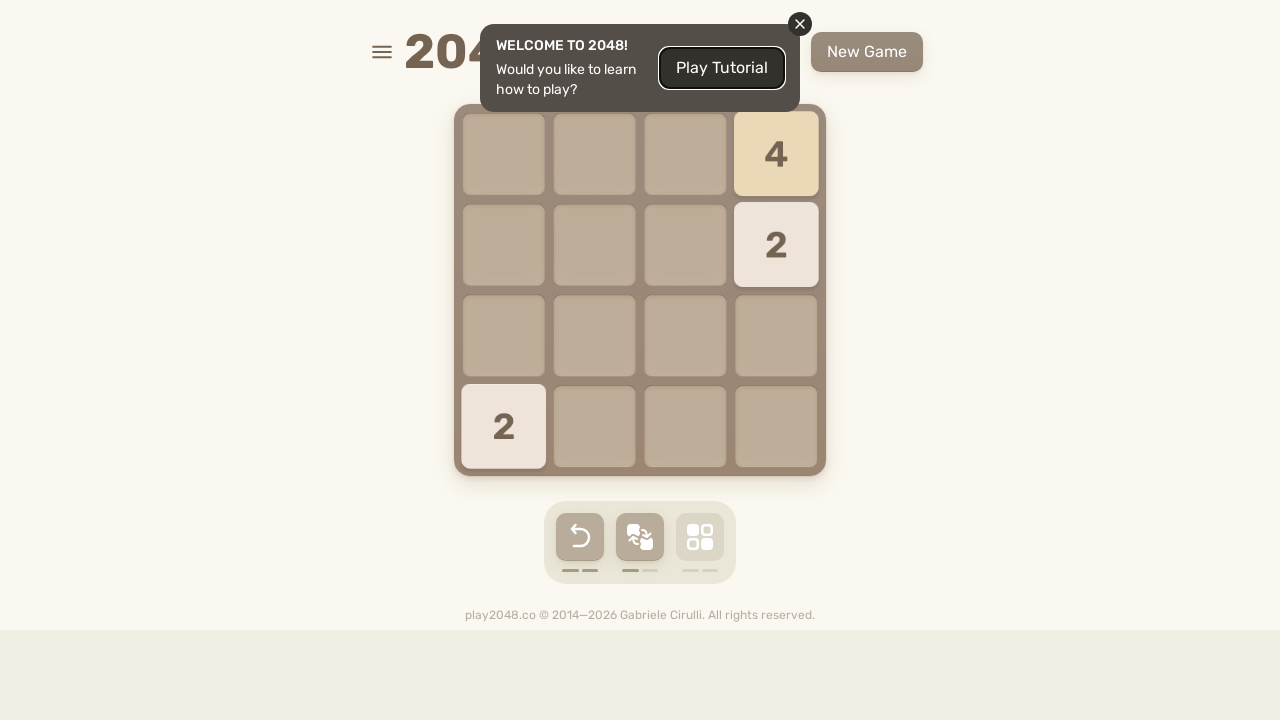

Waited 100ms between moves
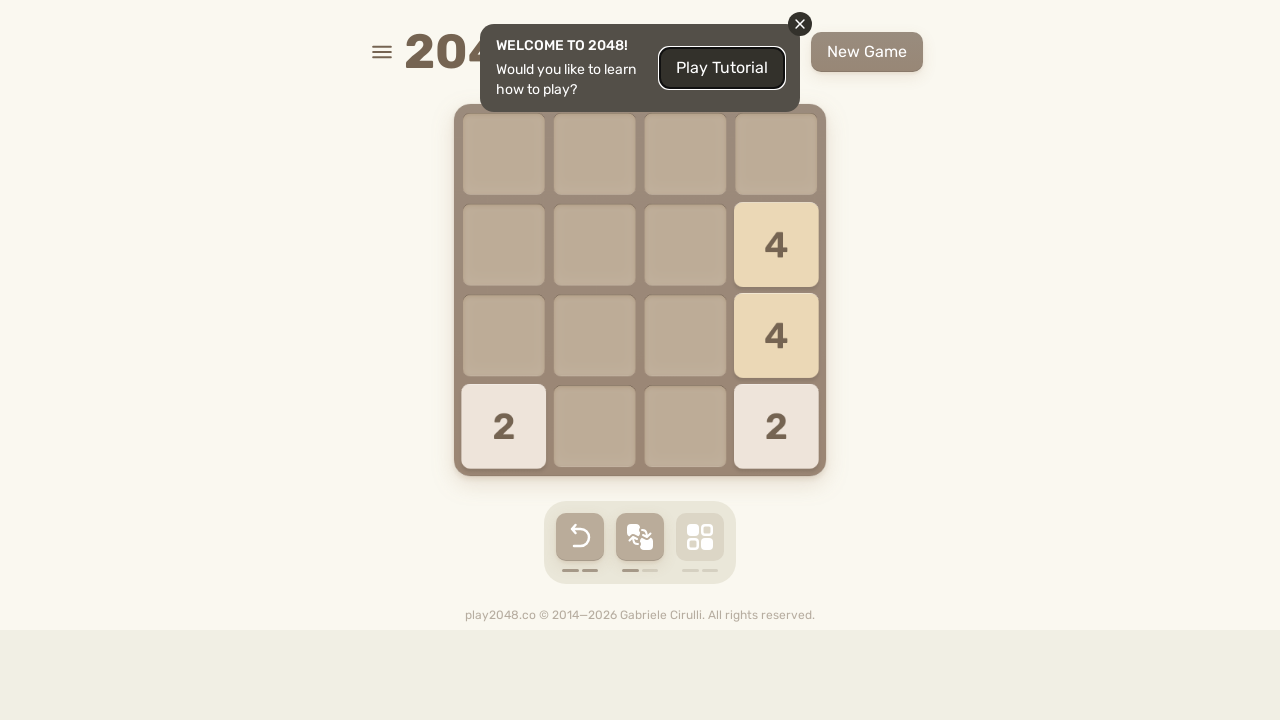

Pressed arrow key: ArrowLeft
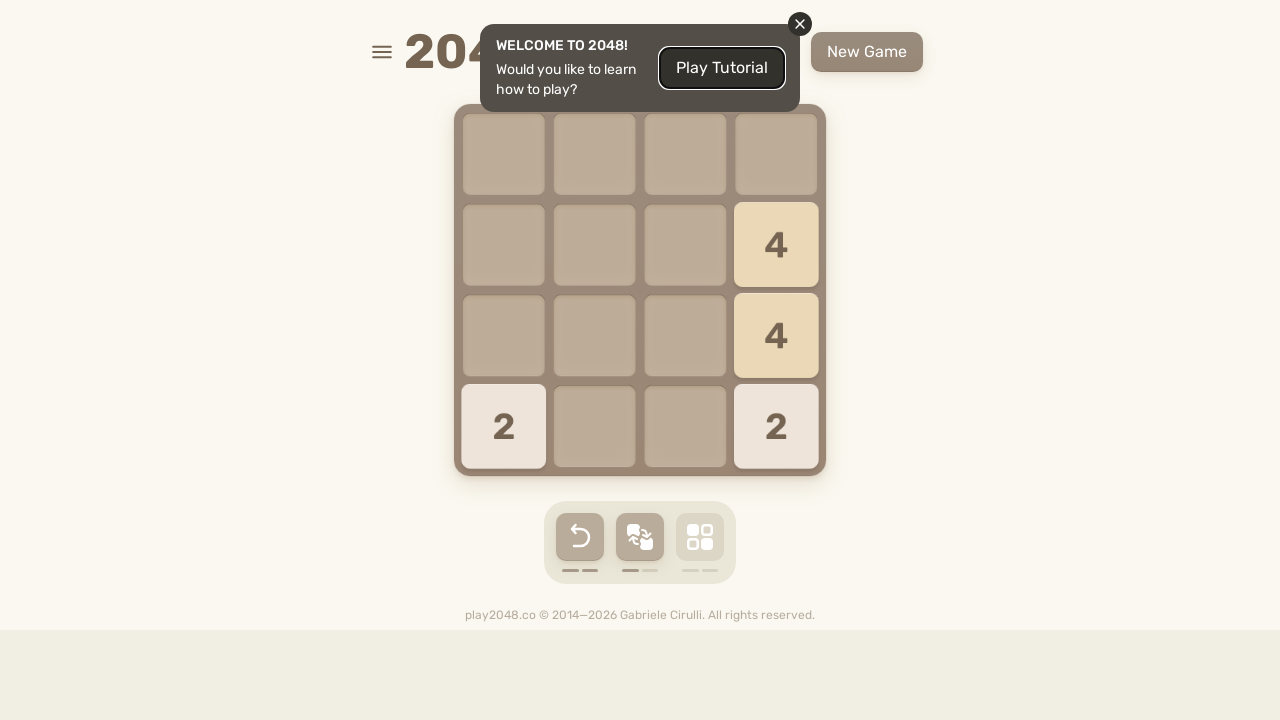

Waited 100ms between moves
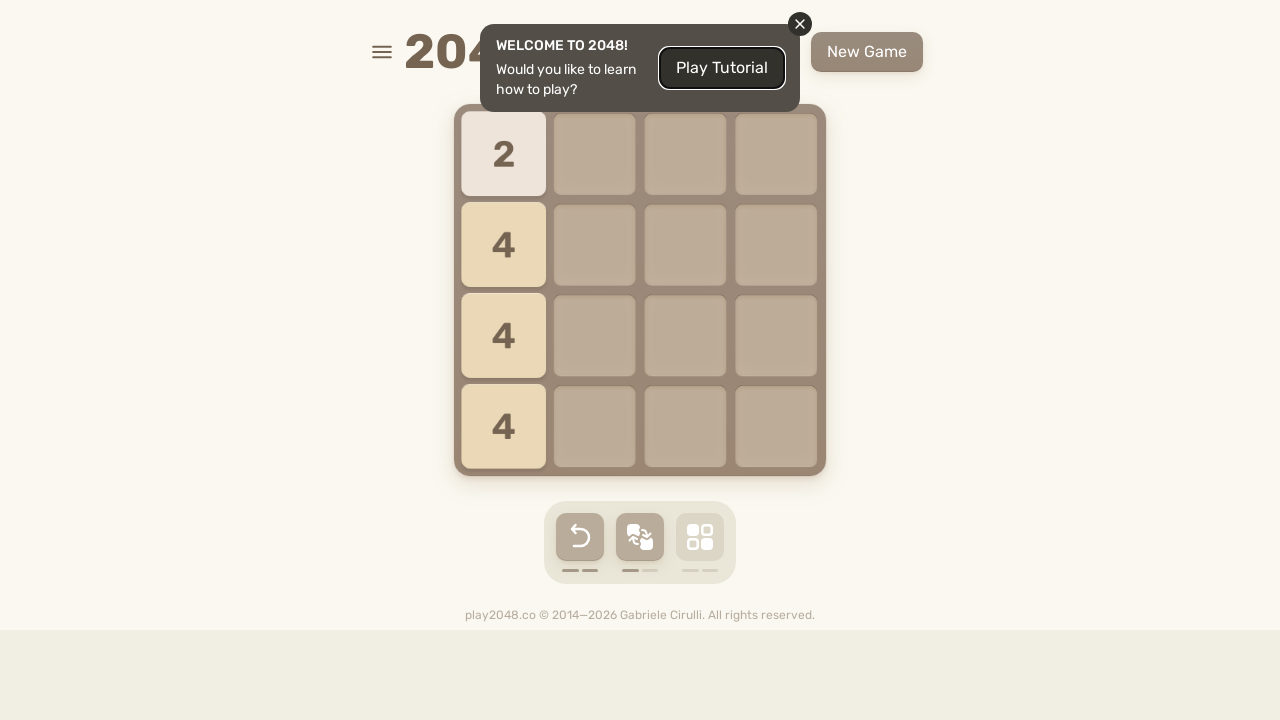

Checked for game over state: 0 elements found
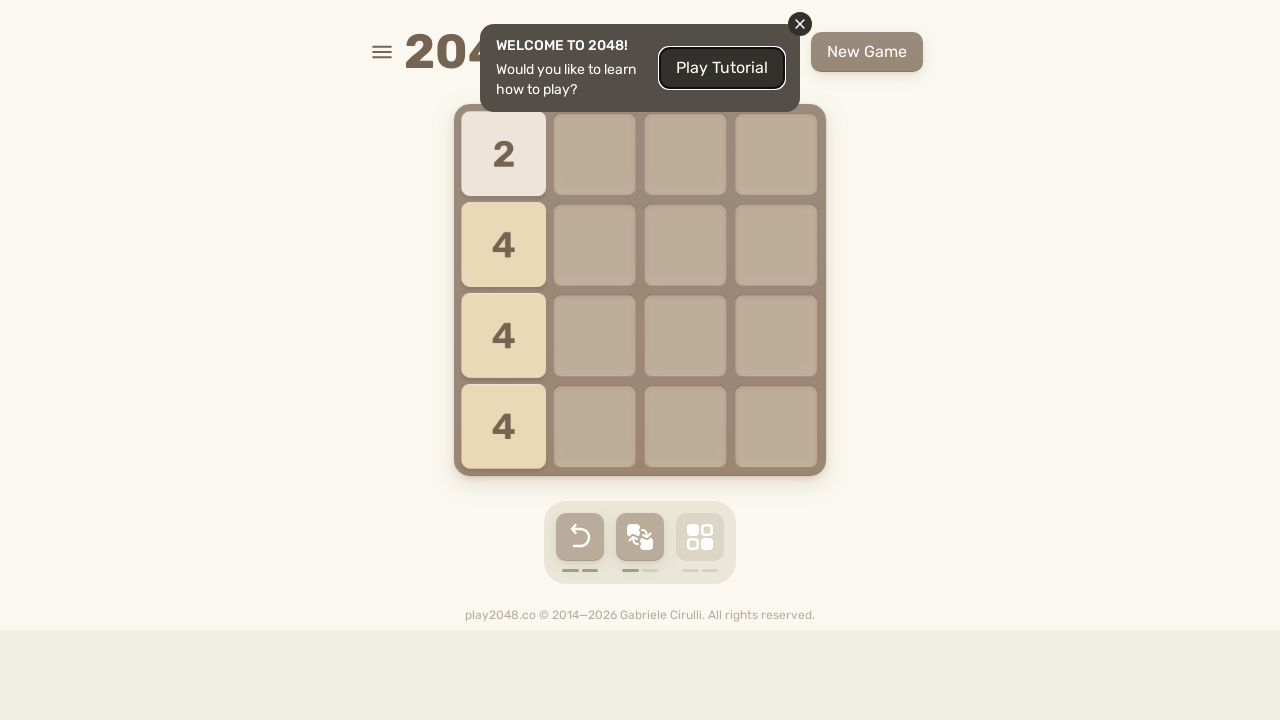

Pressed arrow key: ArrowUp
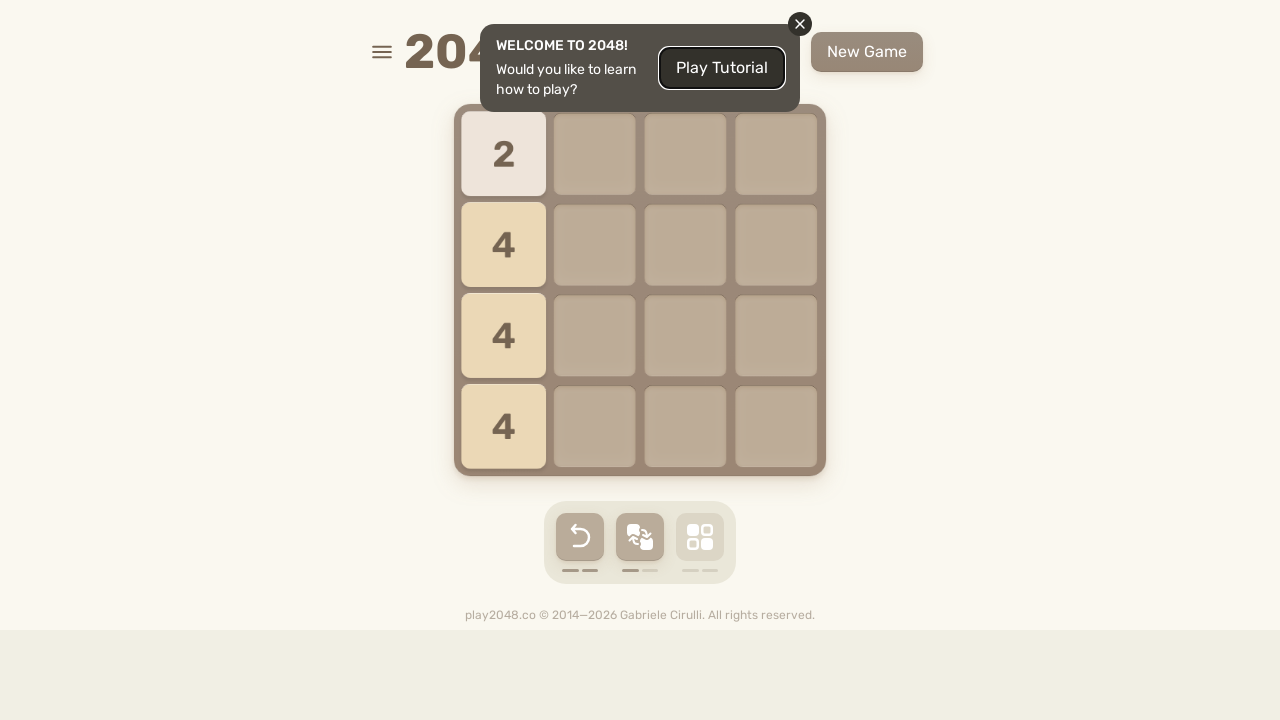

Waited 100ms between moves
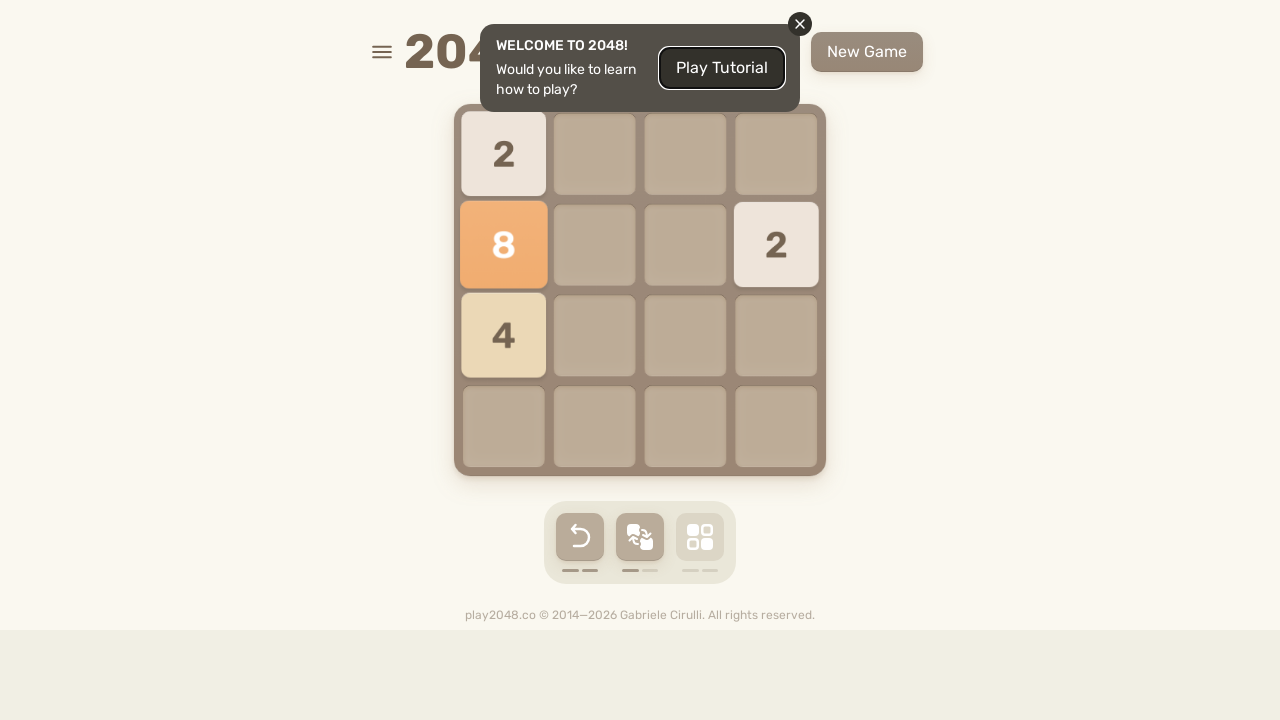

Pressed arrow key: ArrowRight
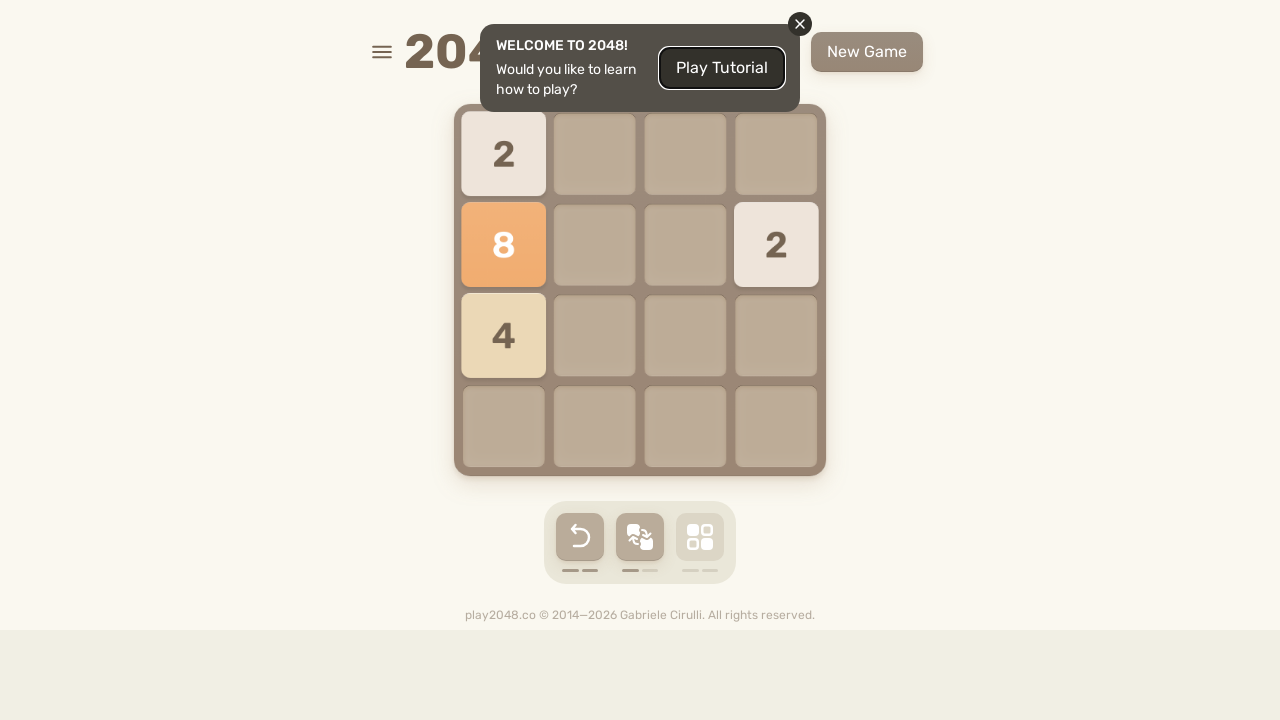

Waited 100ms between moves
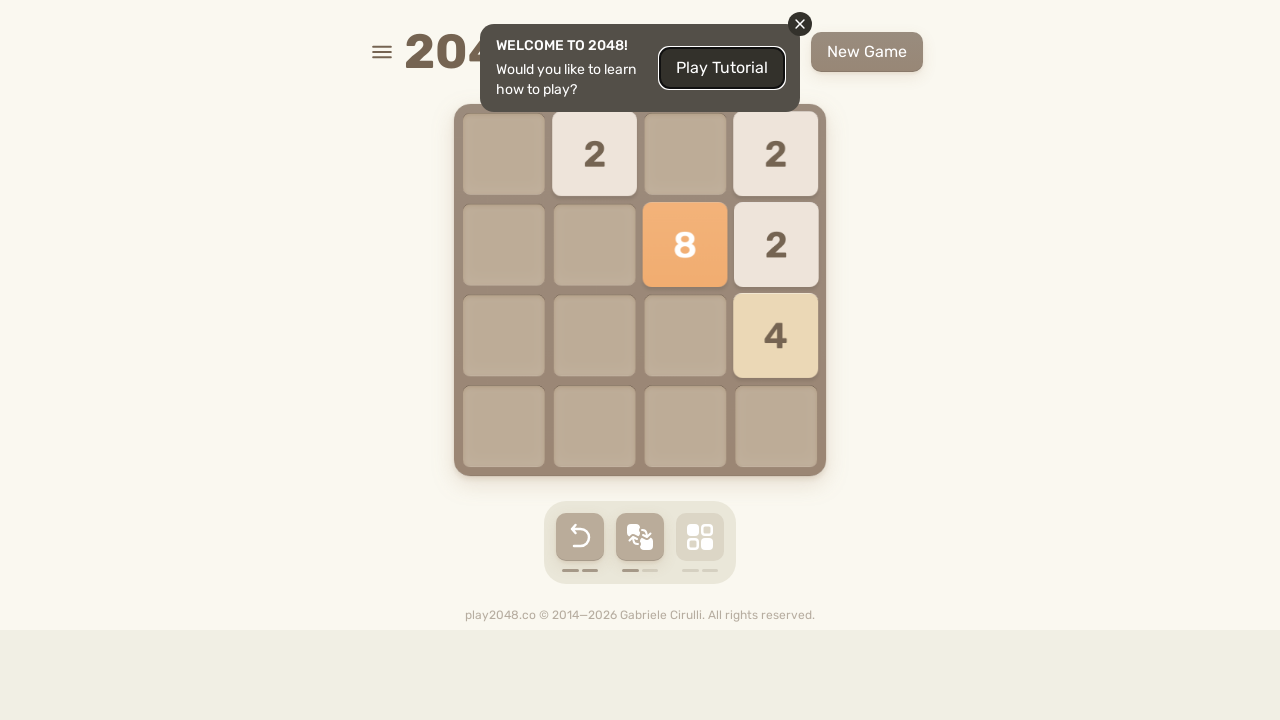

Pressed arrow key: ArrowDown
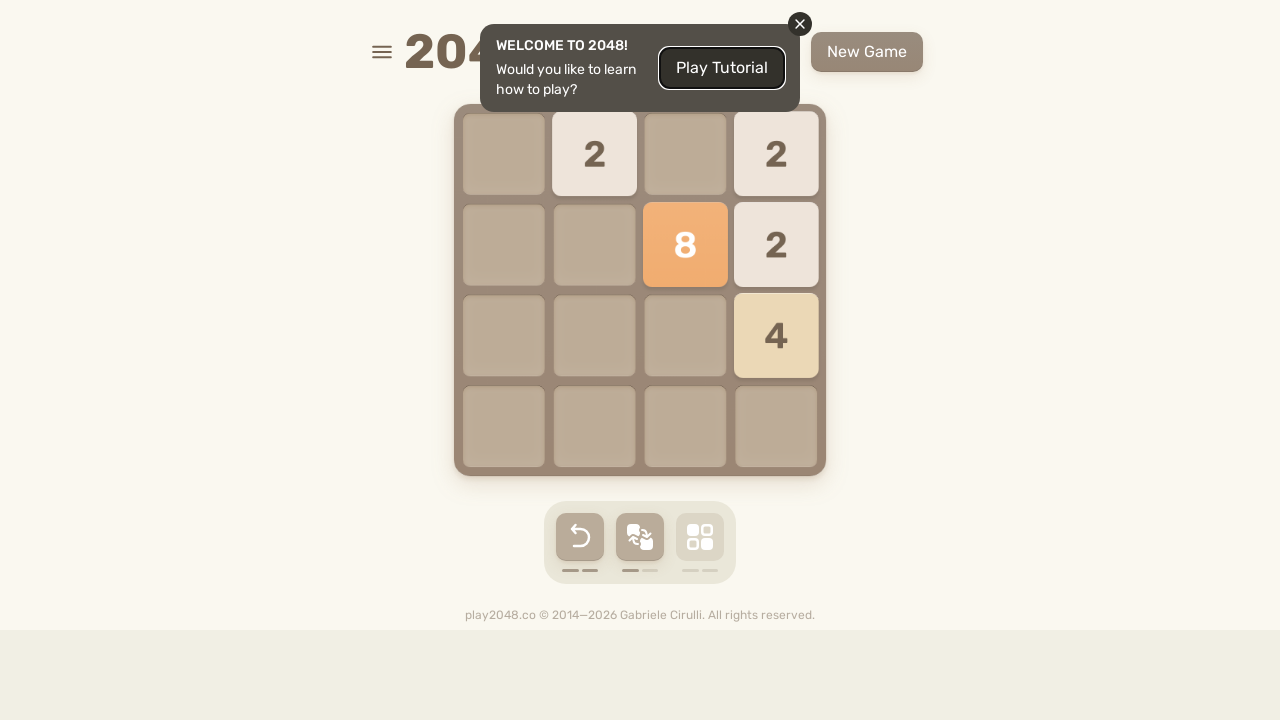

Waited 100ms between moves
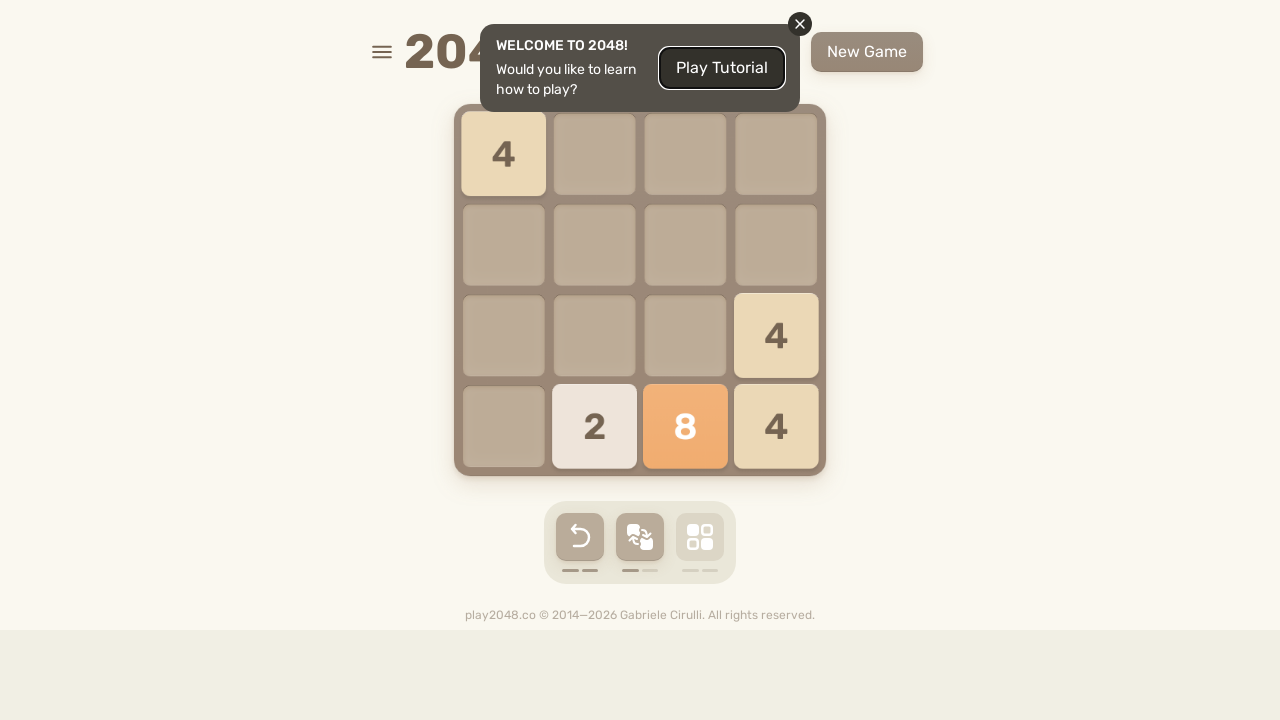

Pressed arrow key: ArrowLeft
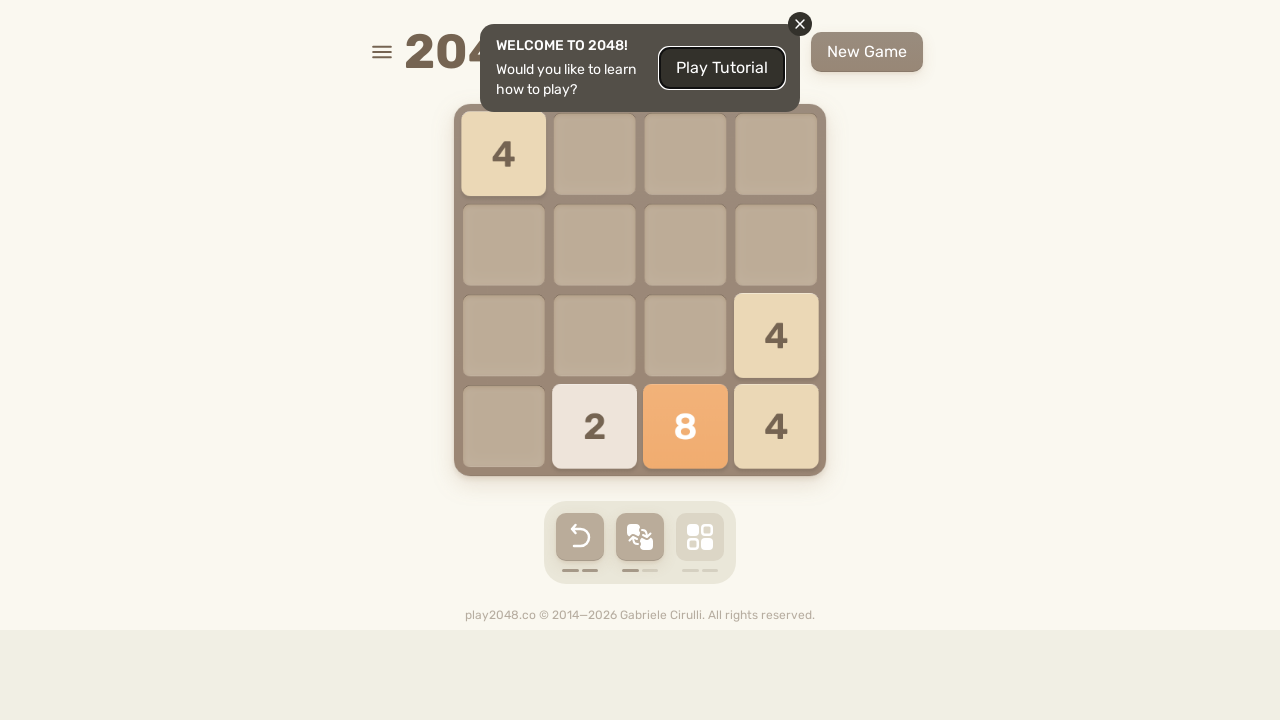

Waited 100ms between moves
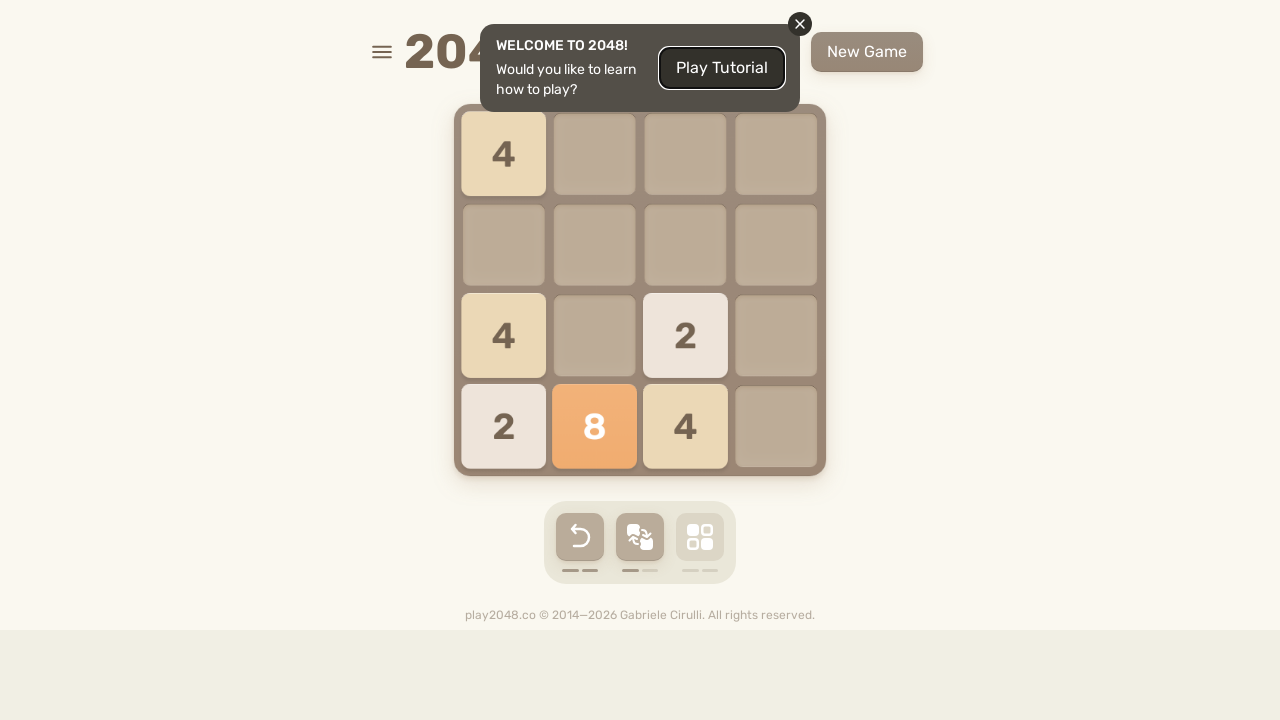

Checked for game over state: 0 elements found
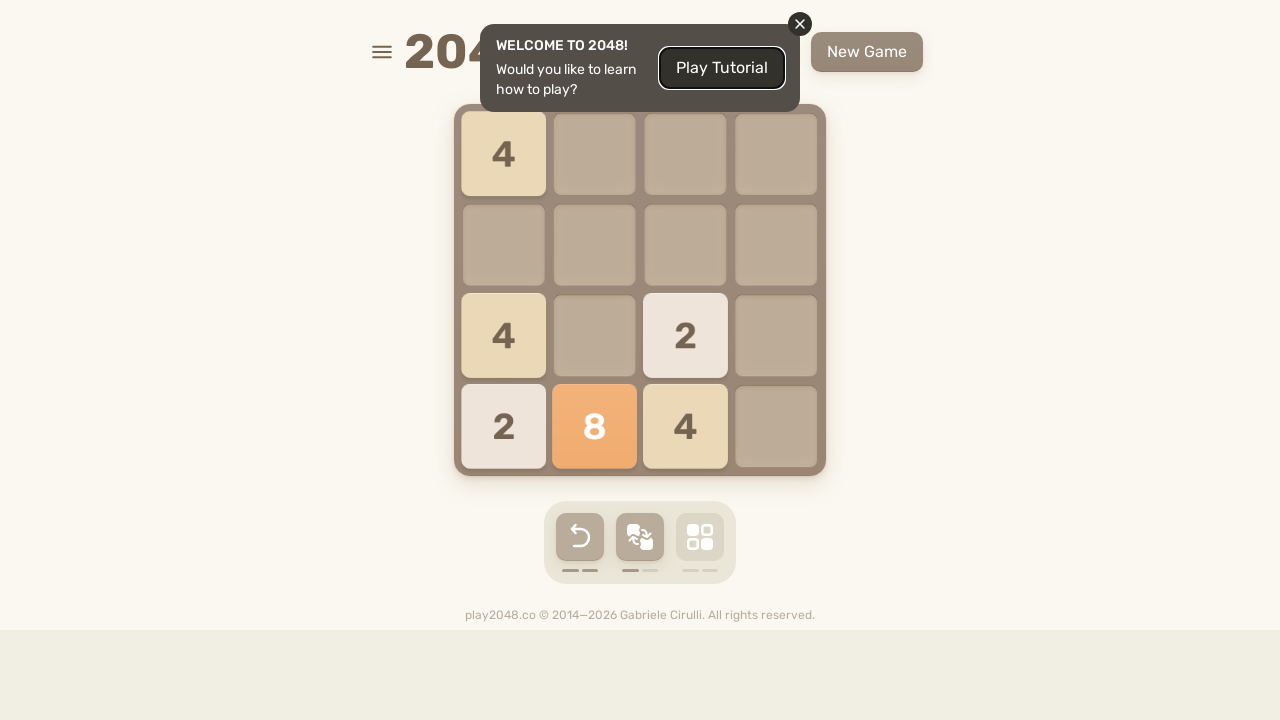

Pressed arrow key: ArrowUp
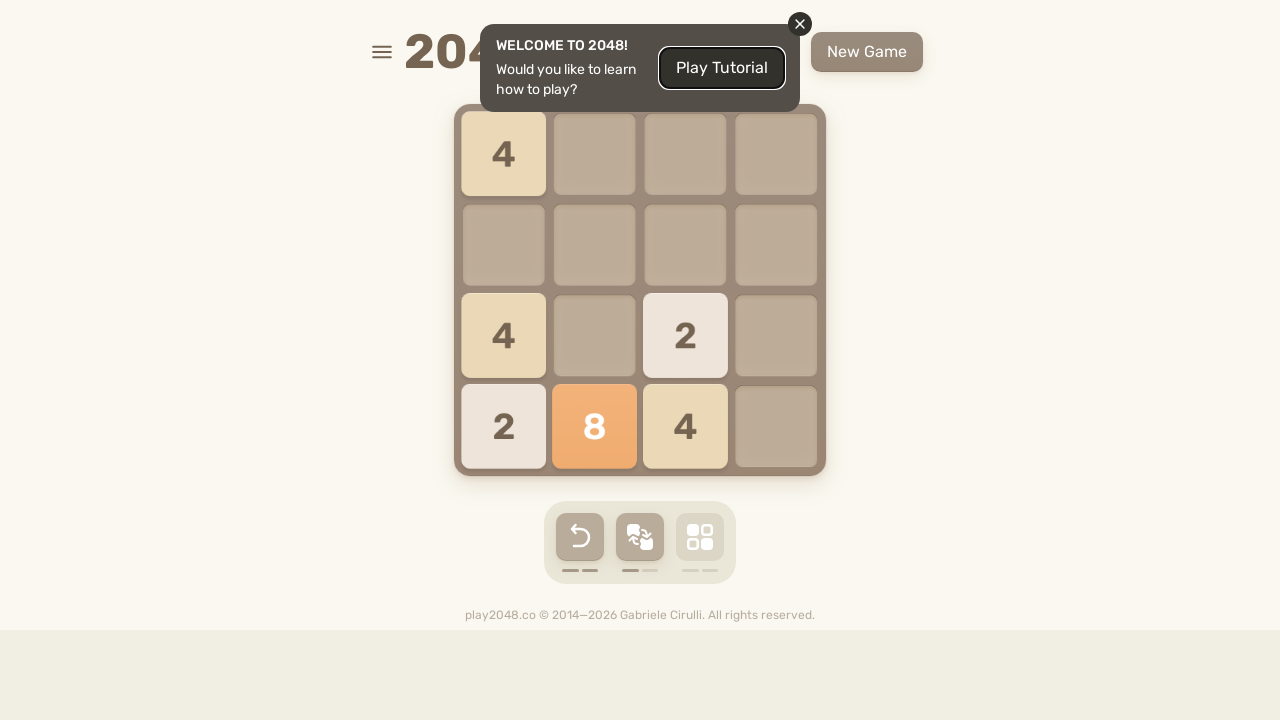

Waited 100ms between moves
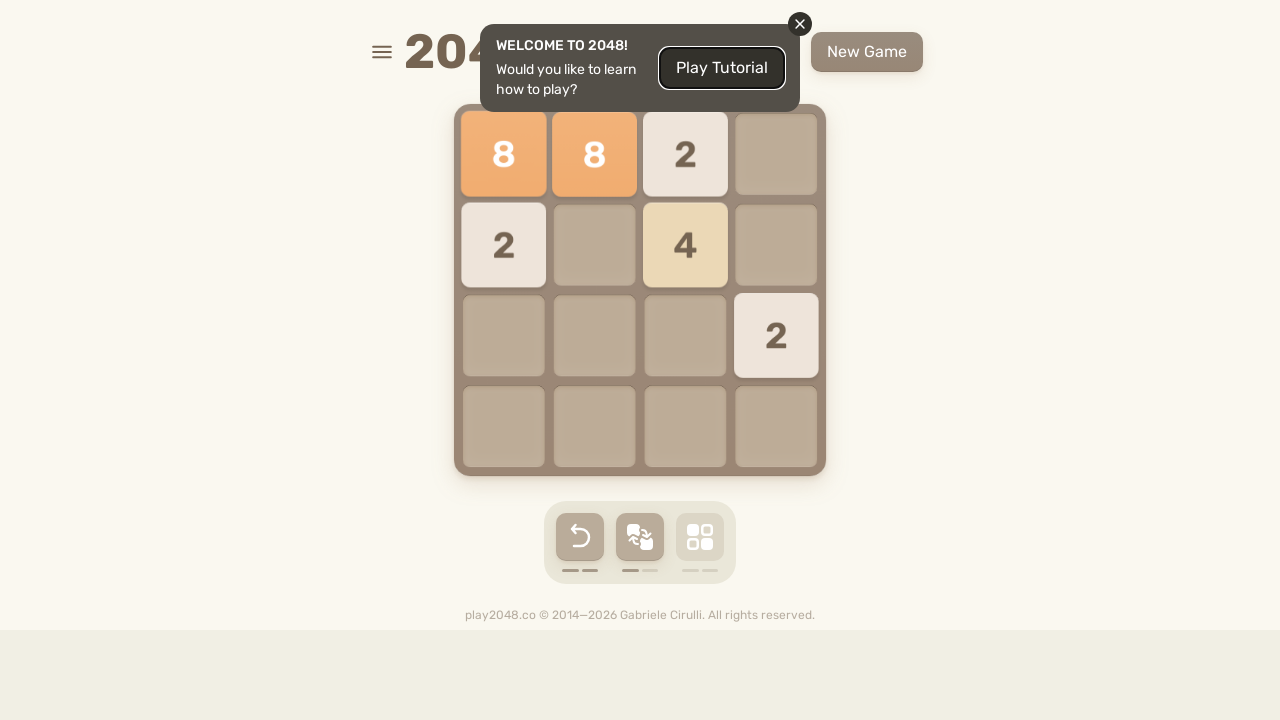

Pressed arrow key: ArrowRight
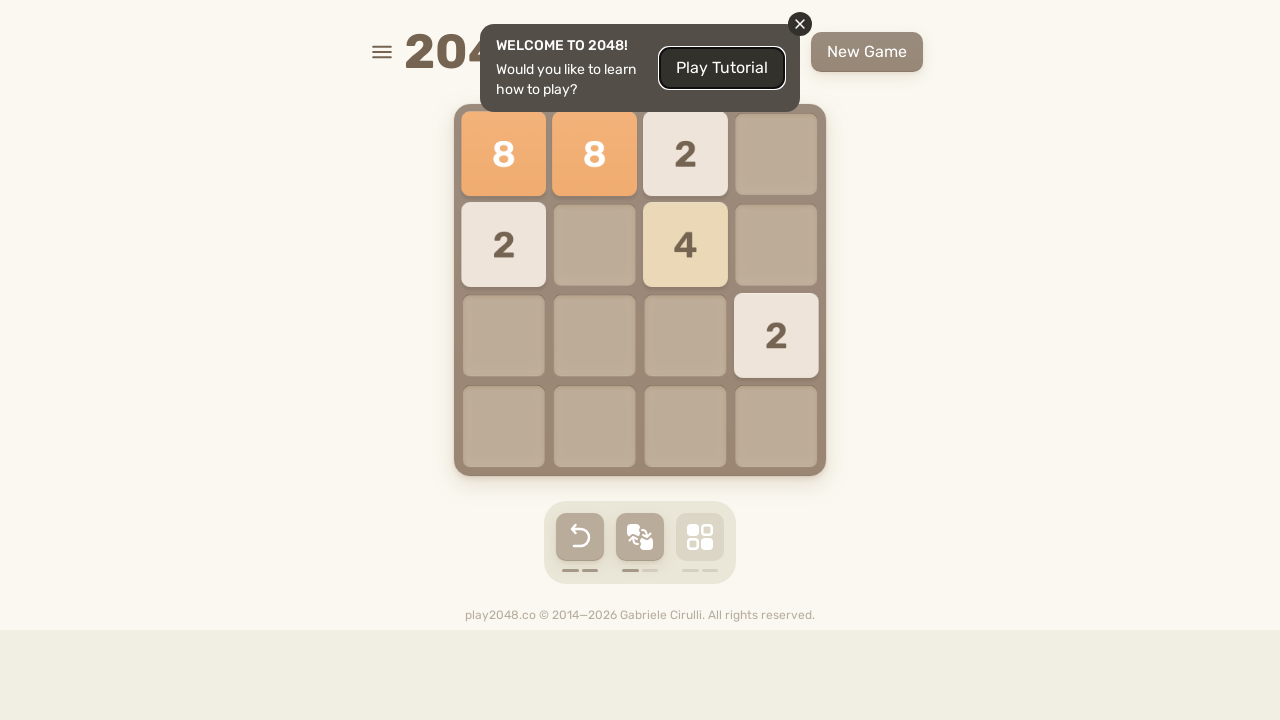

Waited 100ms between moves
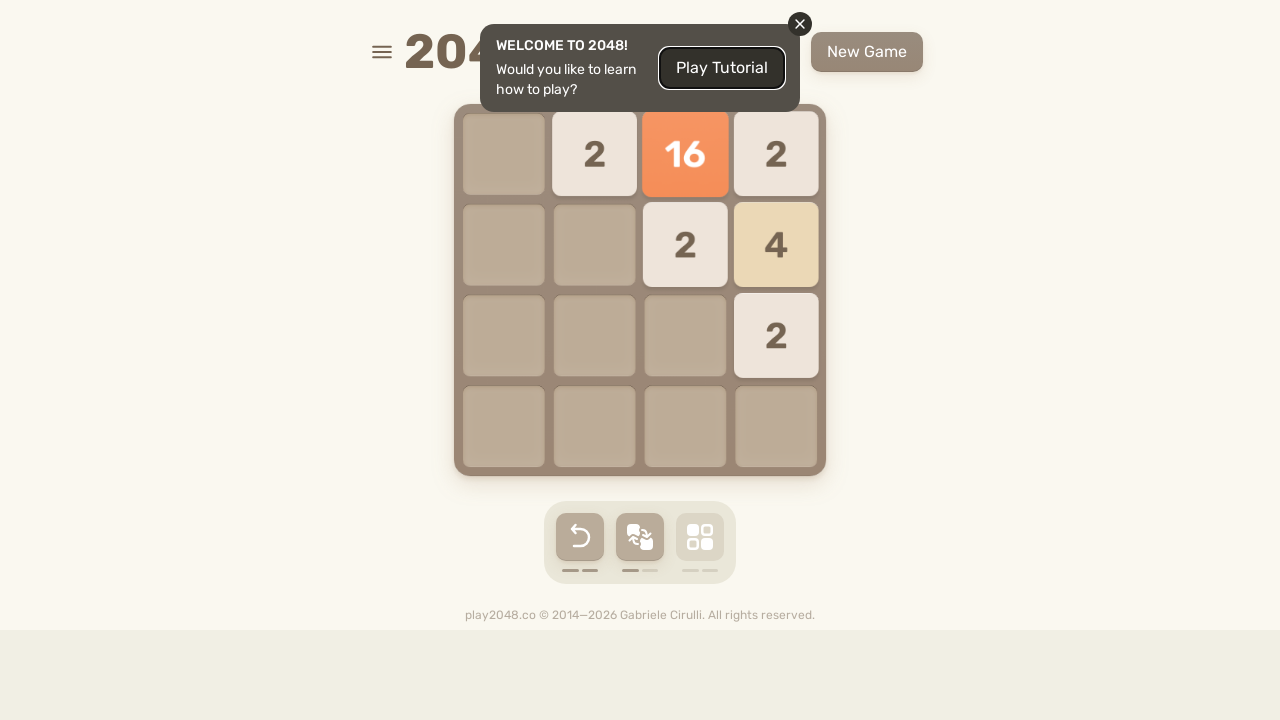

Pressed arrow key: ArrowDown
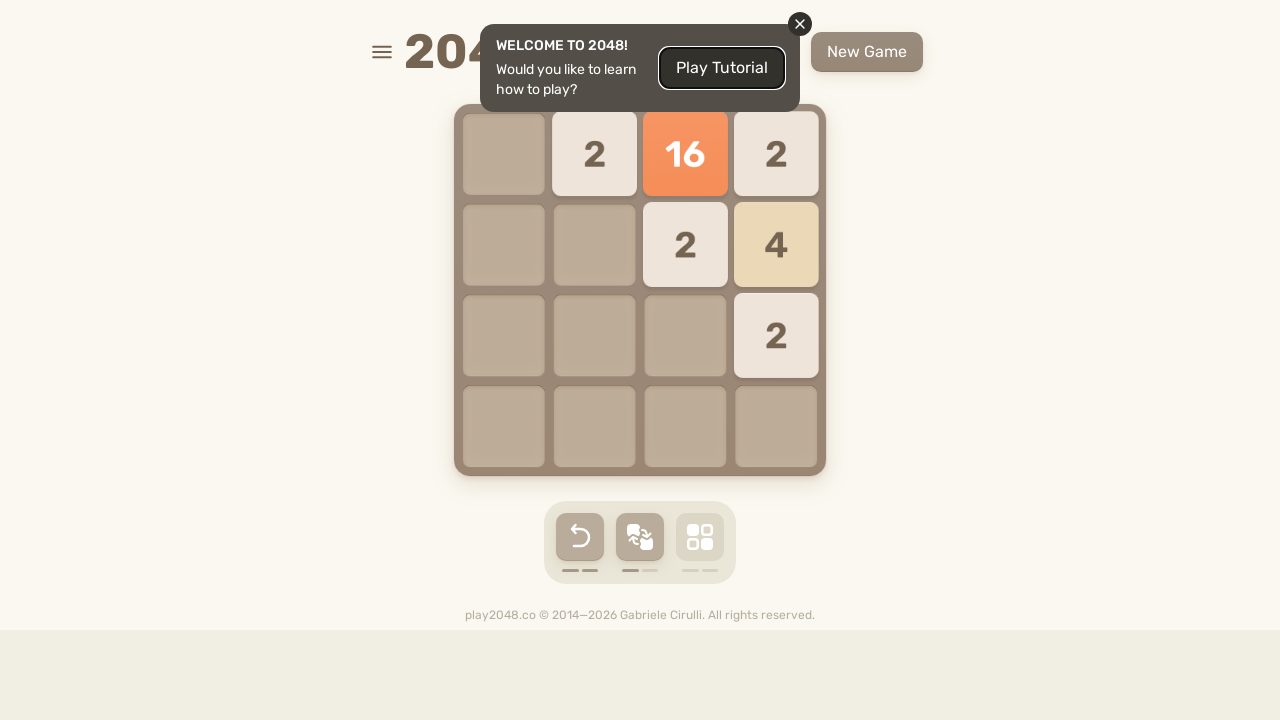

Waited 100ms between moves
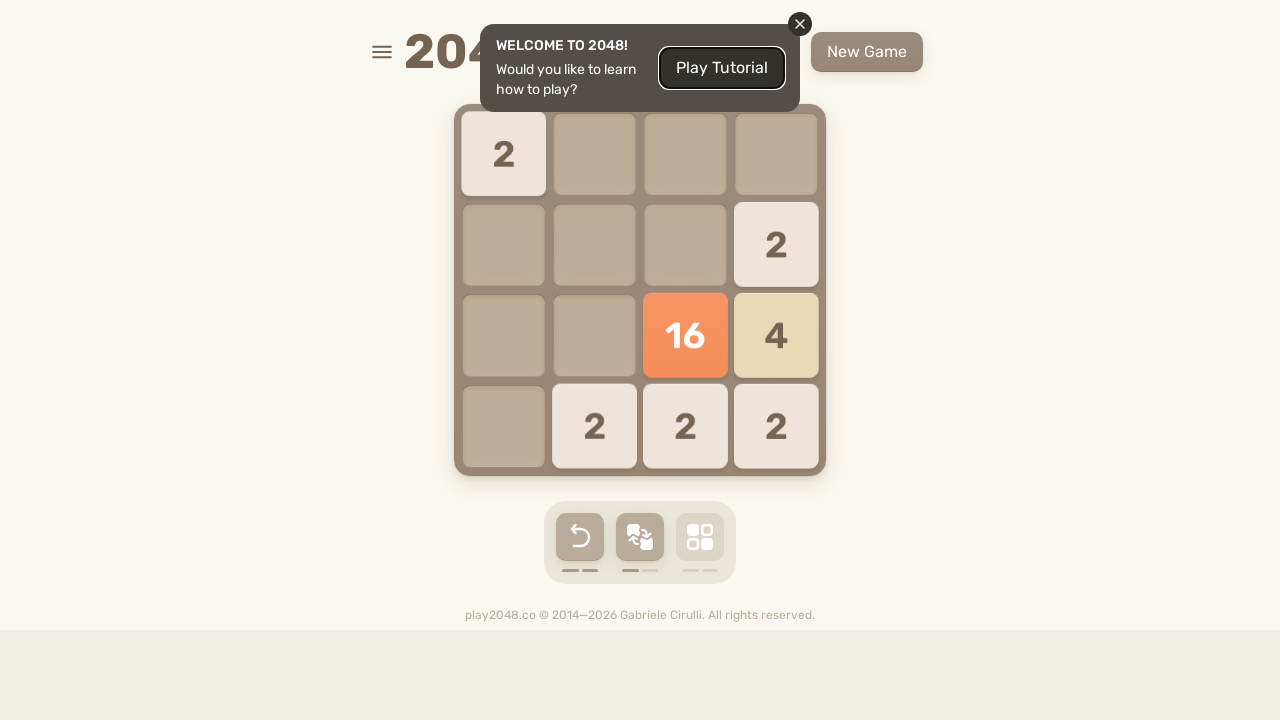

Pressed arrow key: ArrowLeft
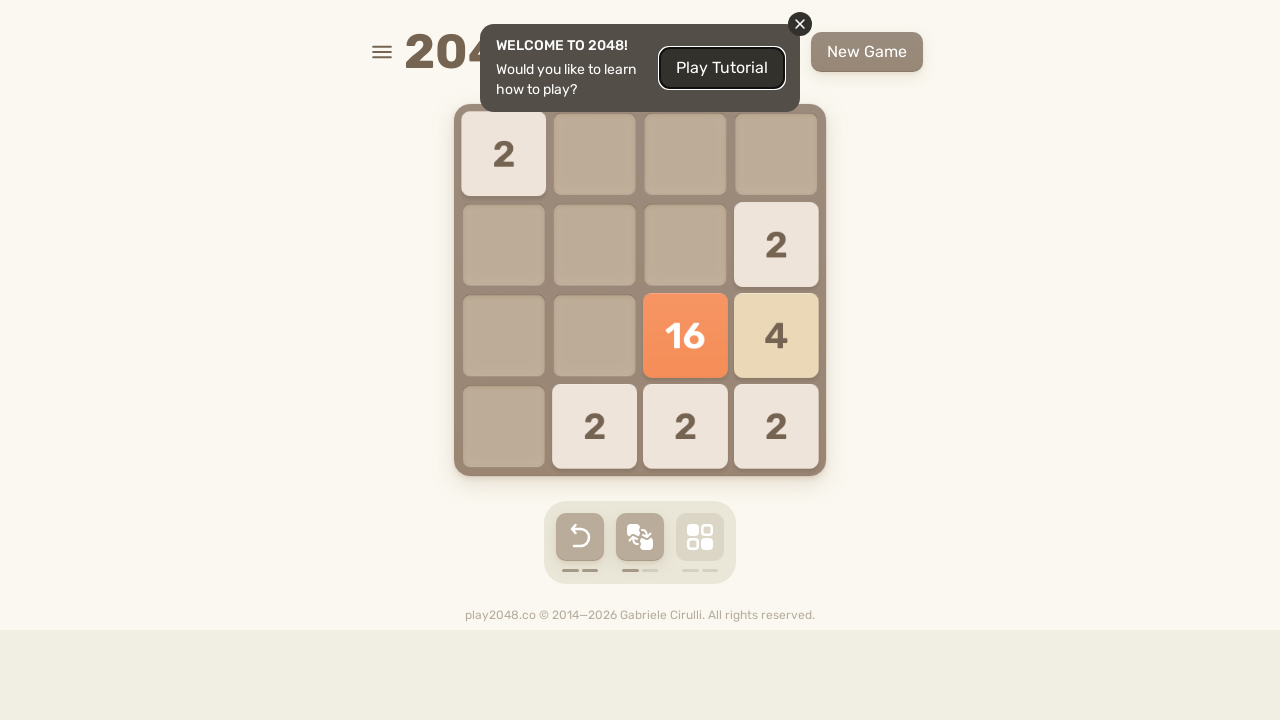

Waited 100ms between moves
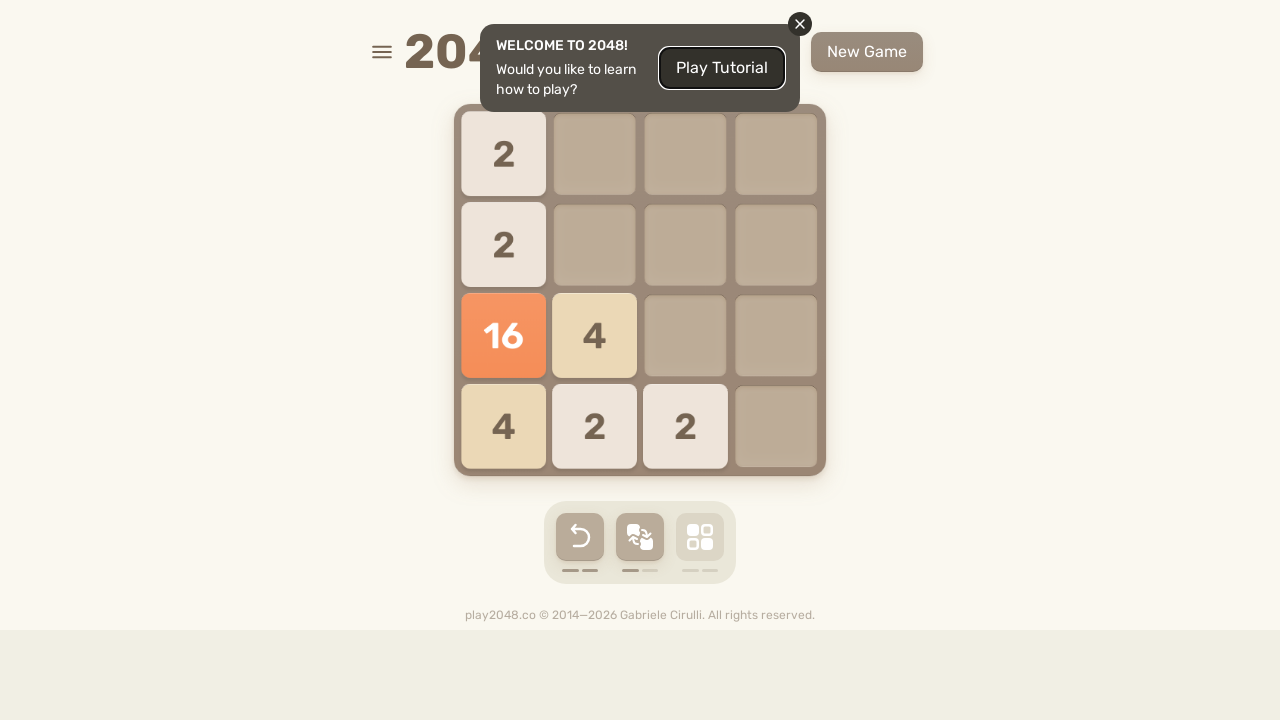

Checked for game over state: 0 elements found
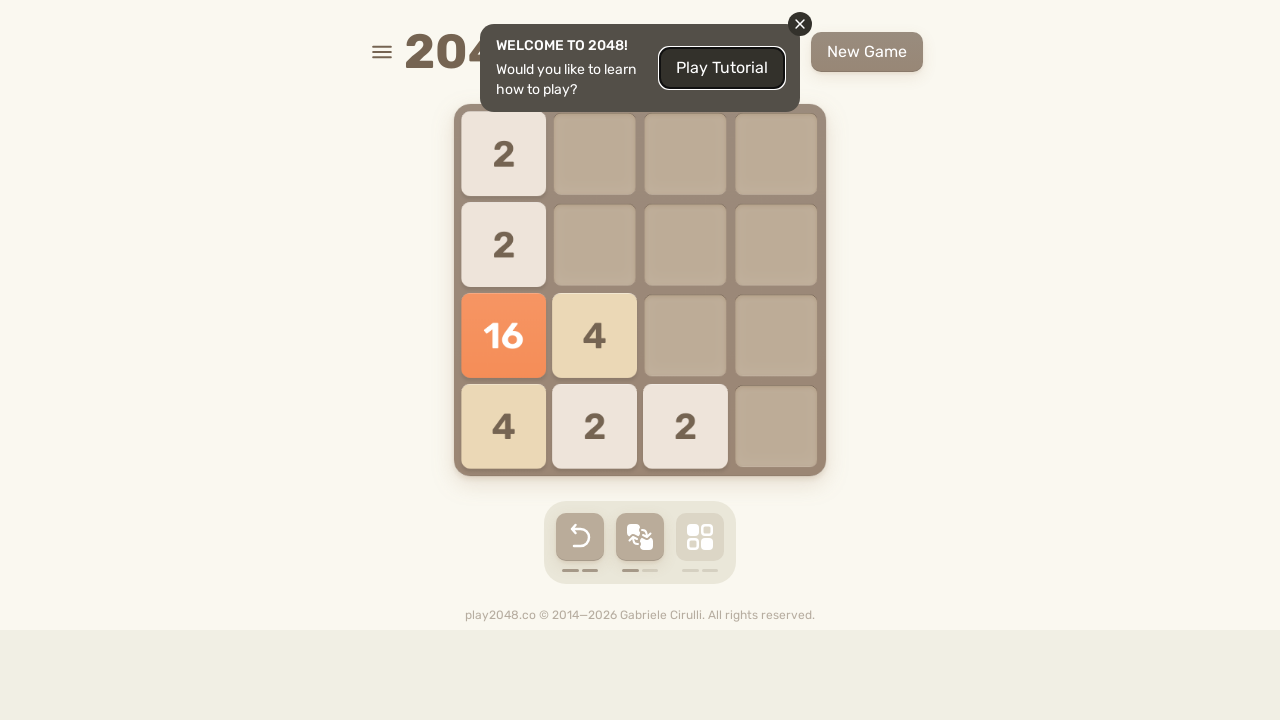

Pressed arrow key: ArrowUp
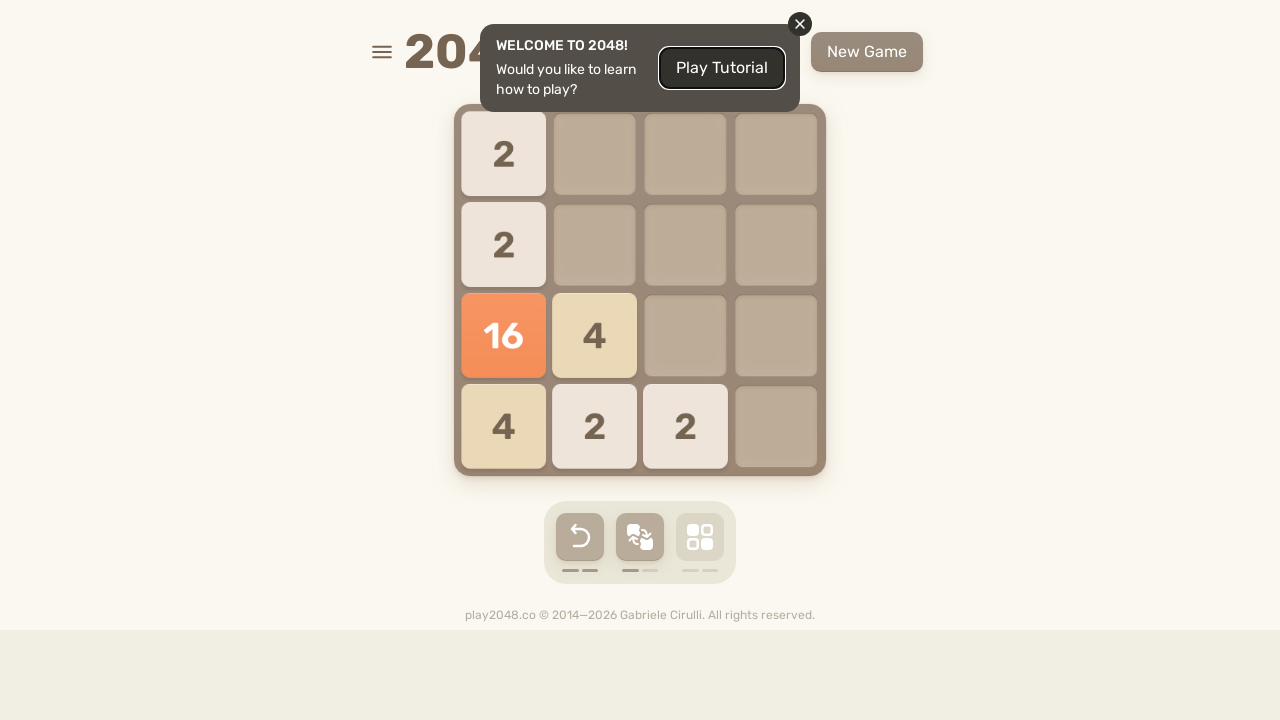

Waited 100ms between moves
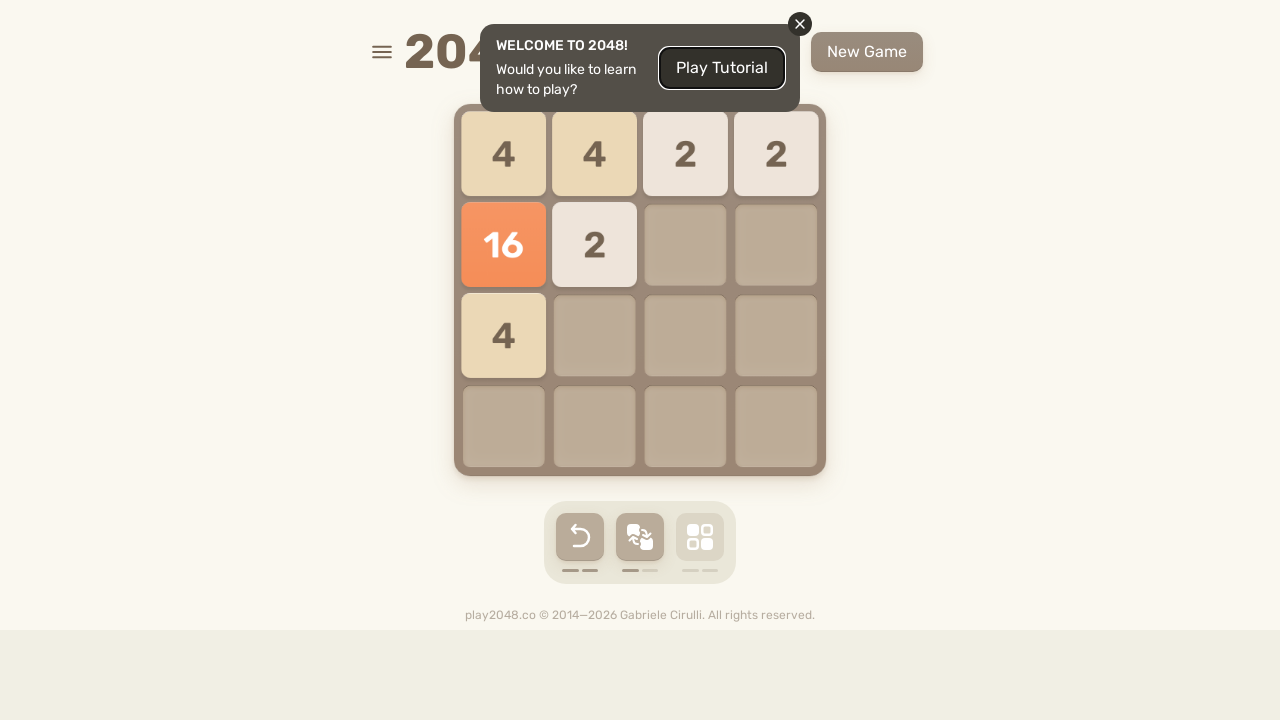

Pressed arrow key: ArrowRight
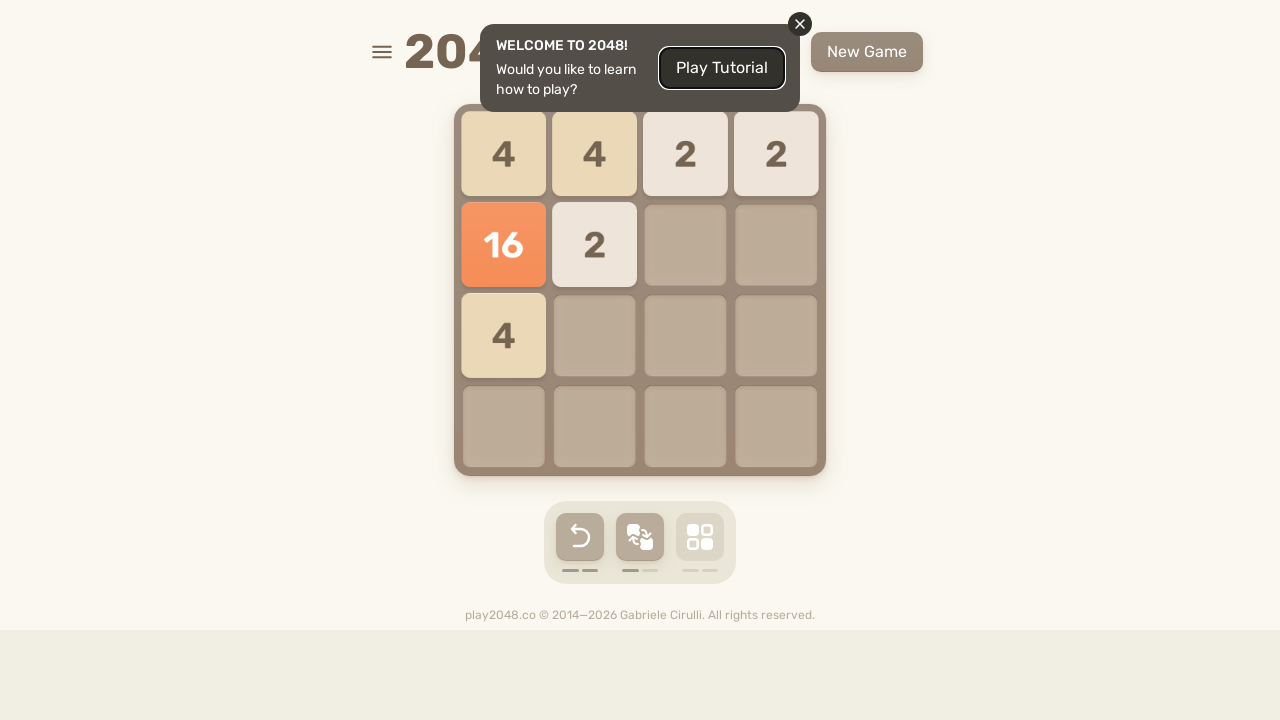

Waited 100ms between moves
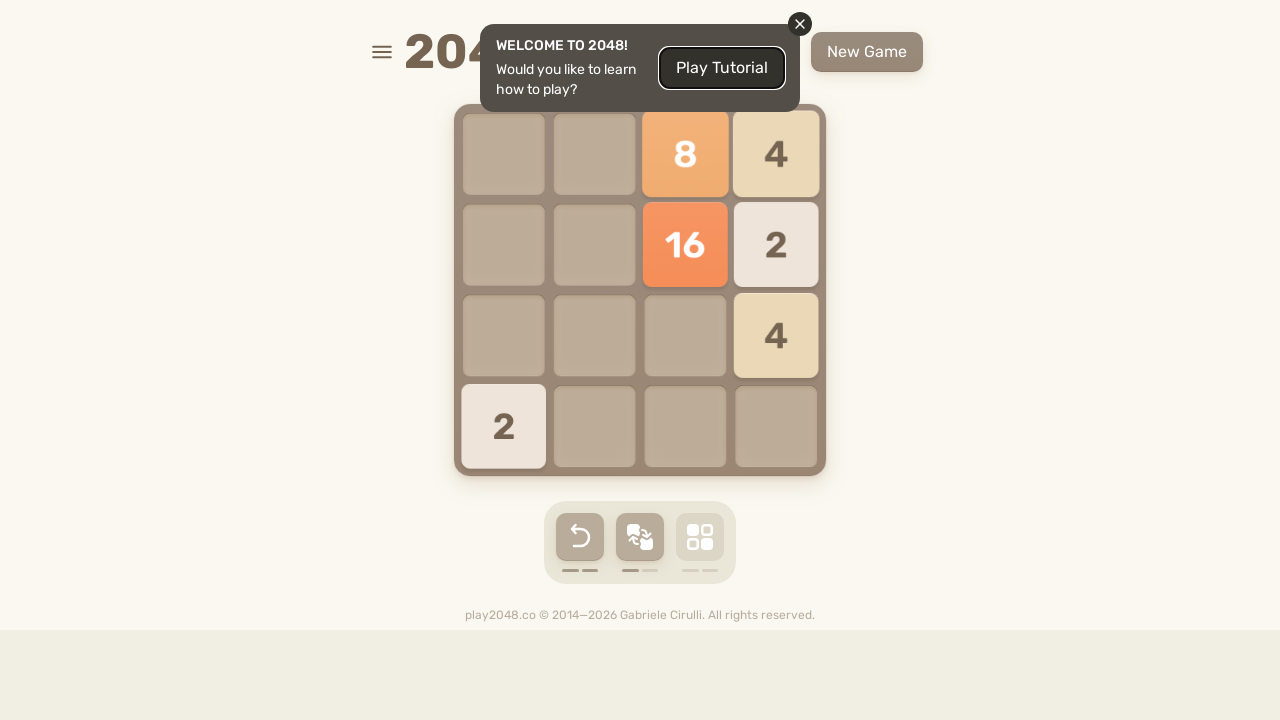

Pressed arrow key: ArrowDown
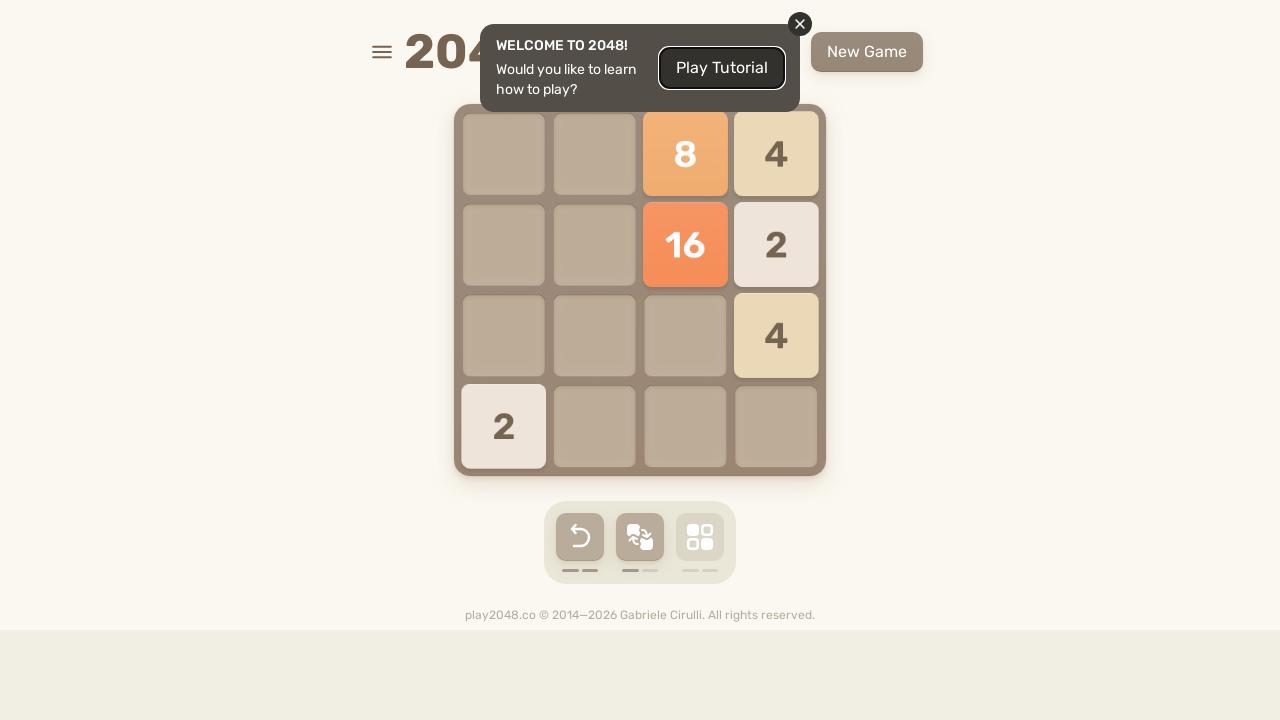

Waited 100ms between moves
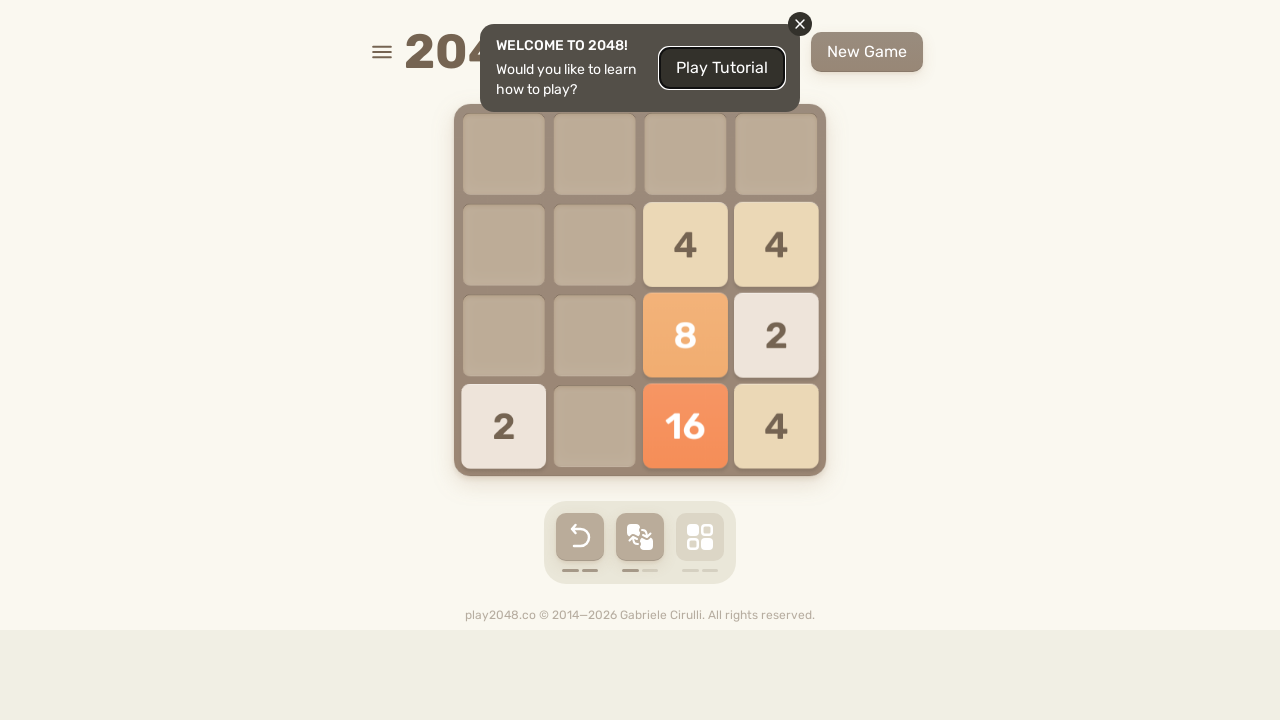

Pressed arrow key: ArrowLeft
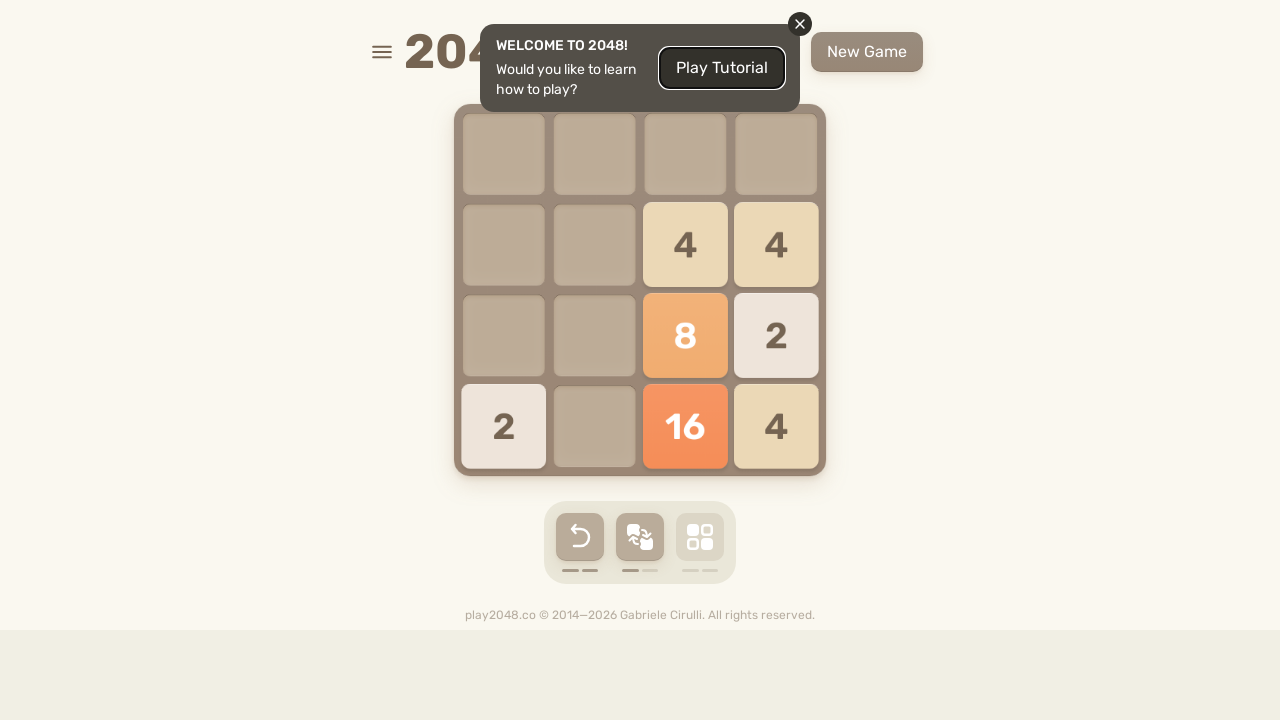

Waited 100ms between moves
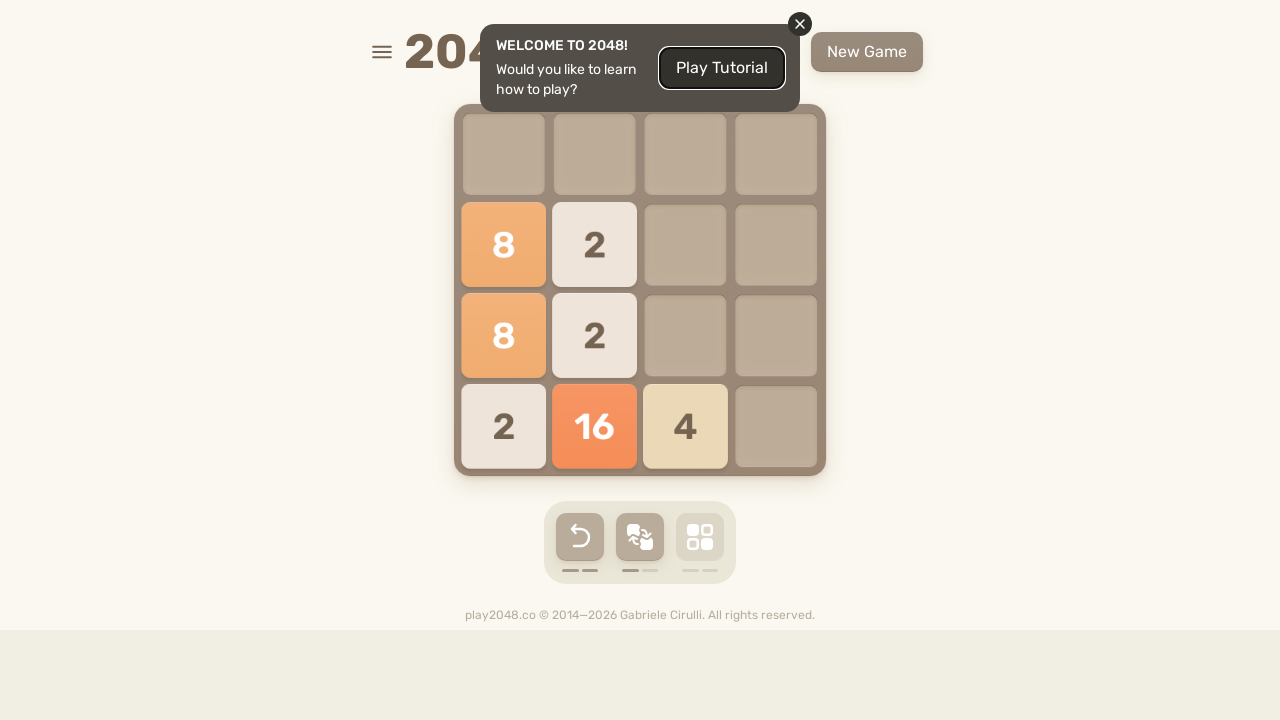

Checked for game over state: 0 elements found
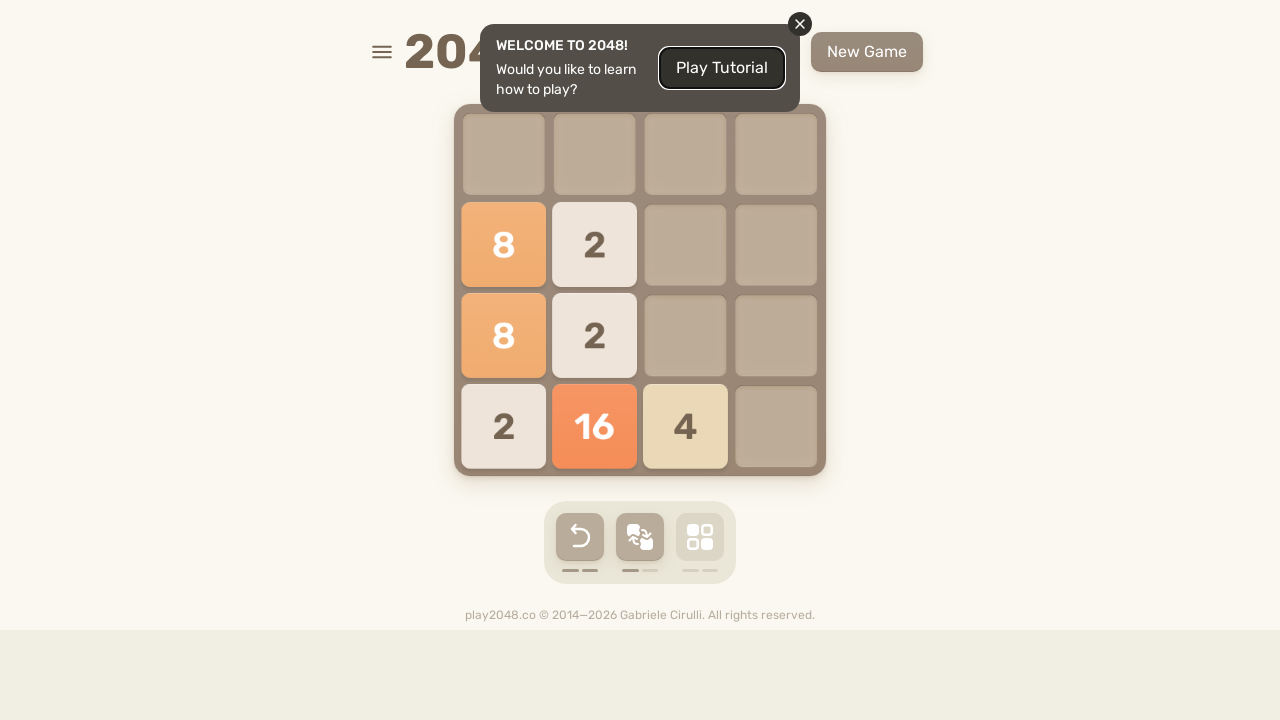

Pressed arrow key: ArrowUp
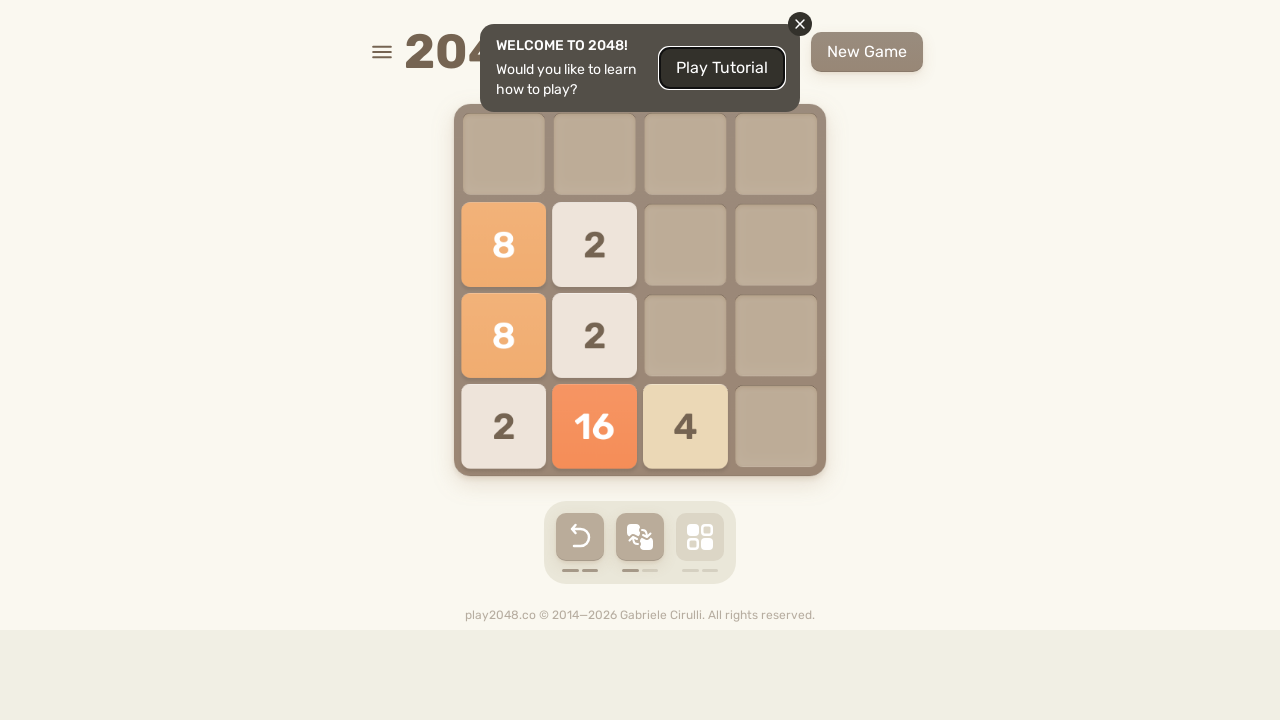

Waited 100ms between moves
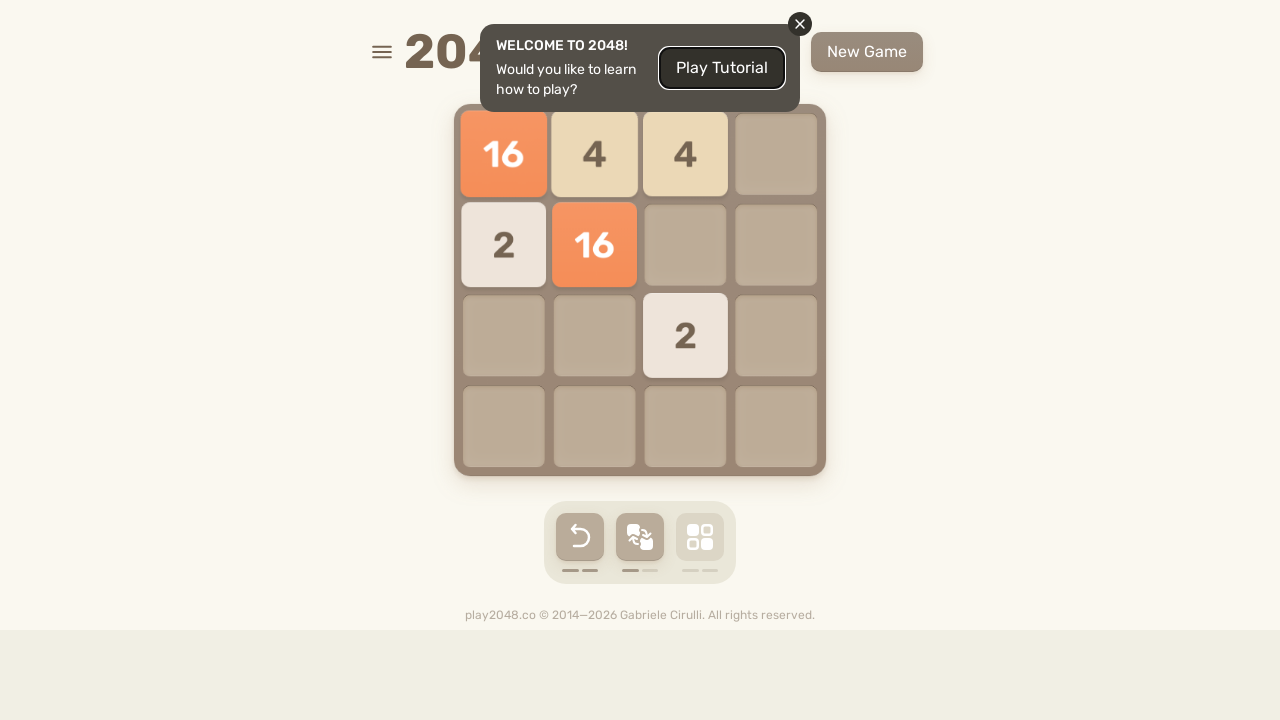

Pressed arrow key: ArrowRight
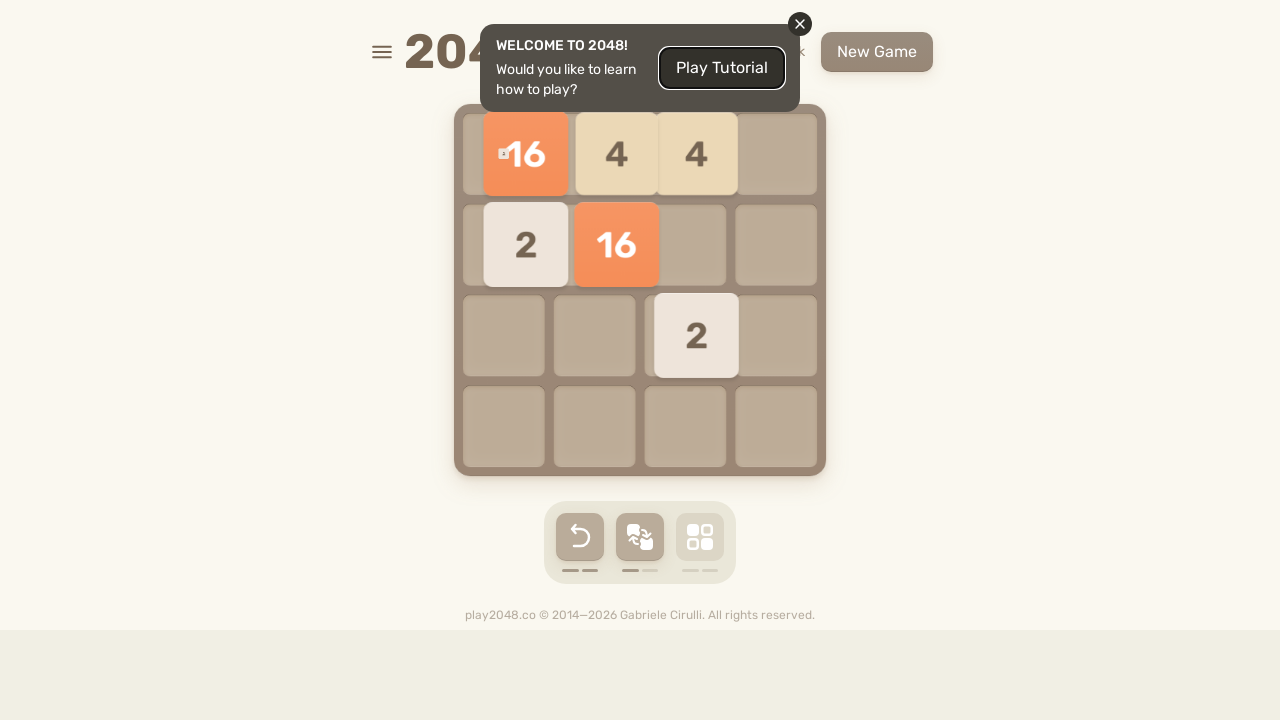

Waited 100ms between moves
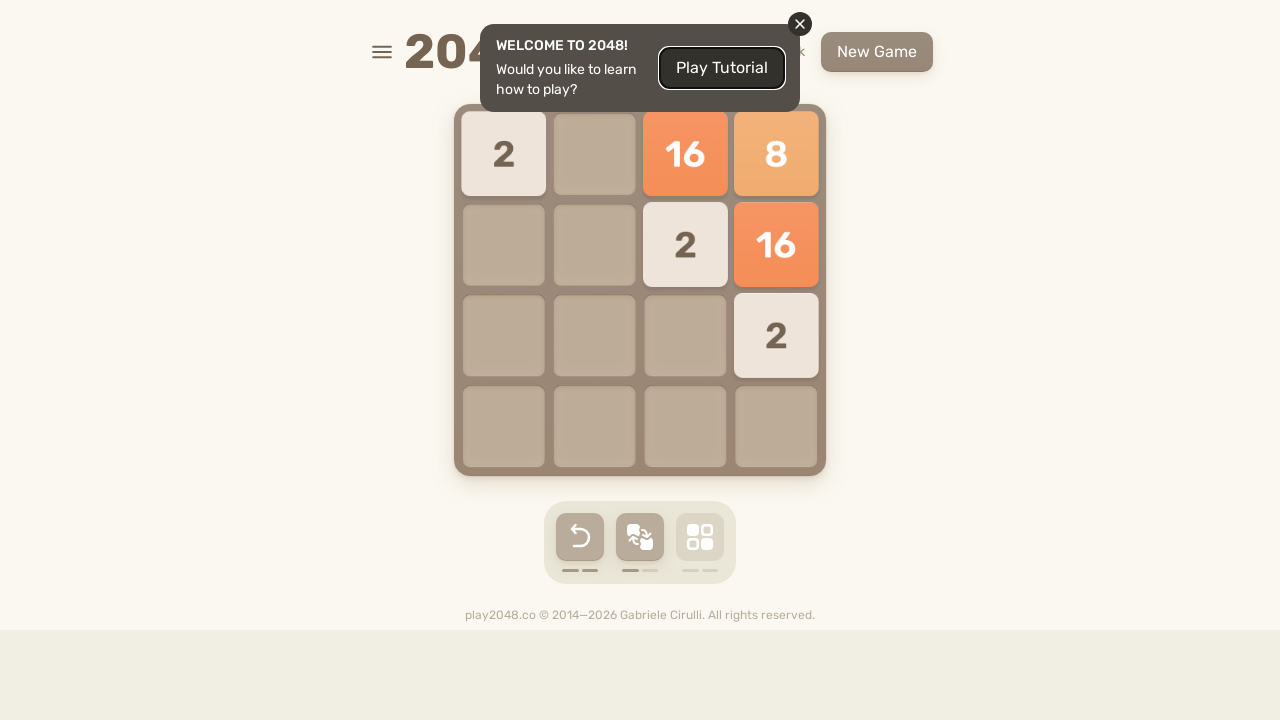

Pressed arrow key: ArrowDown
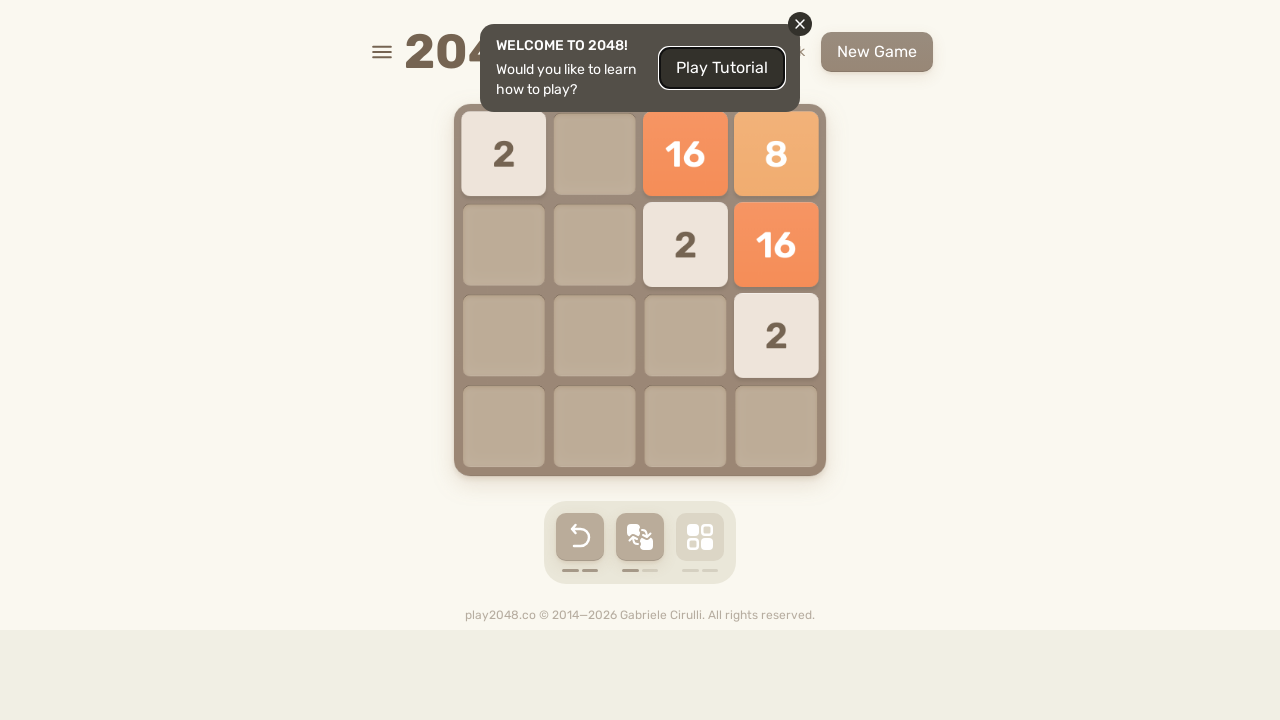

Waited 100ms between moves
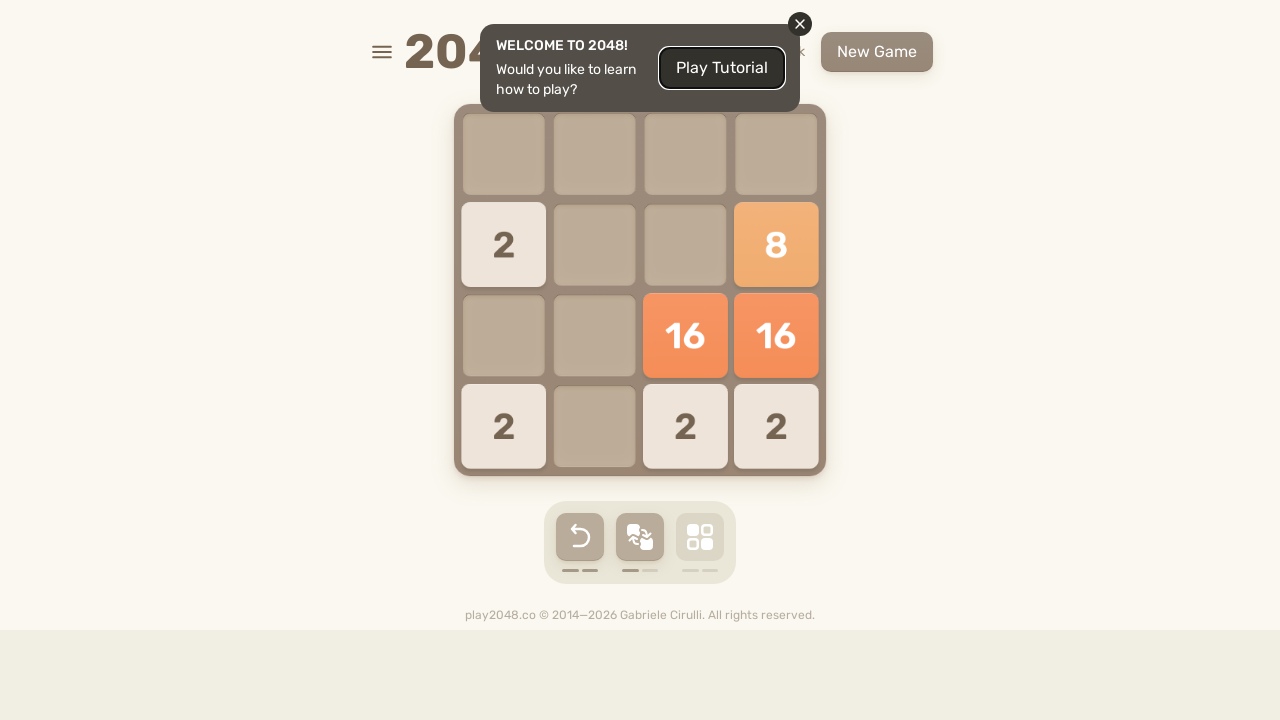

Pressed arrow key: ArrowLeft
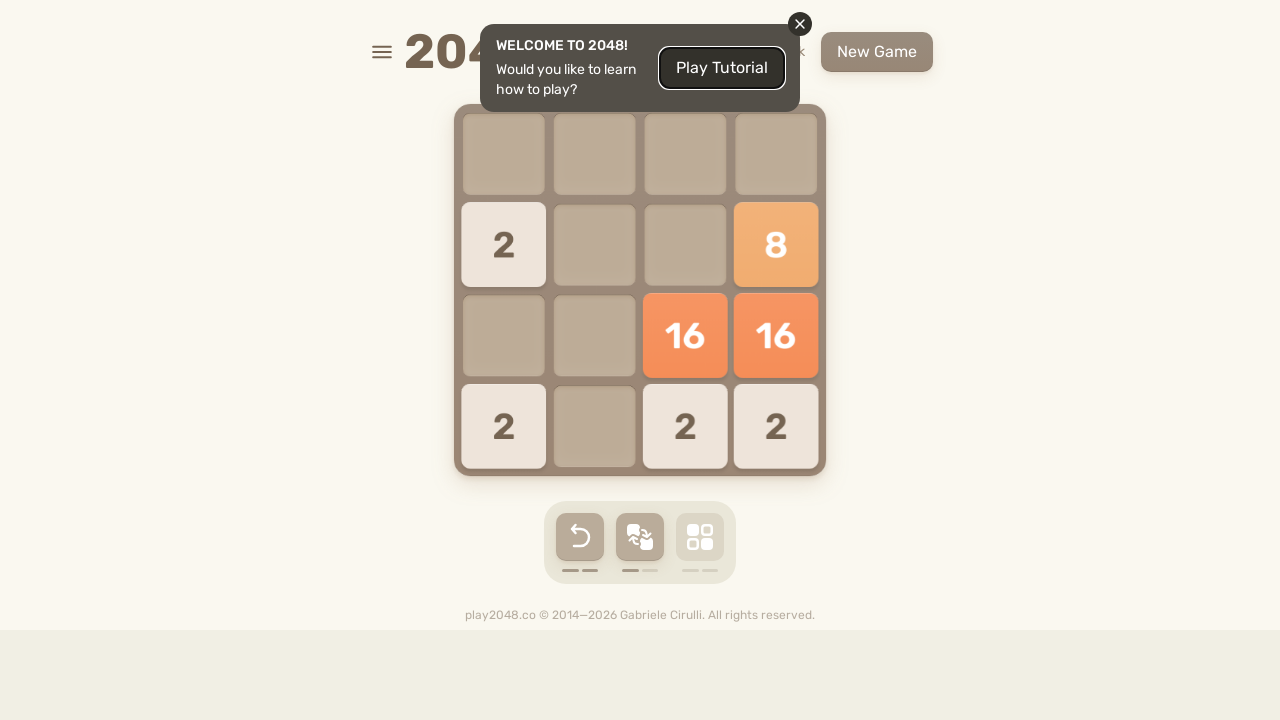

Waited 100ms between moves
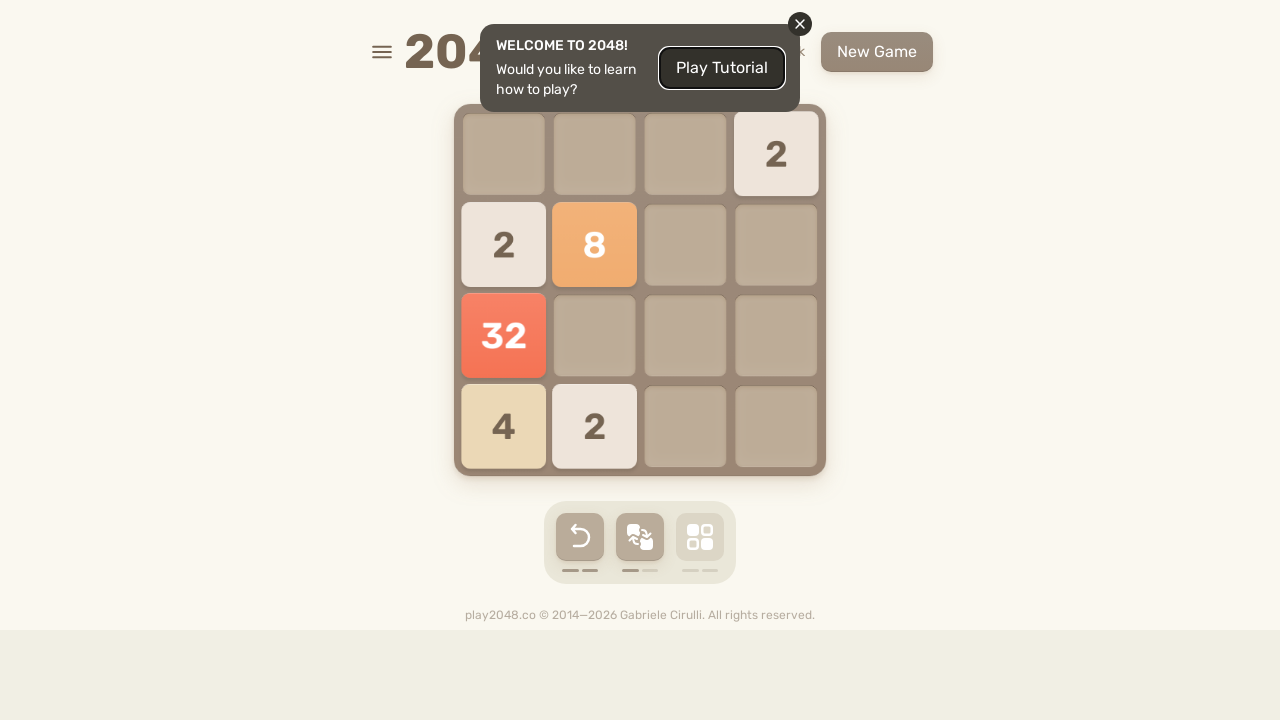

Checked for game over state: 0 elements found
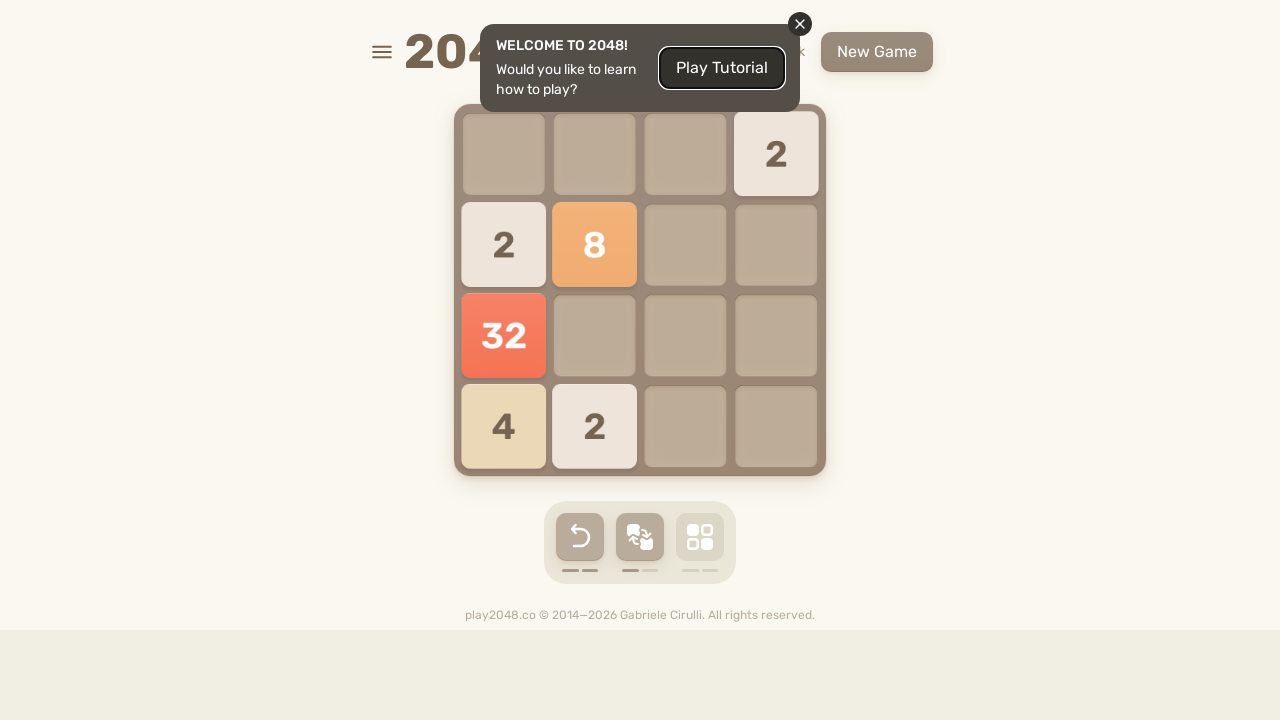

Pressed arrow key: ArrowUp
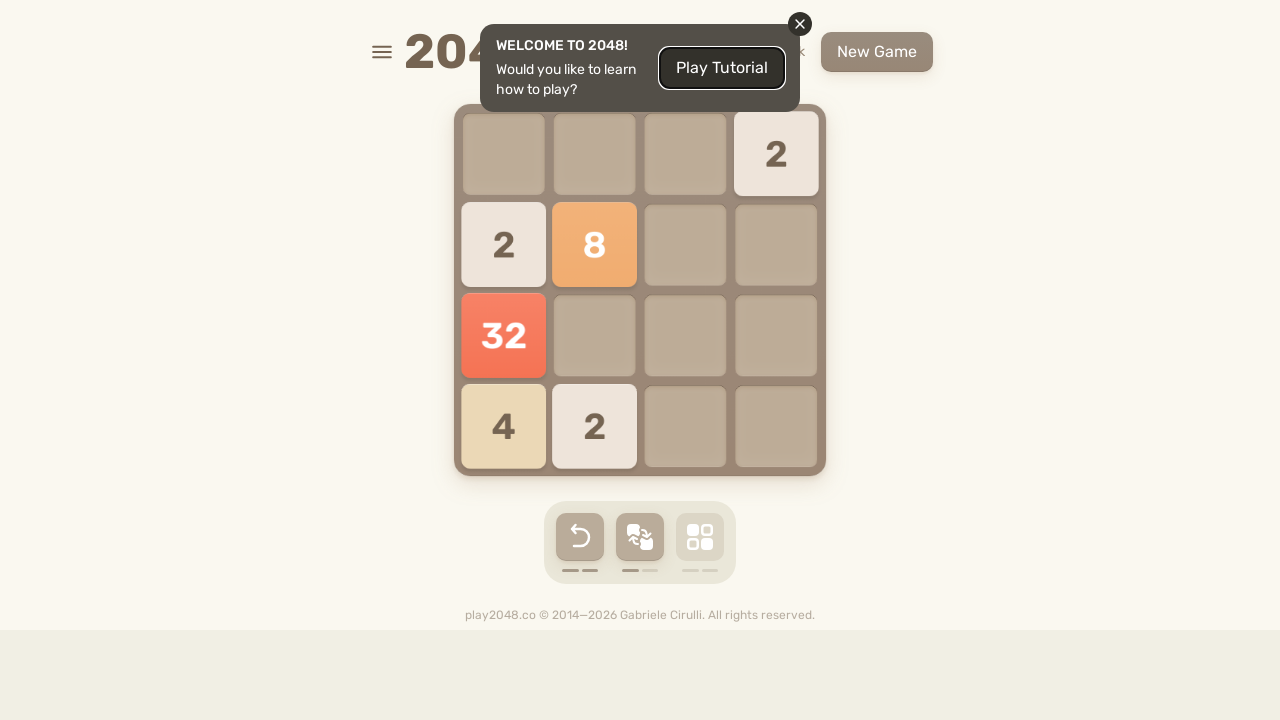

Waited 100ms between moves
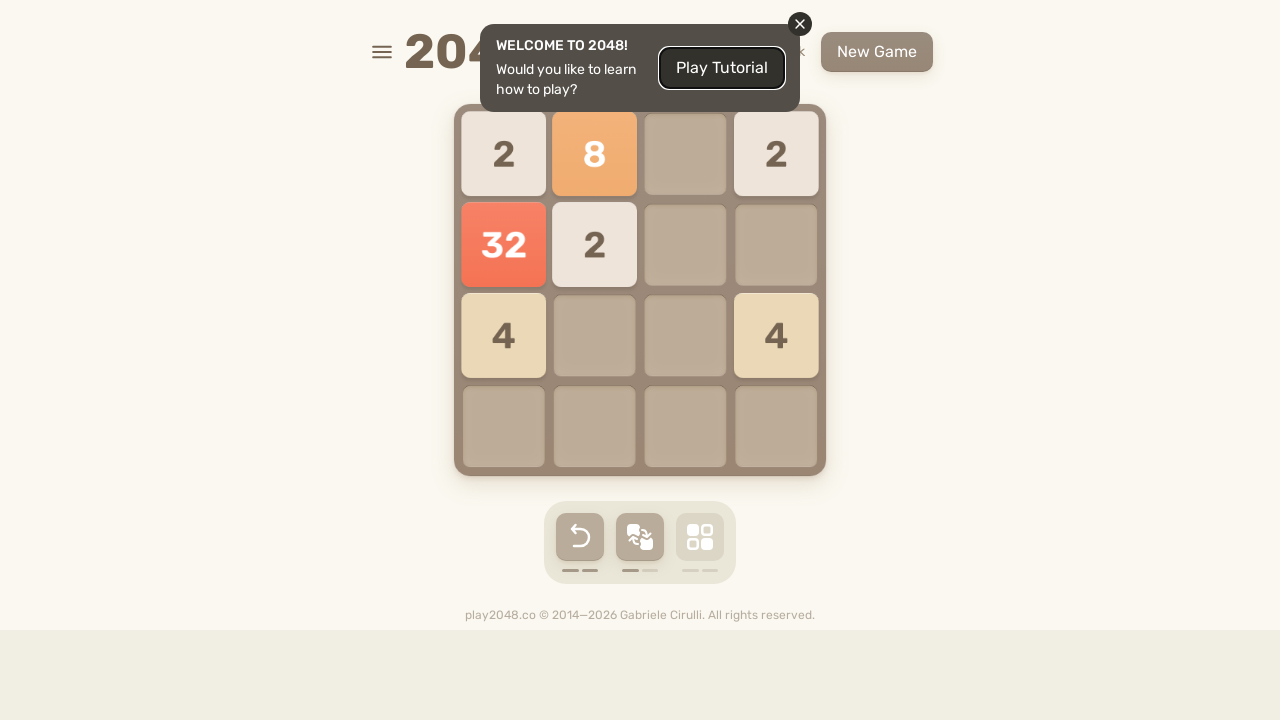

Pressed arrow key: ArrowRight
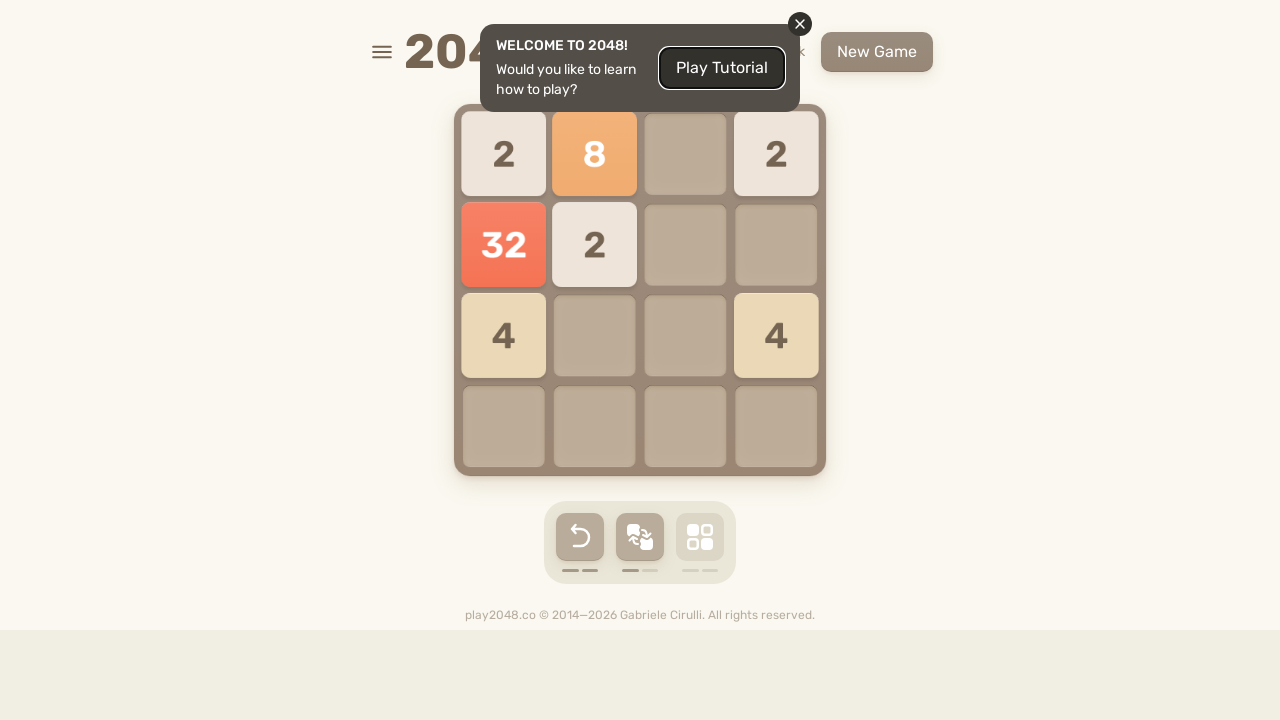

Waited 100ms between moves
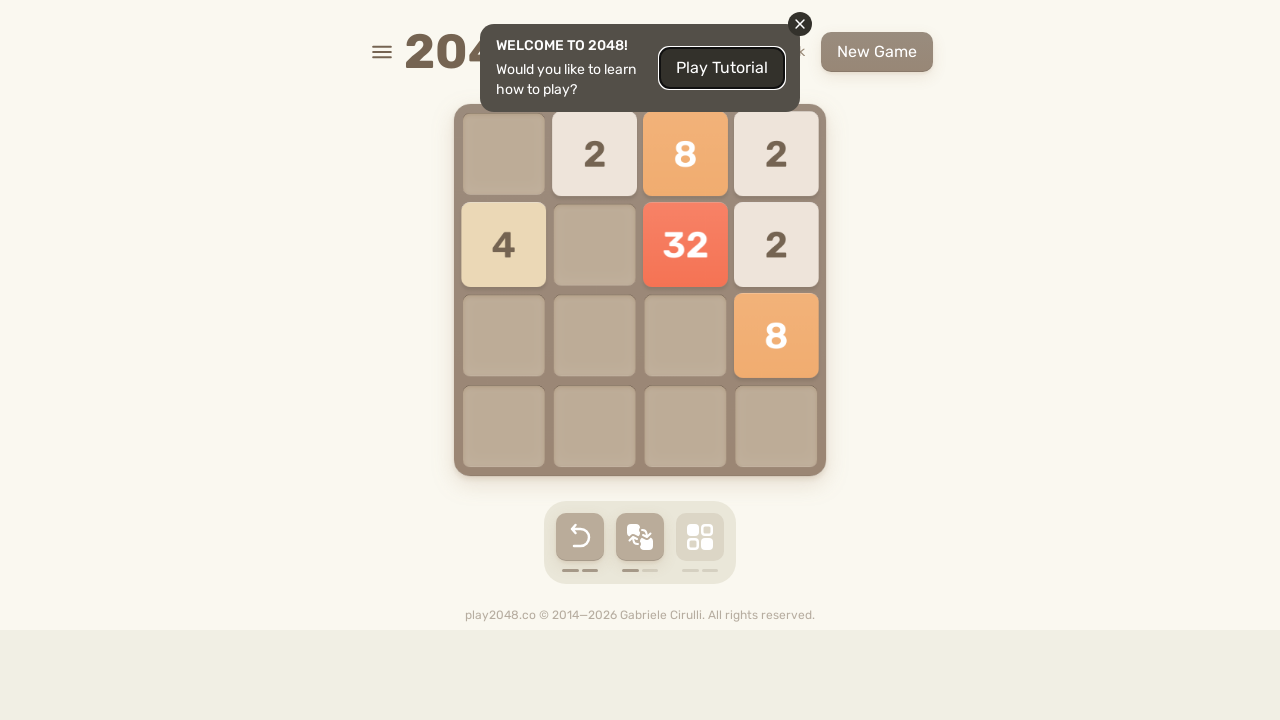

Pressed arrow key: ArrowDown
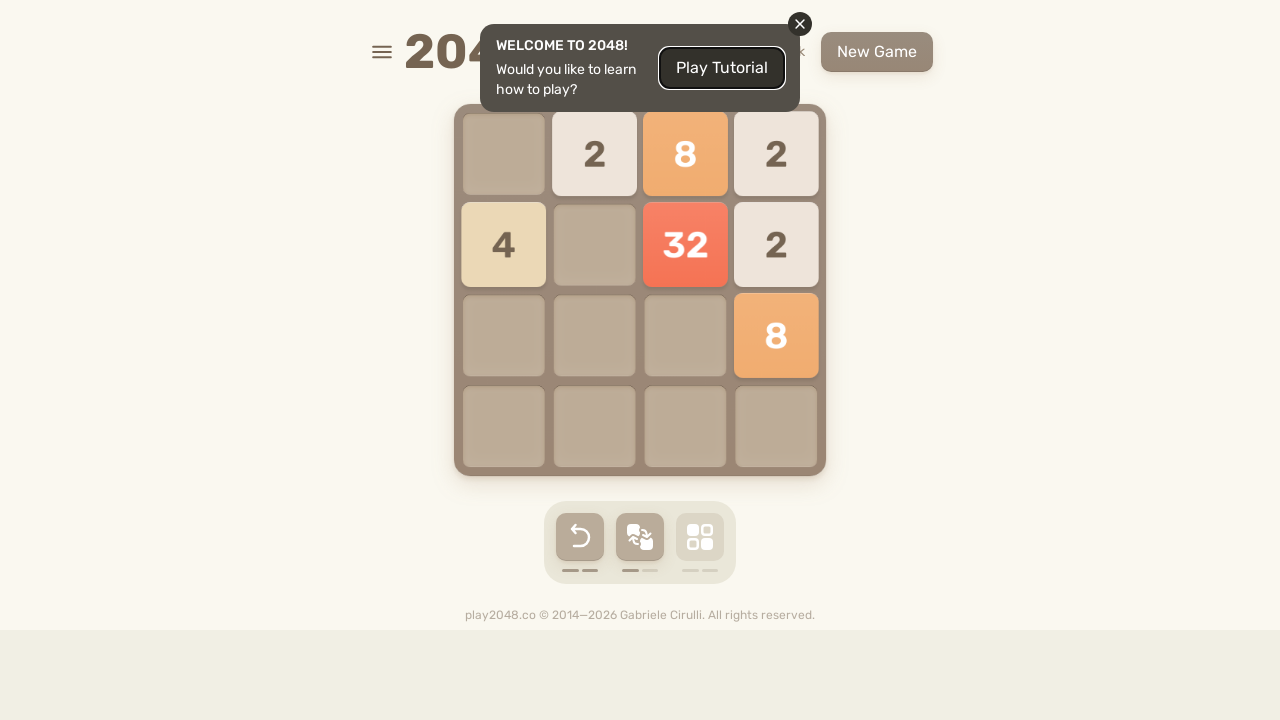

Waited 100ms between moves
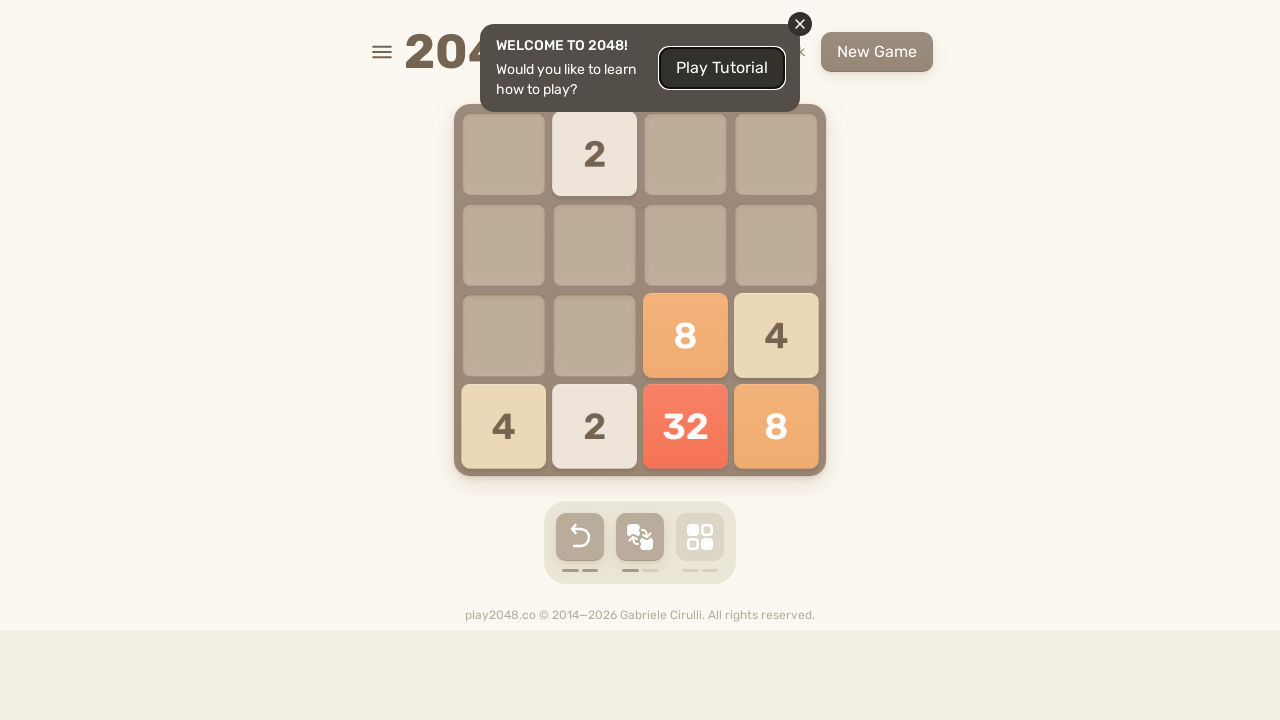

Pressed arrow key: ArrowLeft
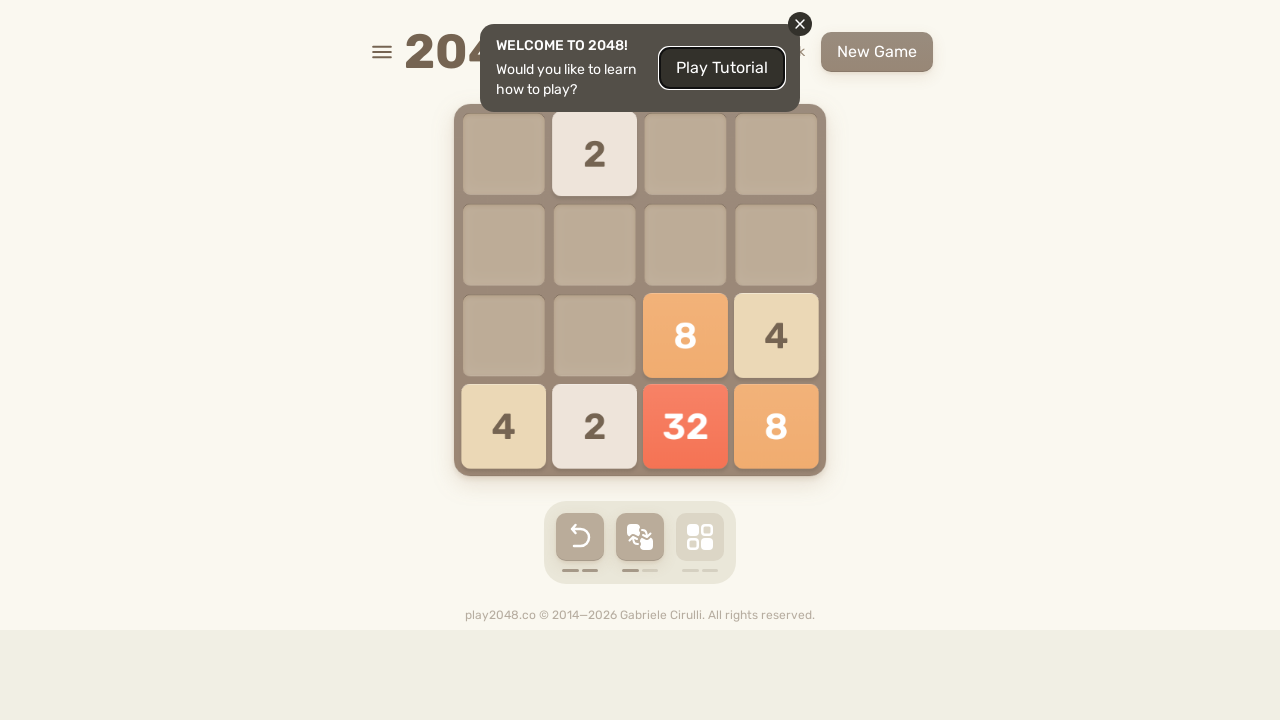

Waited 100ms between moves
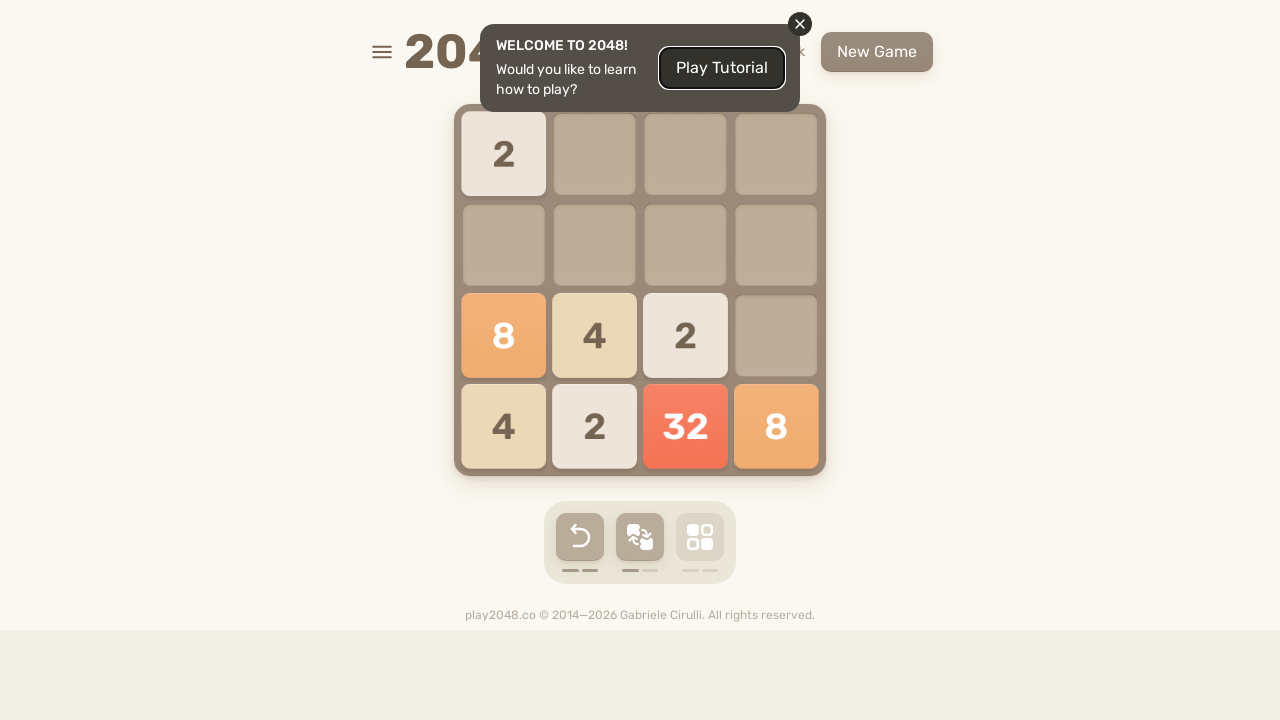

Checked for game over state: 0 elements found
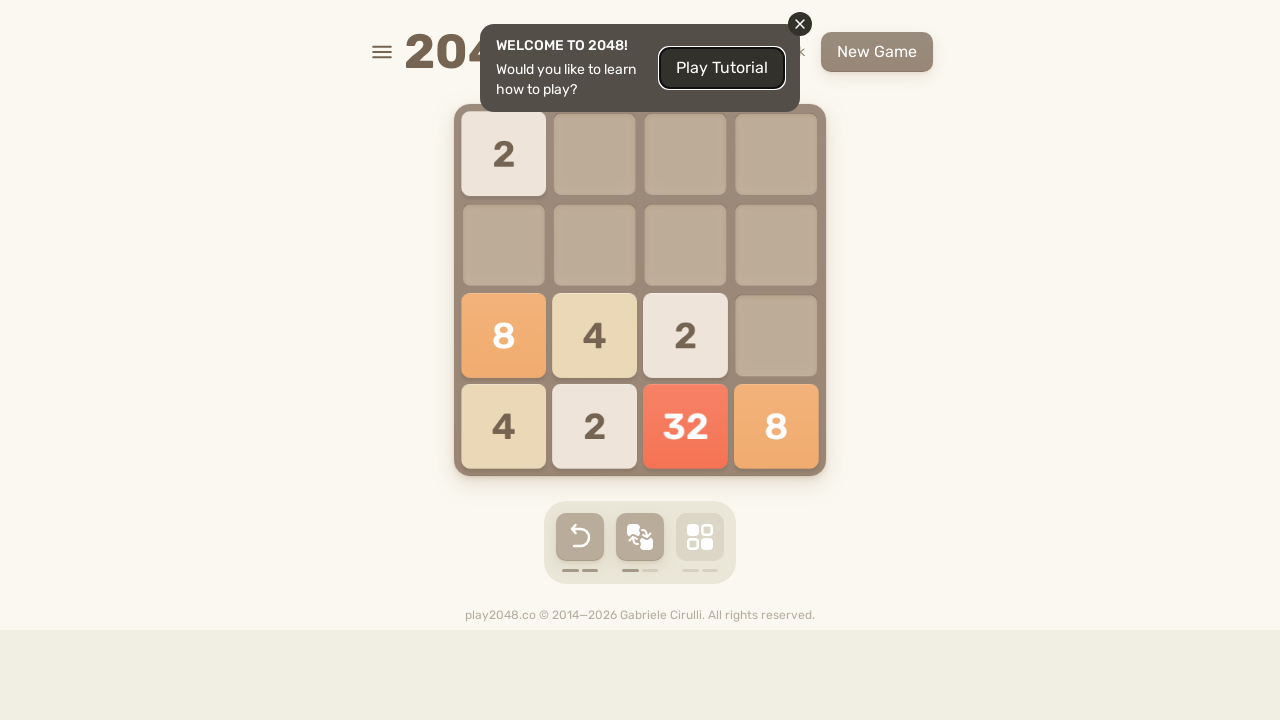

Pressed arrow key: ArrowUp
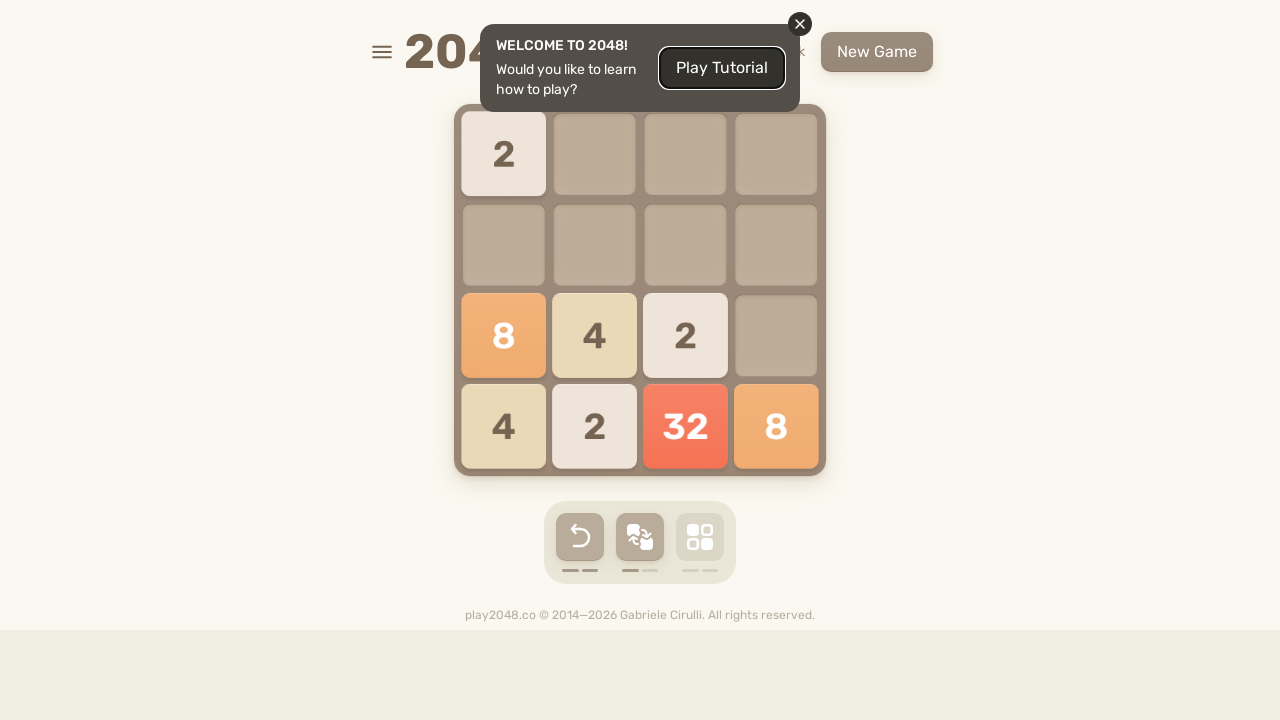

Waited 100ms between moves
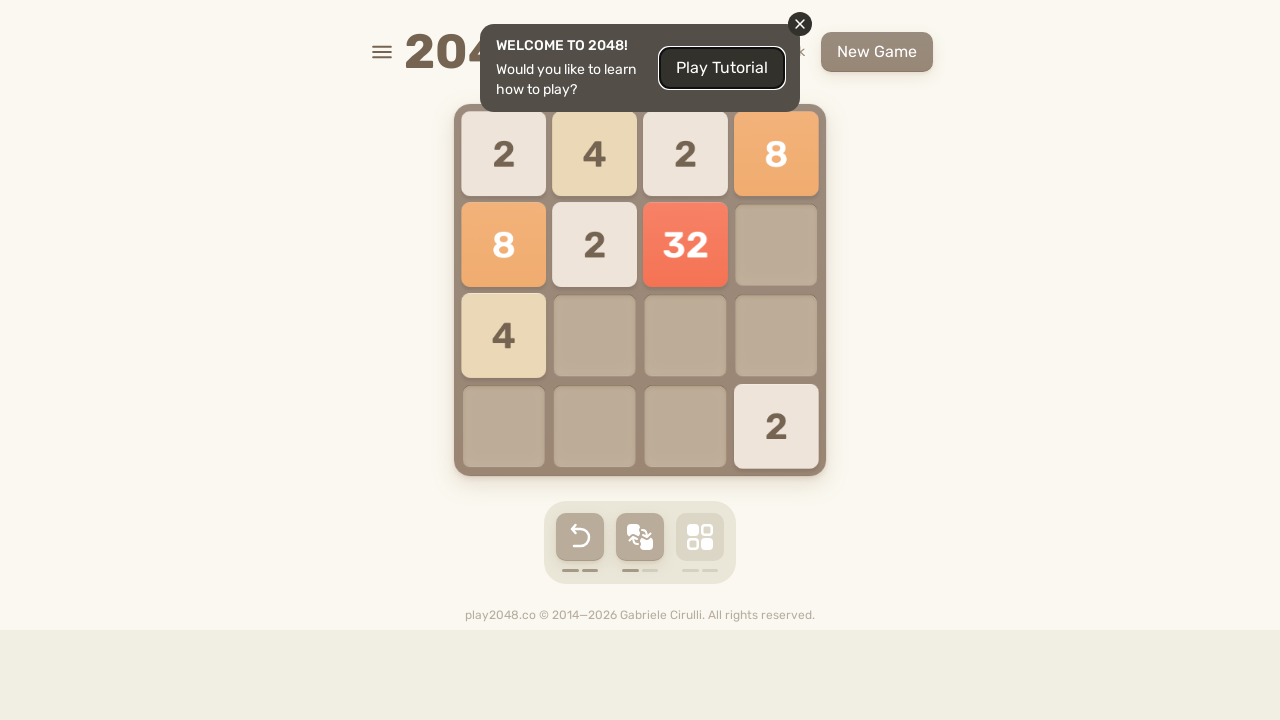

Pressed arrow key: ArrowRight
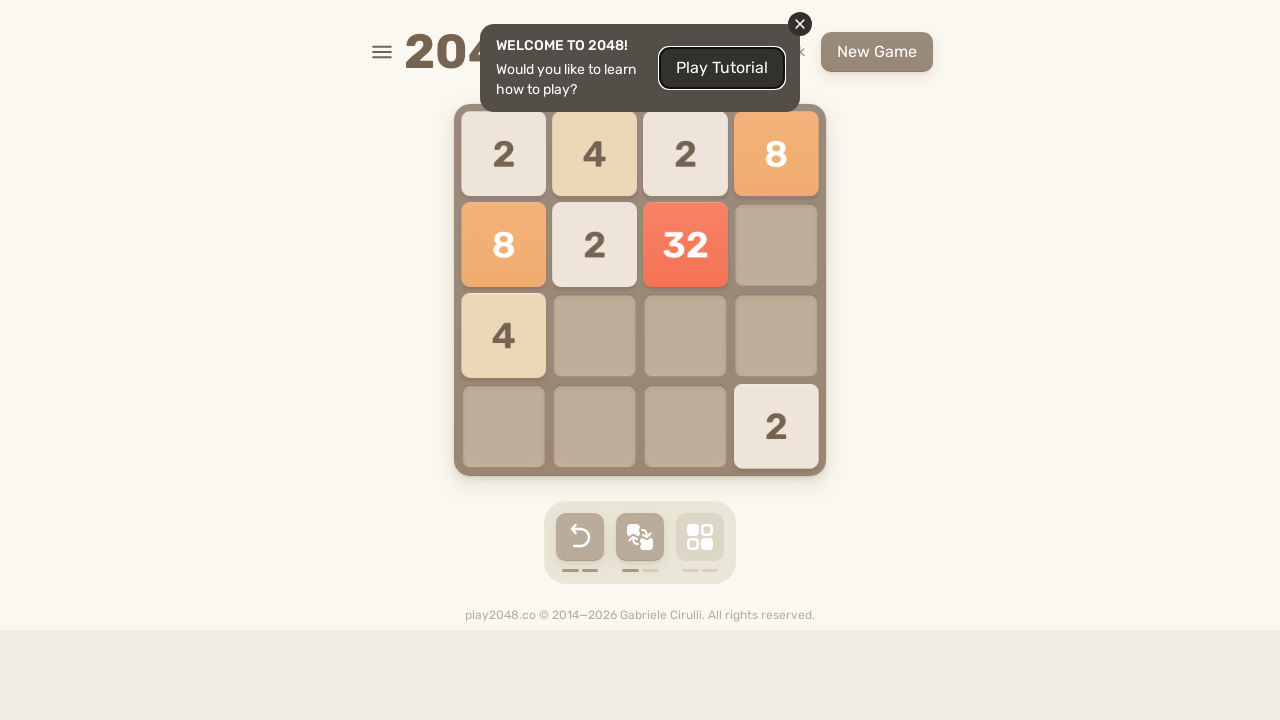

Waited 100ms between moves
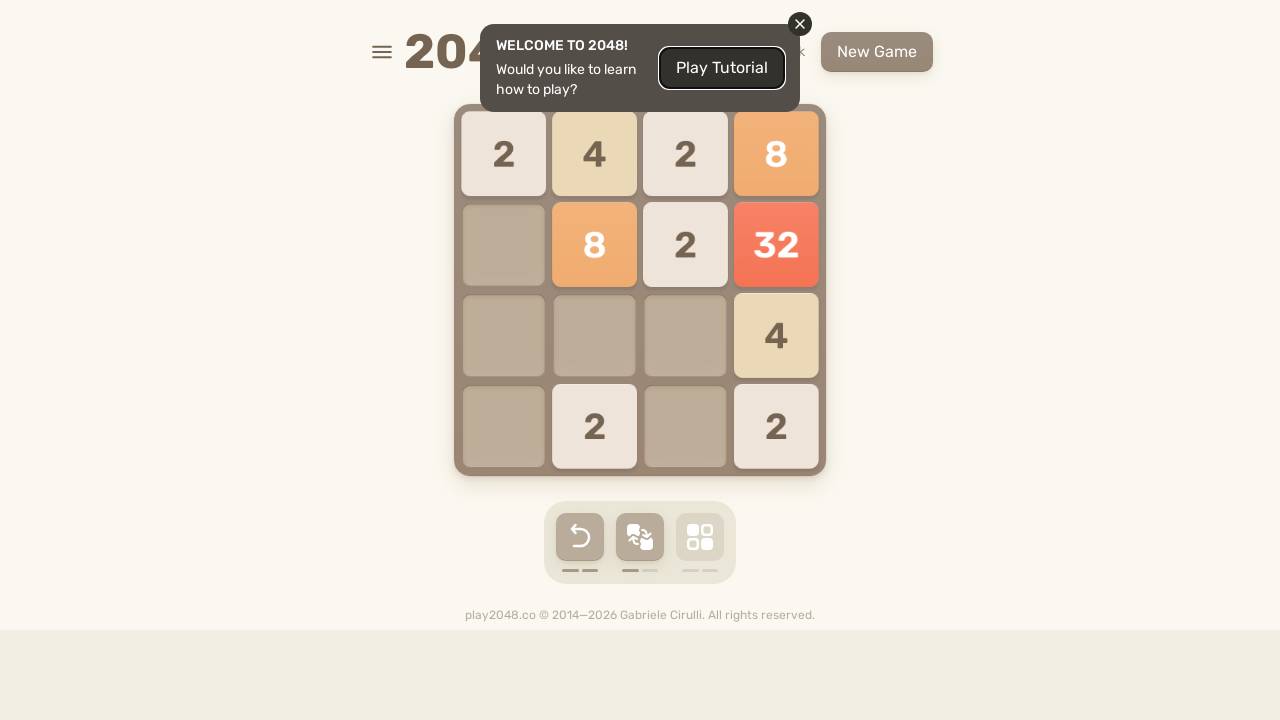

Pressed arrow key: ArrowDown
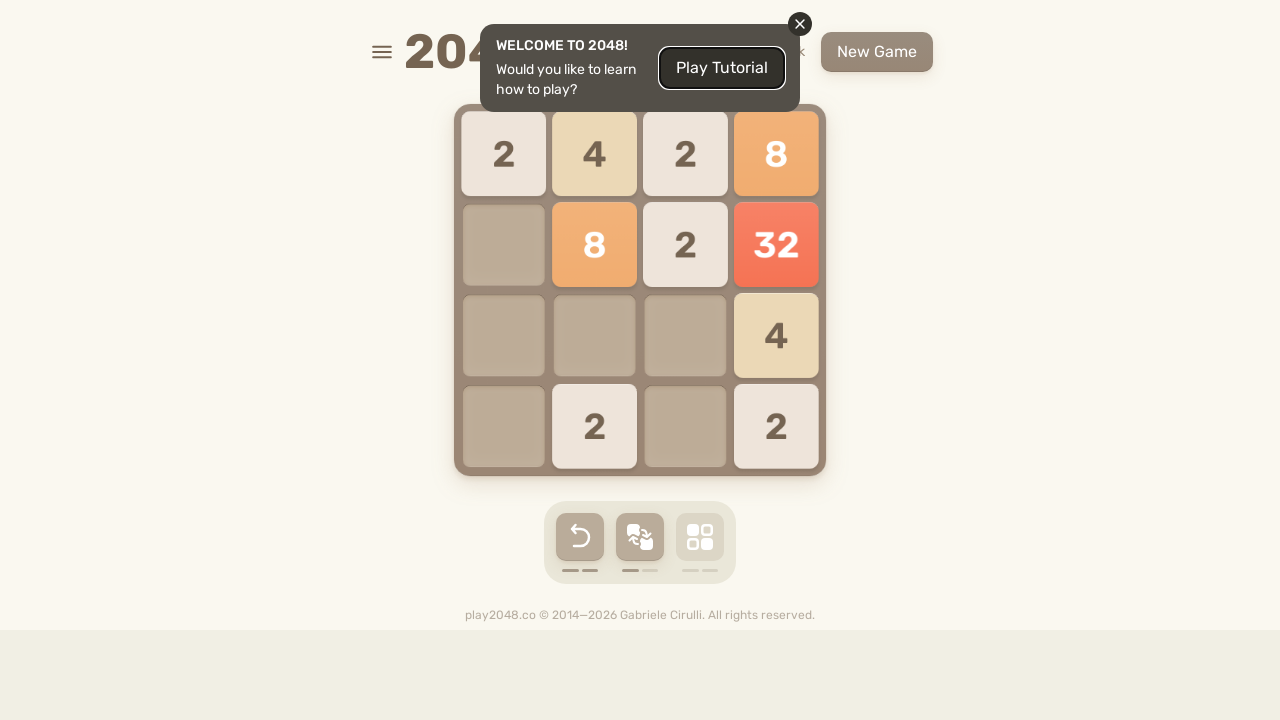

Waited 100ms between moves
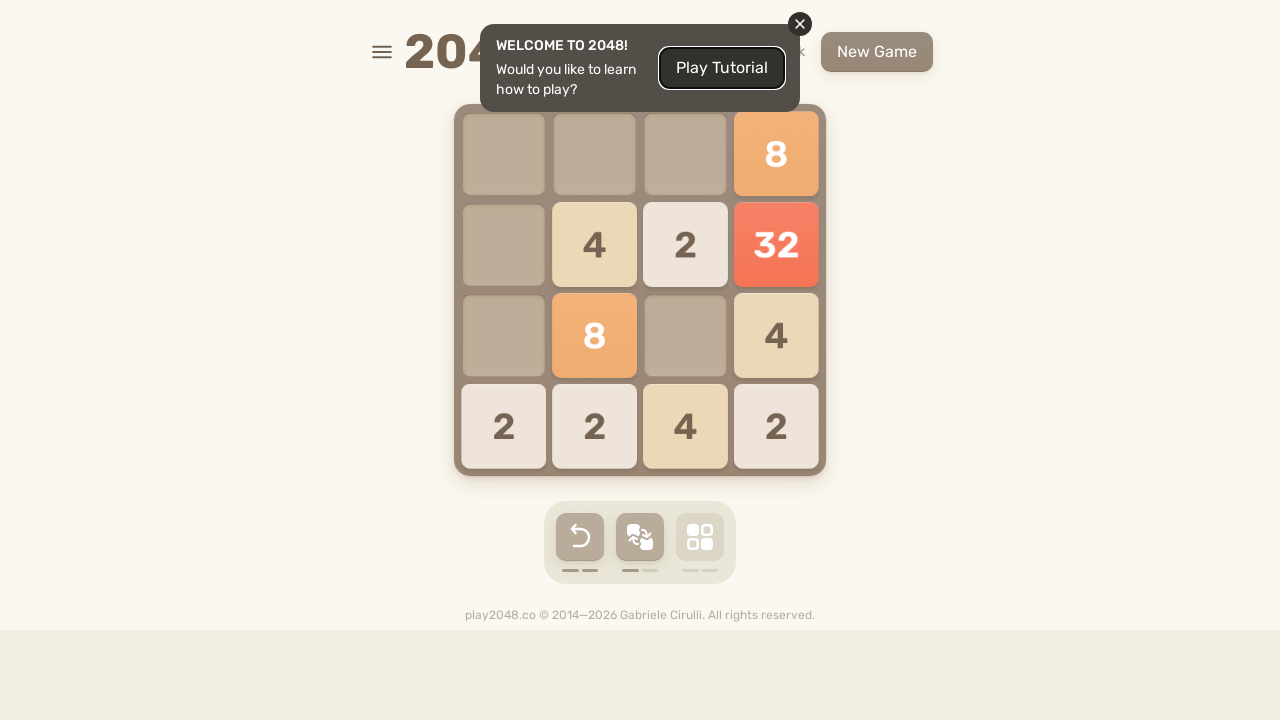

Pressed arrow key: ArrowLeft
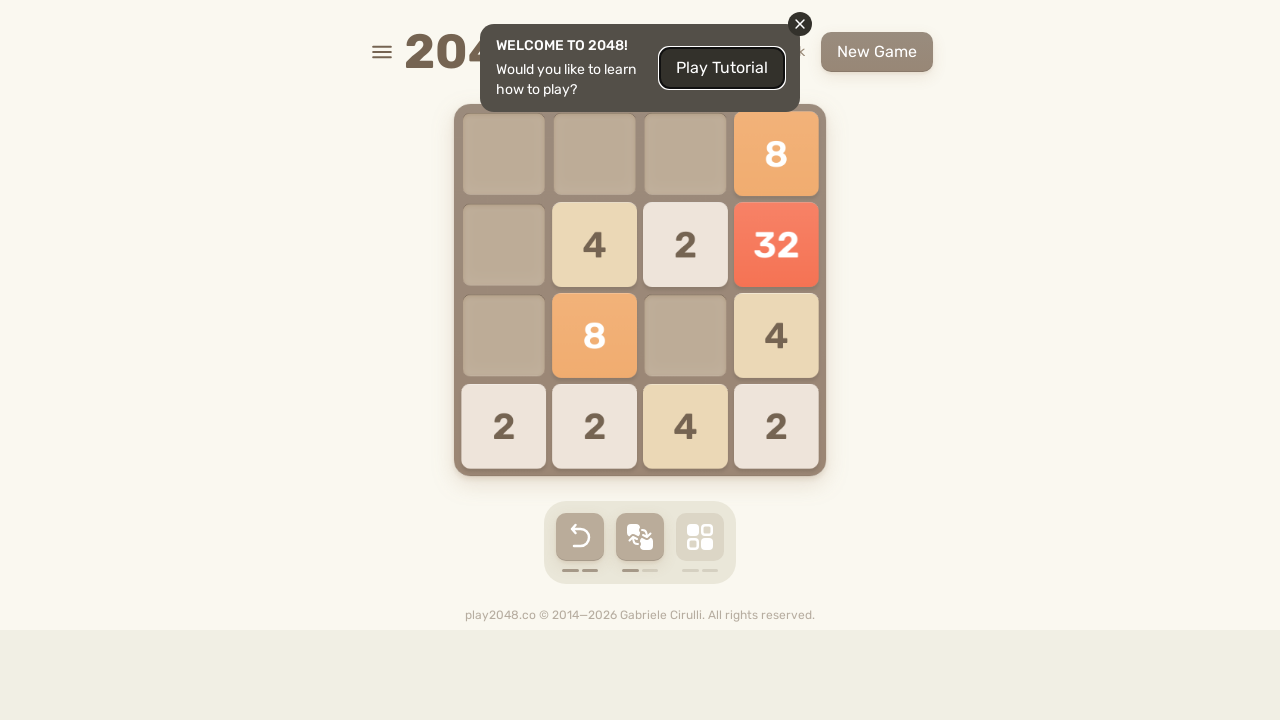

Waited 100ms between moves
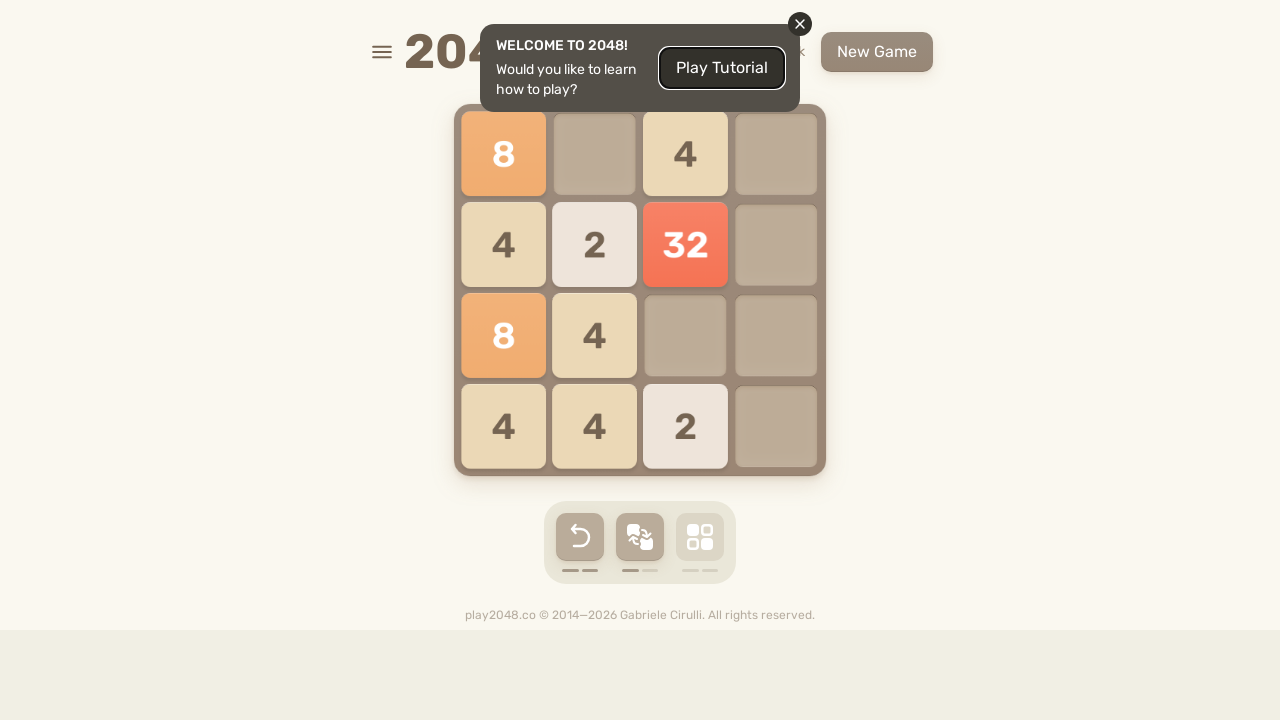

Checked for game over state: 0 elements found
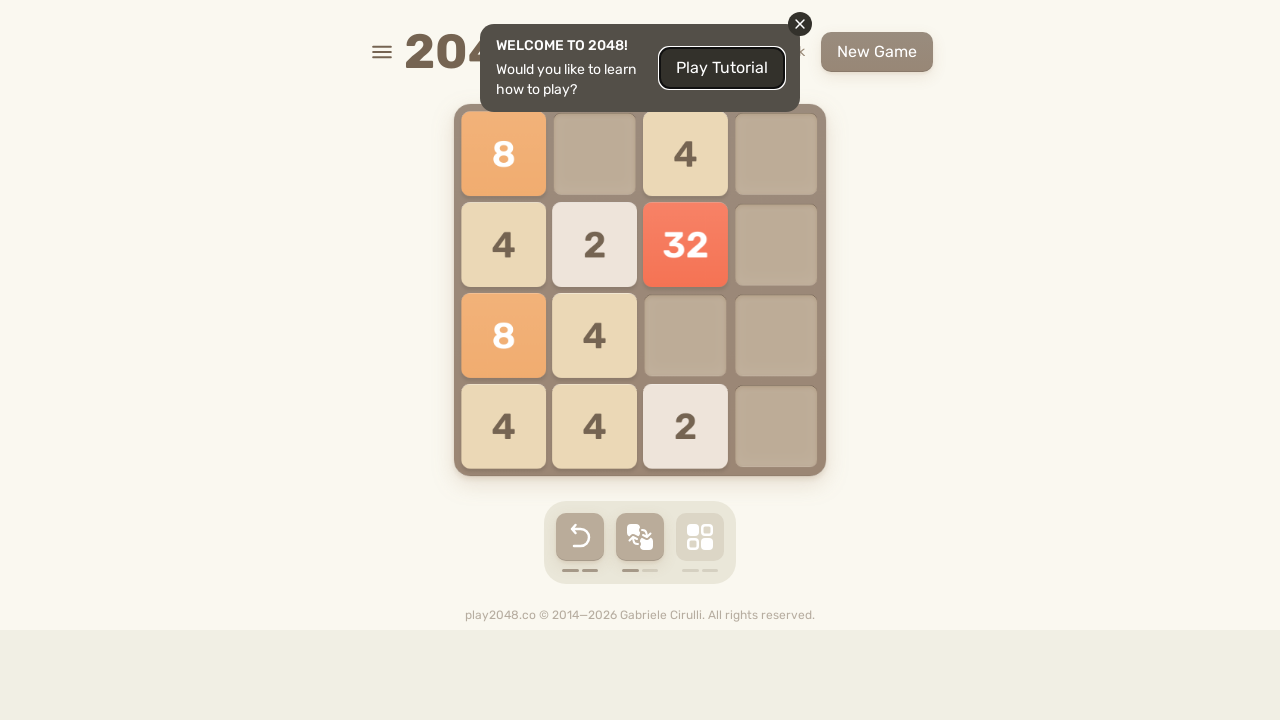

Pressed arrow key: ArrowUp
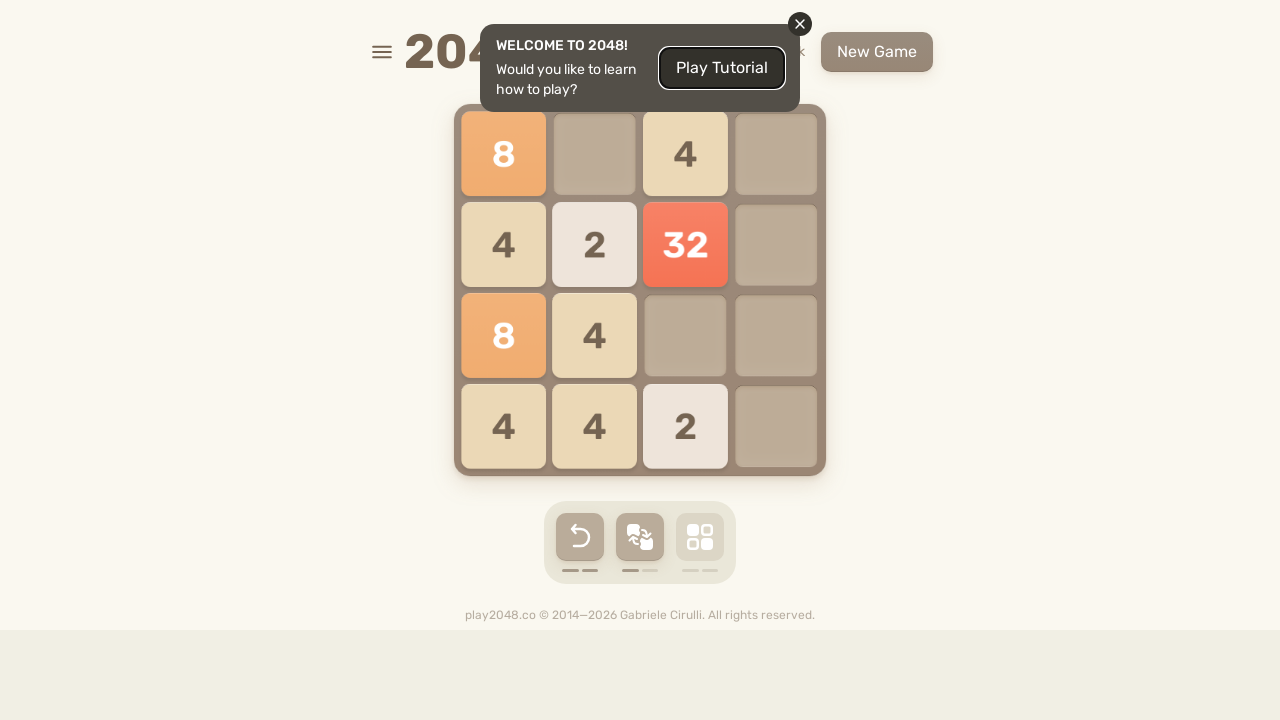

Waited 100ms between moves
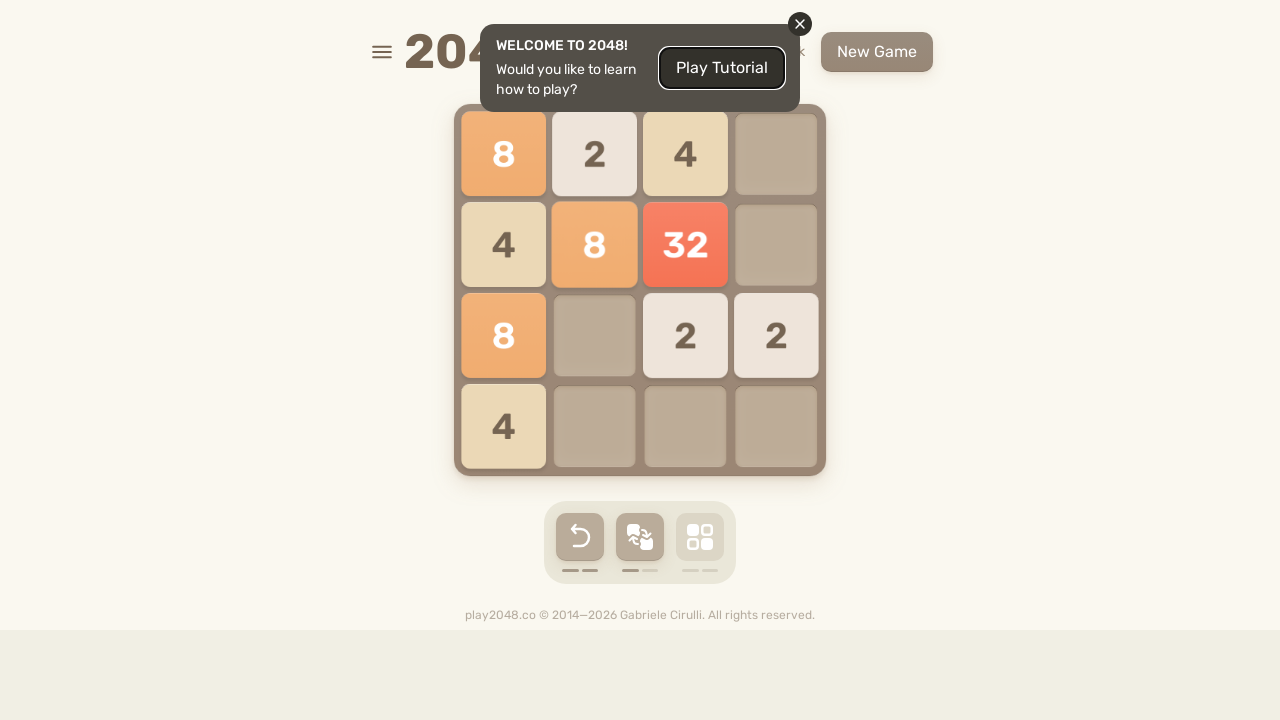

Pressed arrow key: ArrowRight
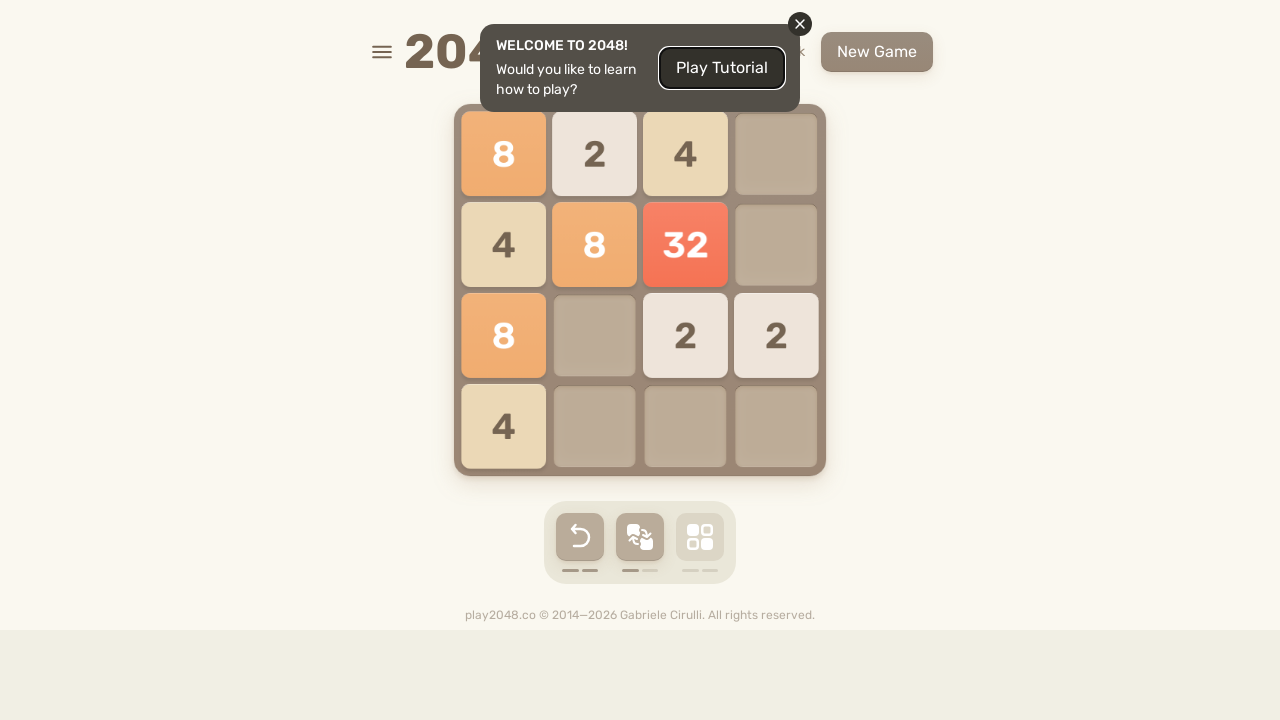

Waited 100ms between moves
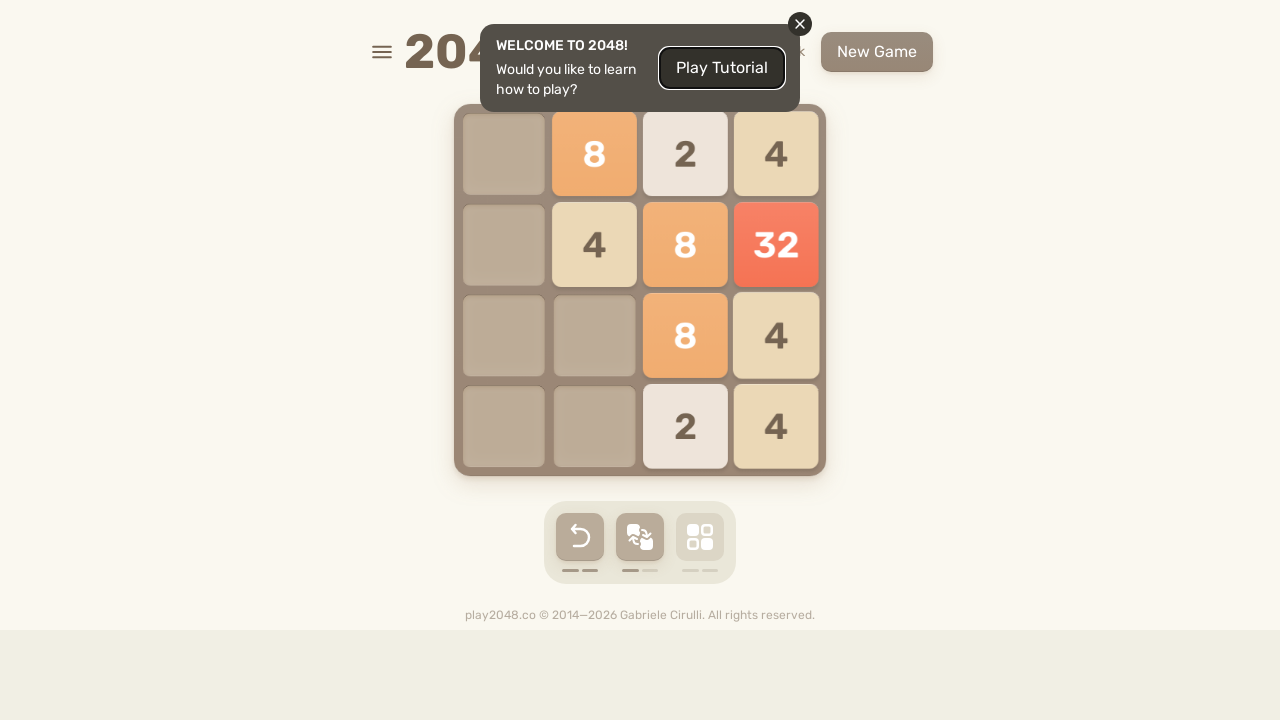

Pressed arrow key: ArrowDown
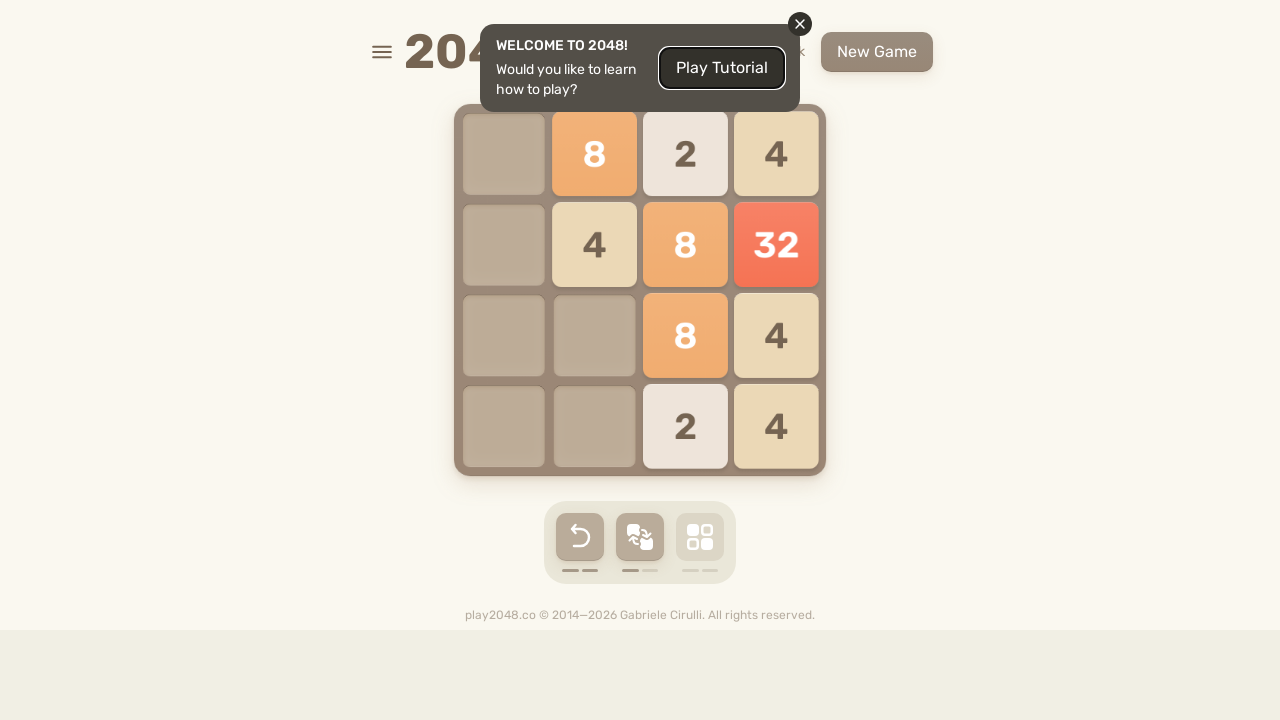

Waited 100ms between moves
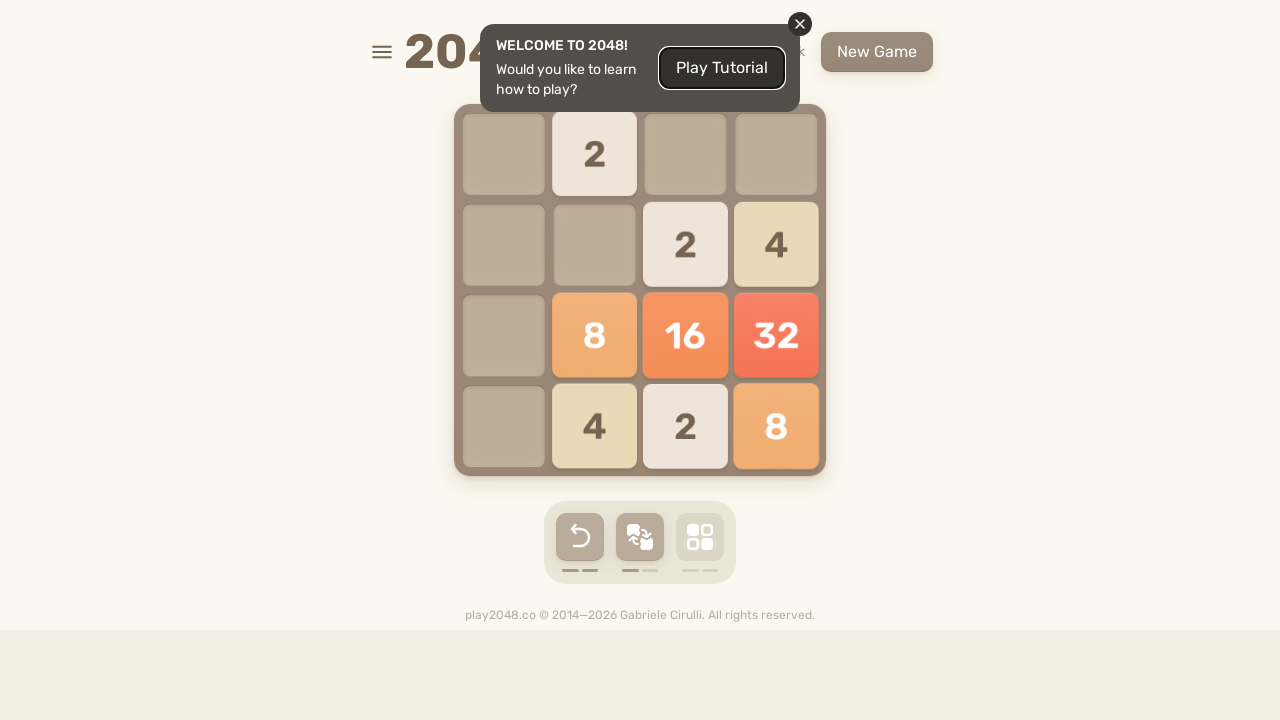

Pressed arrow key: ArrowLeft
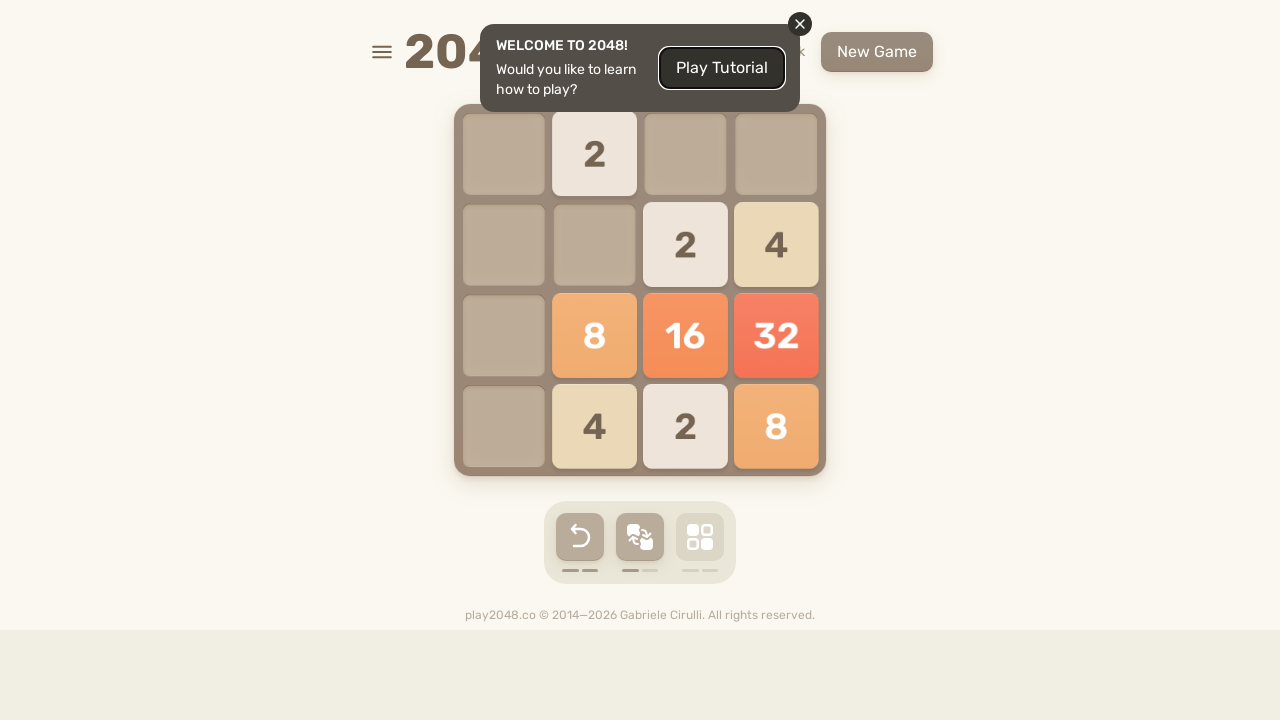

Waited 100ms between moves
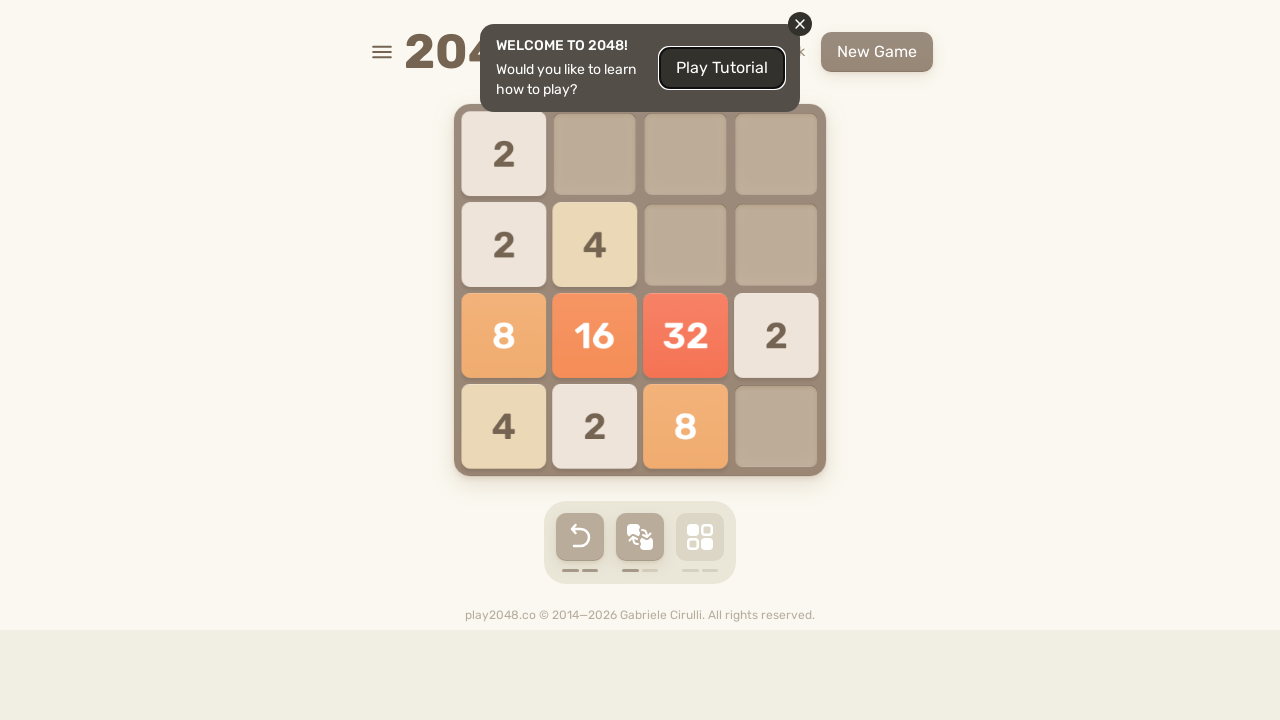

Checked for game over state: 0 elements found
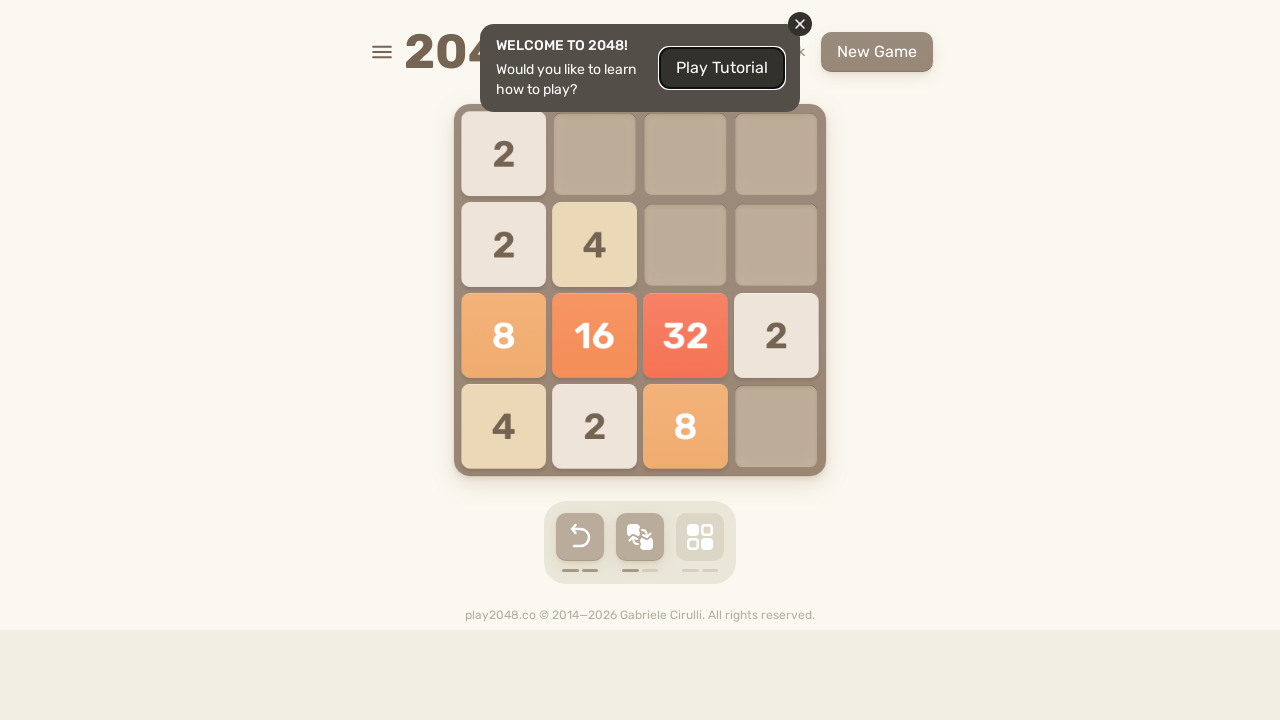

Pressed arrow key: ArrowUp
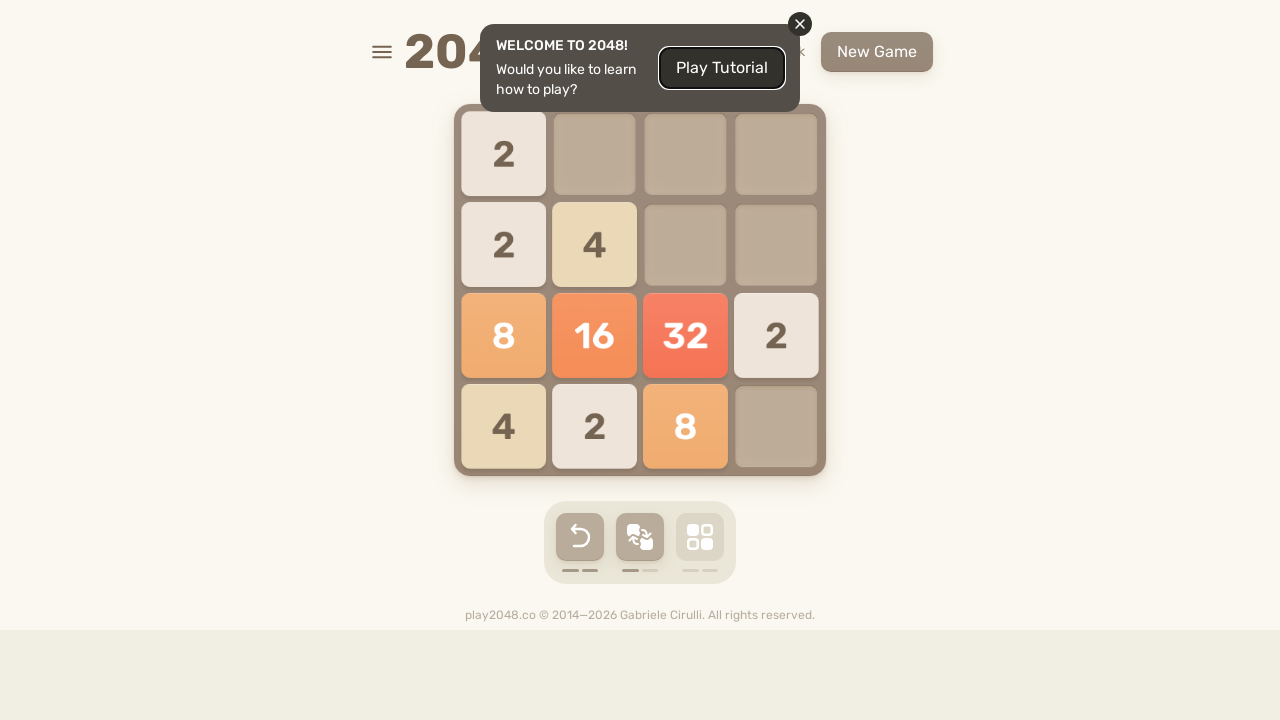

Waited 100ms between moves
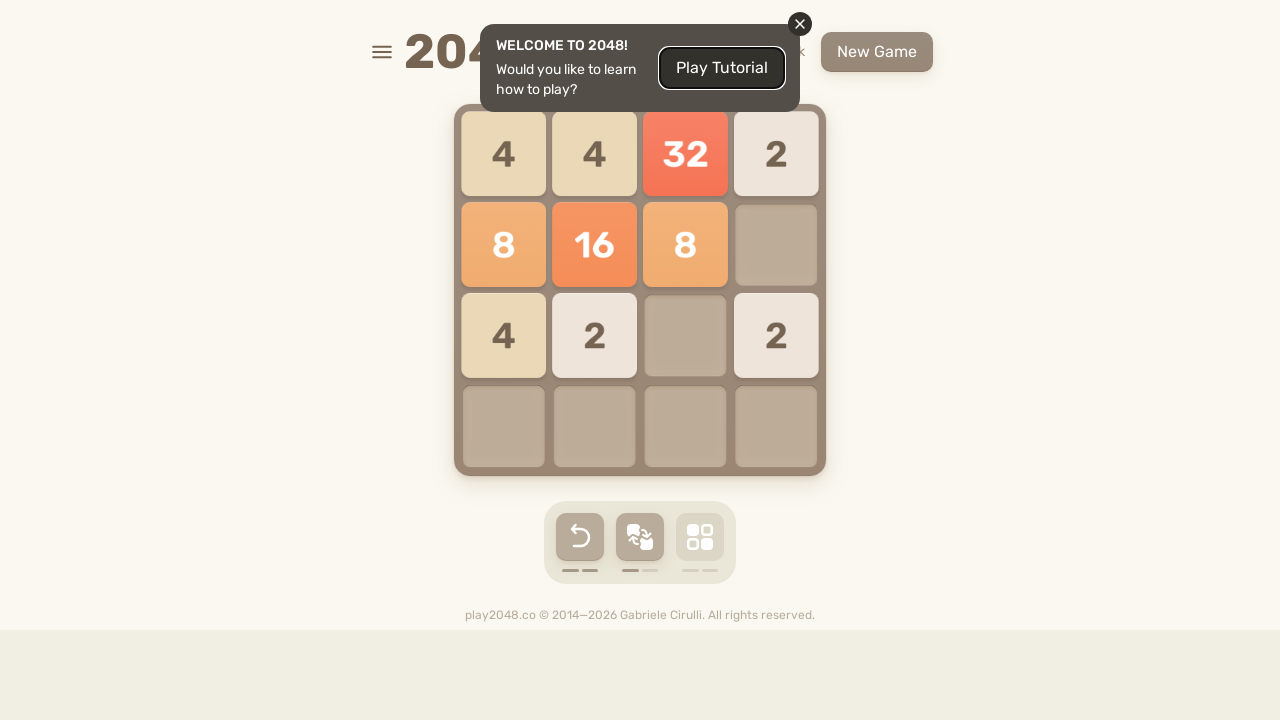

Pressed arrow key: ArrowRight
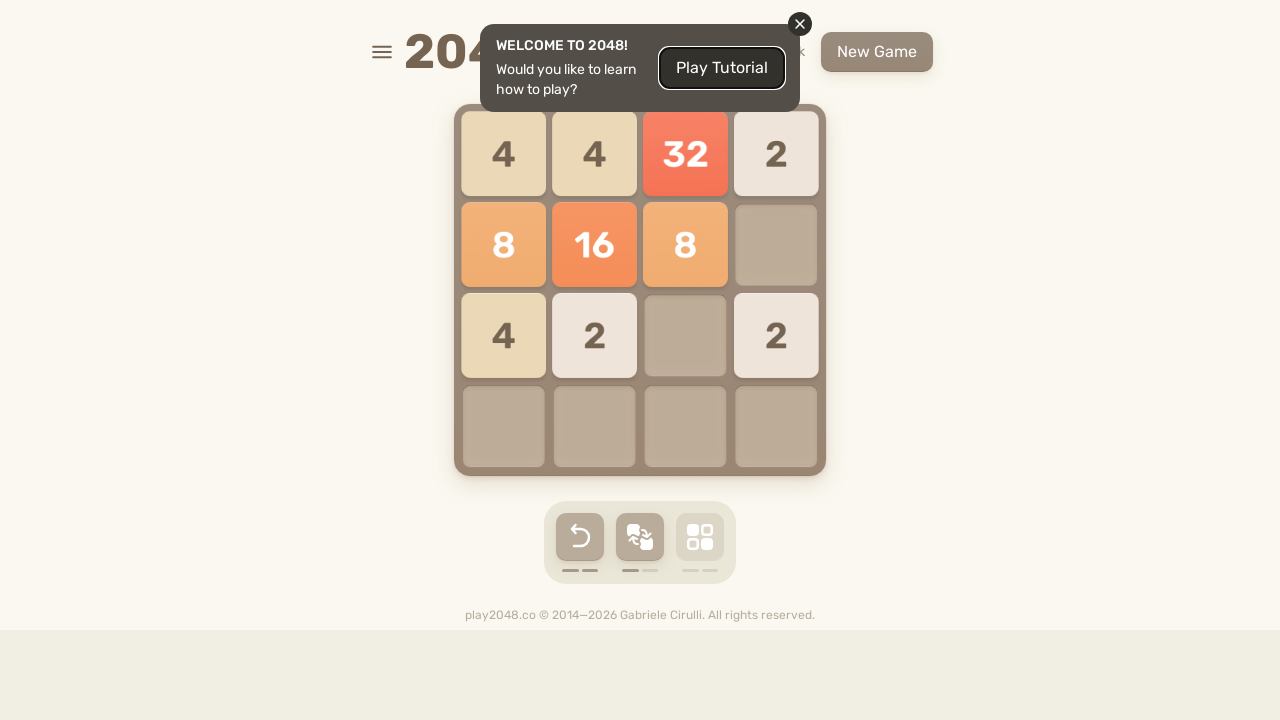

Waited 100ms between moves
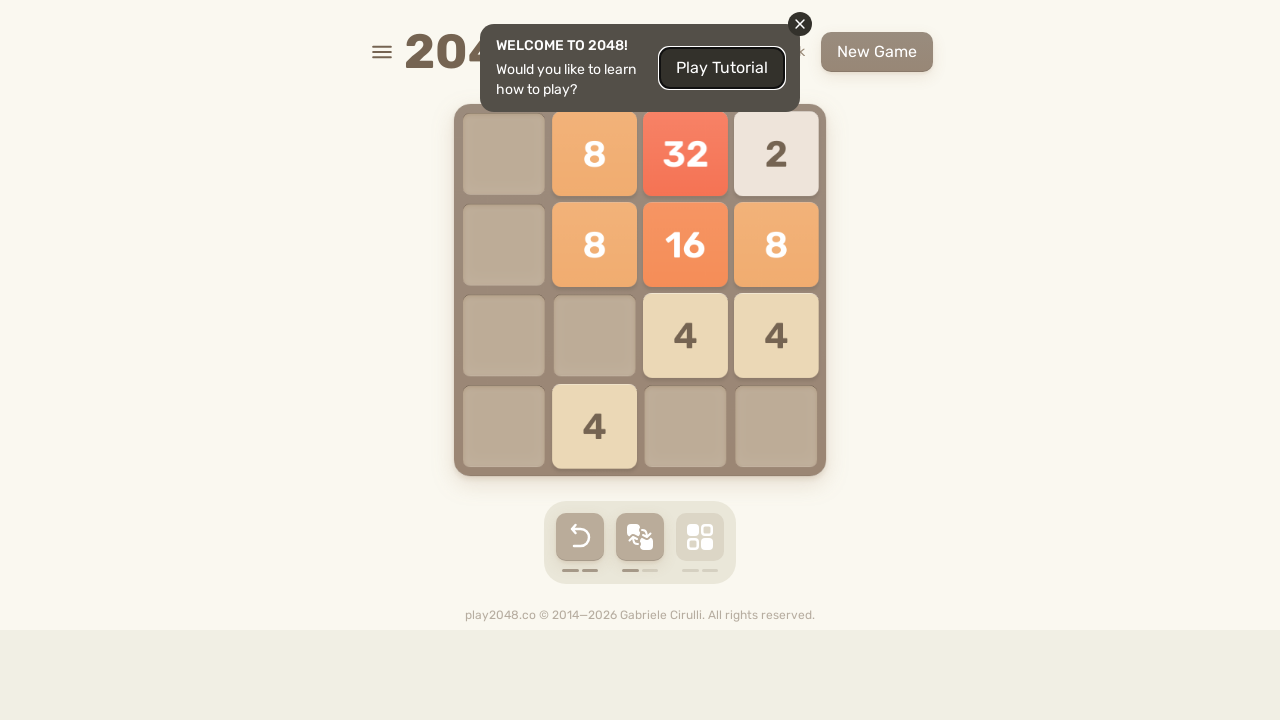

Pressed arrow key: ArrowDown
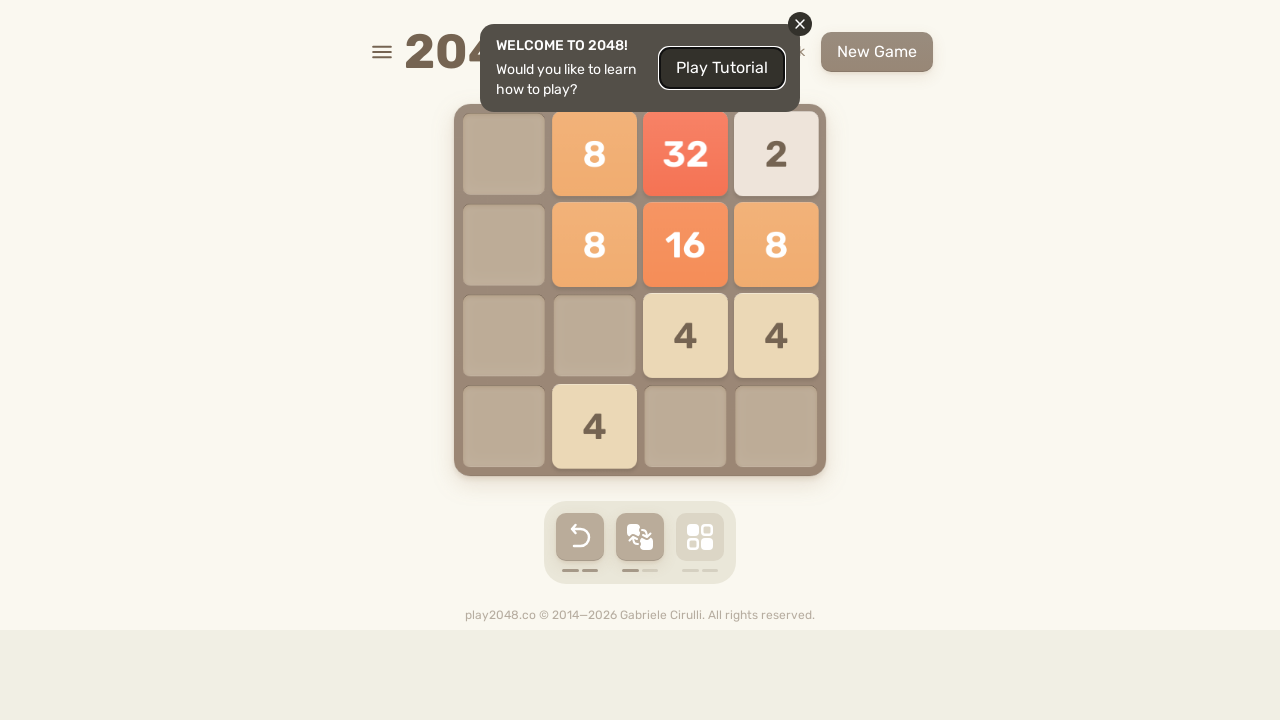

Waited 100ms between moves
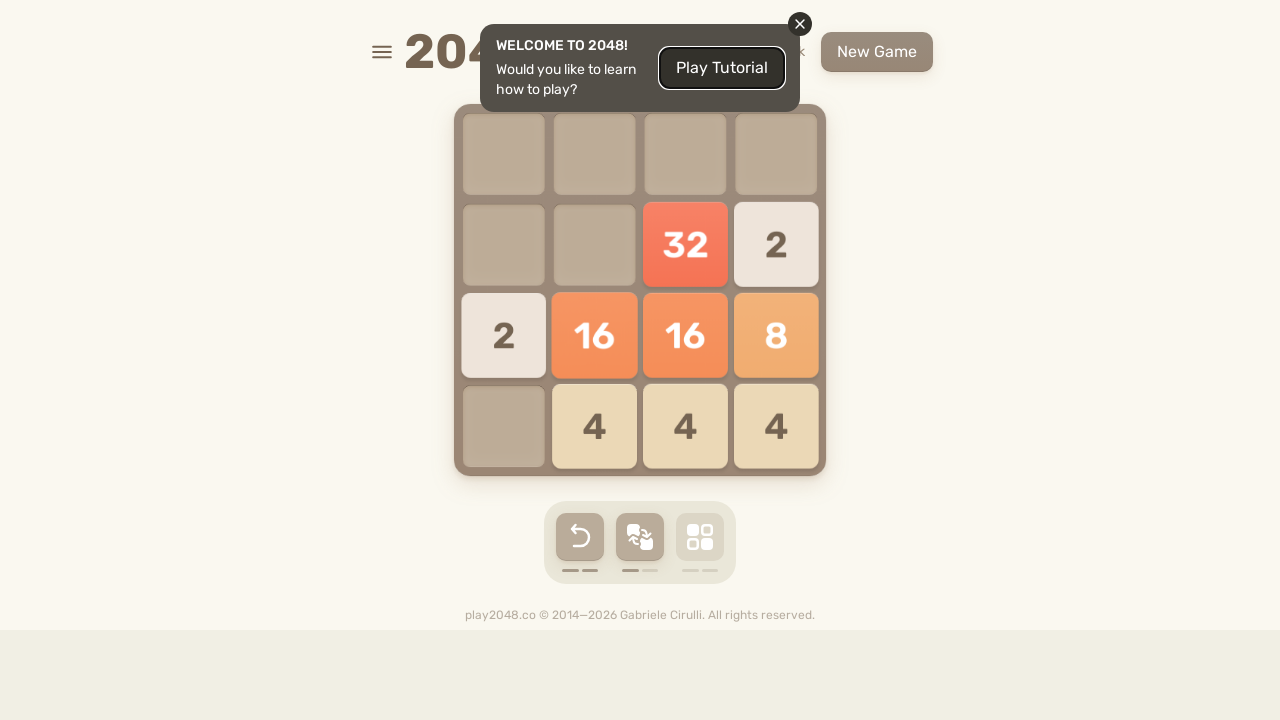

Pressed arrow key: ArrowLeft
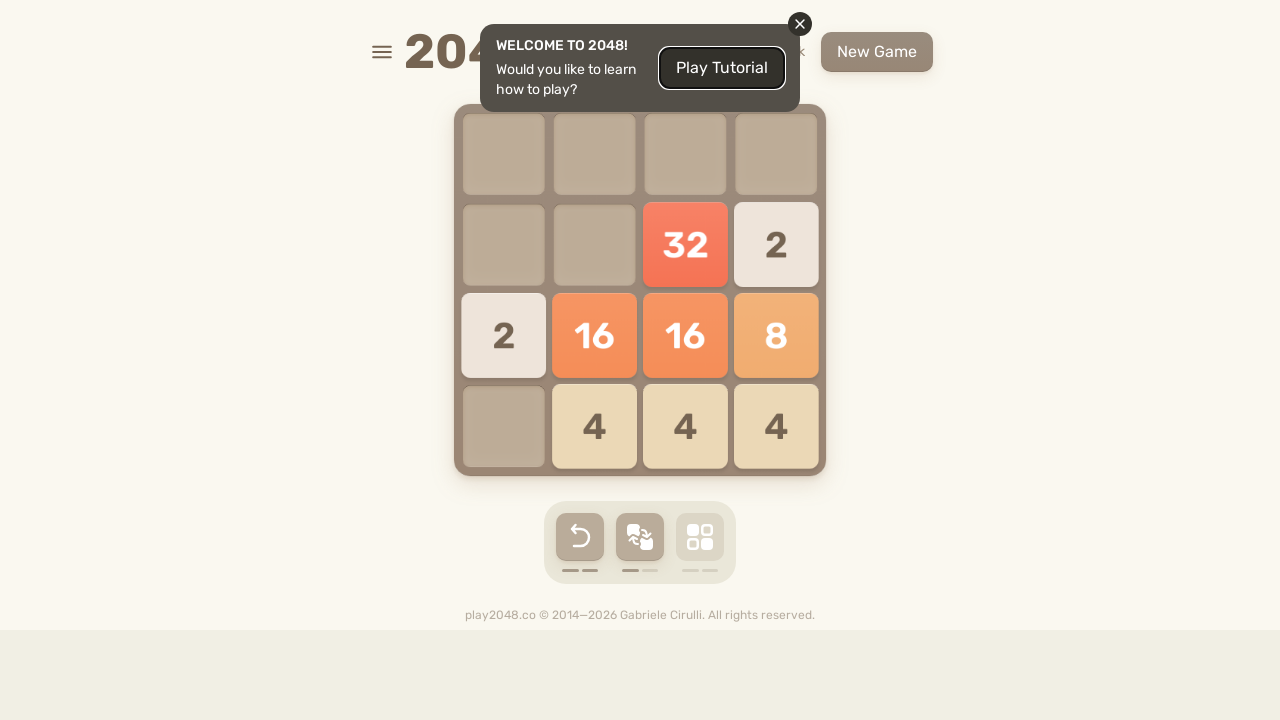

Waited 100ms between moves
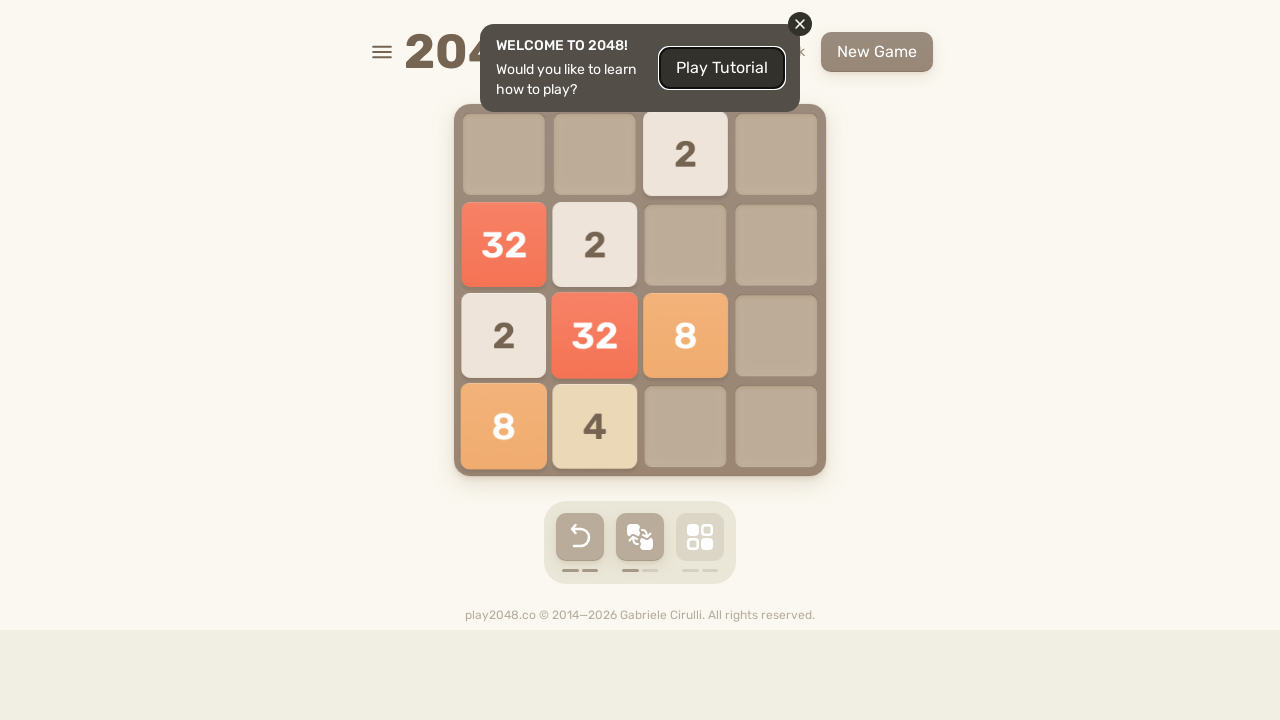

Checked for game over state: 0 elements found
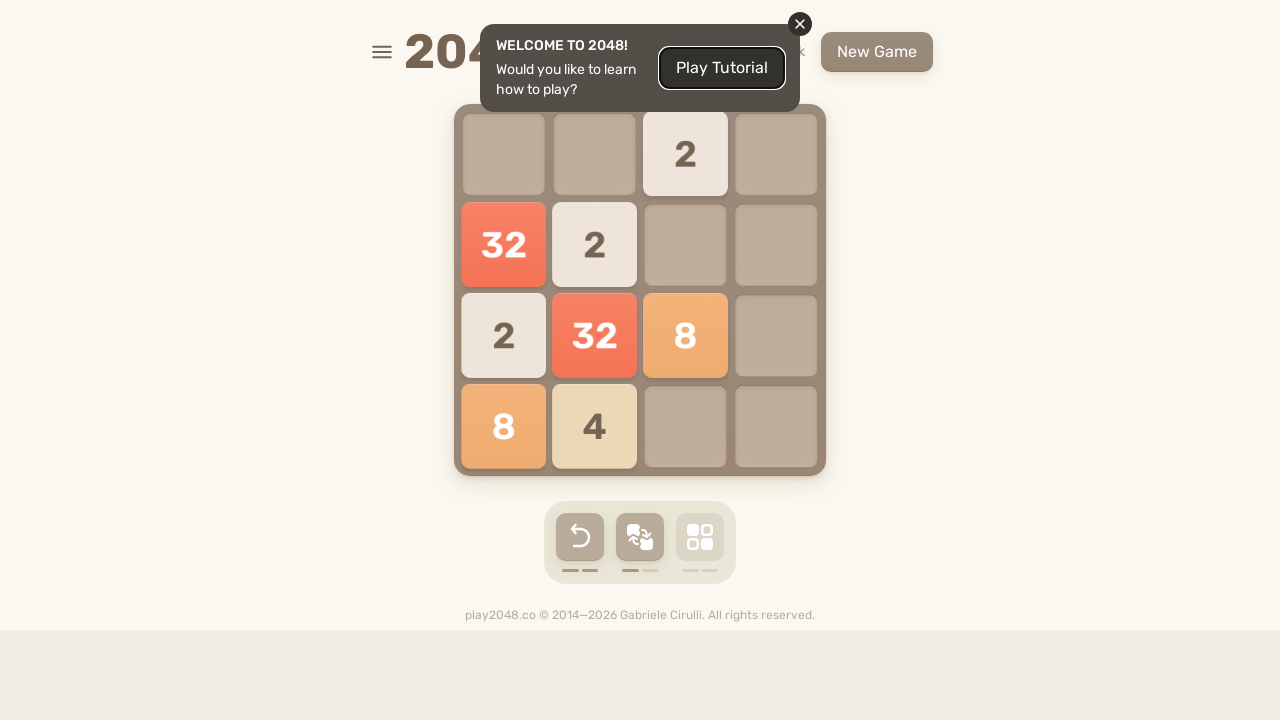

Pressed arrow key: ArrowUp
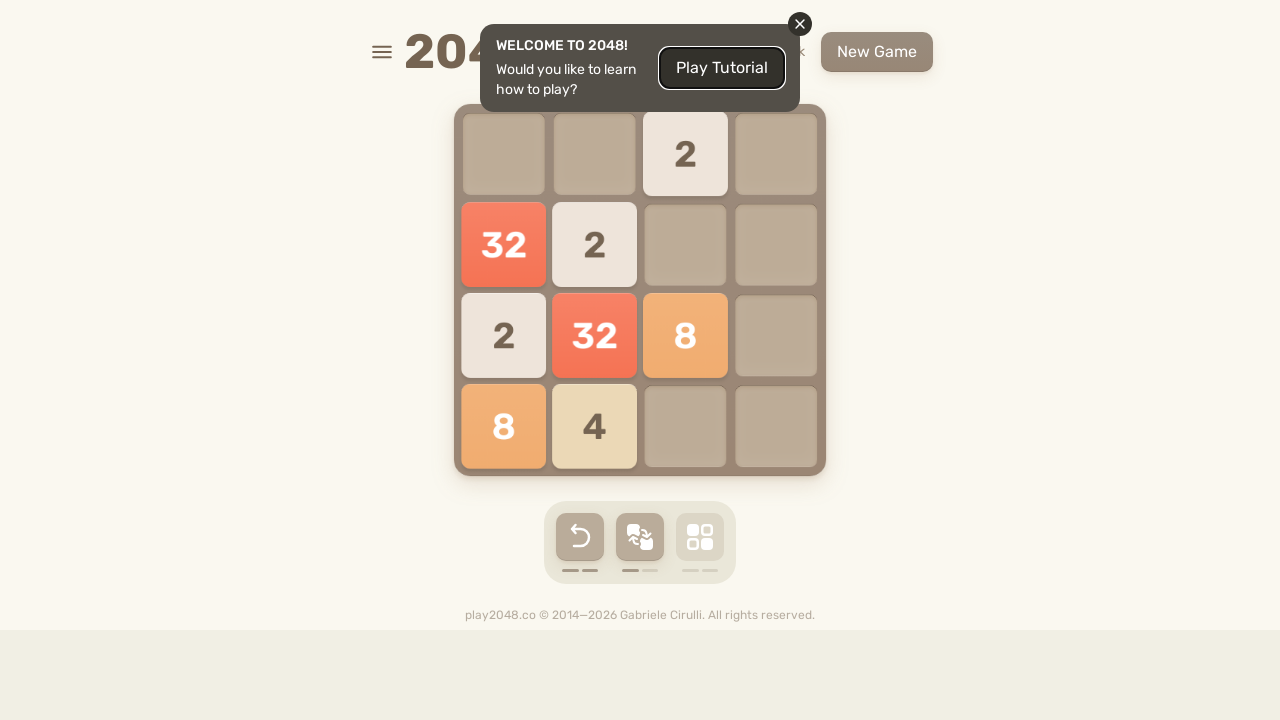

Waited 100ms between moves
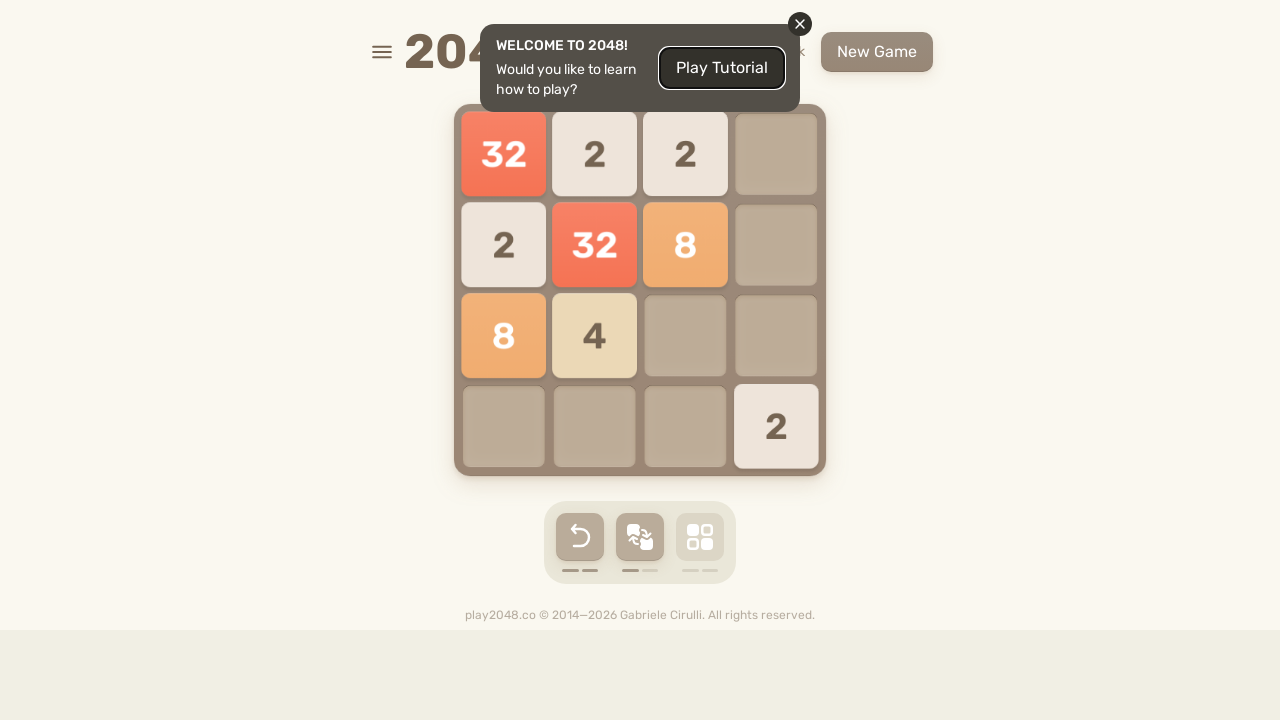

Pressed arrow key: ArrowRight
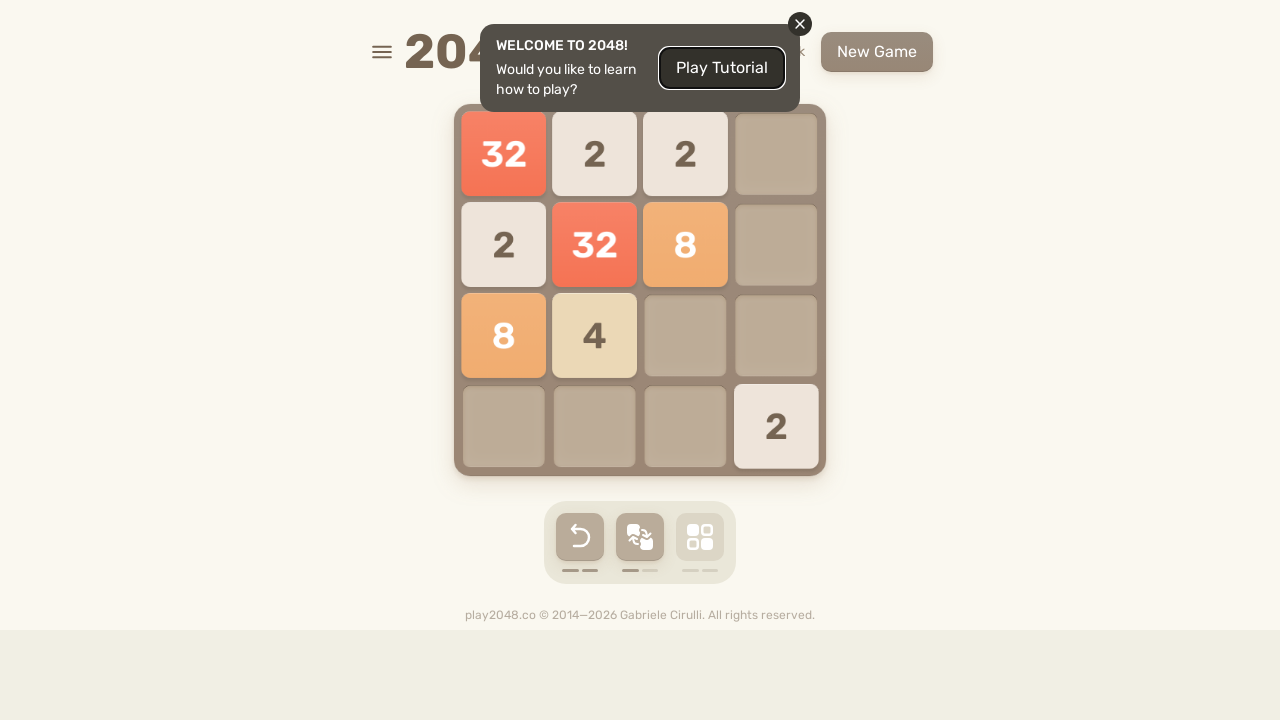

Waited 100ms between moves
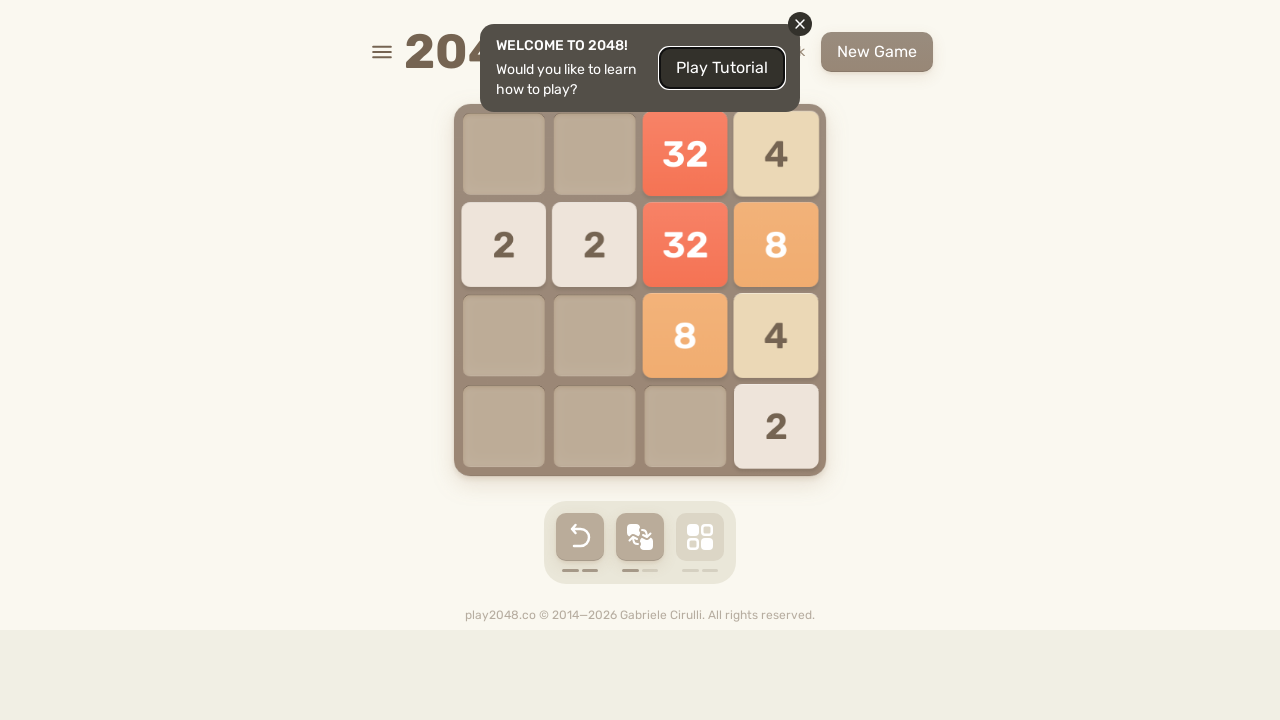

Pressed arrow key: ArrowDown
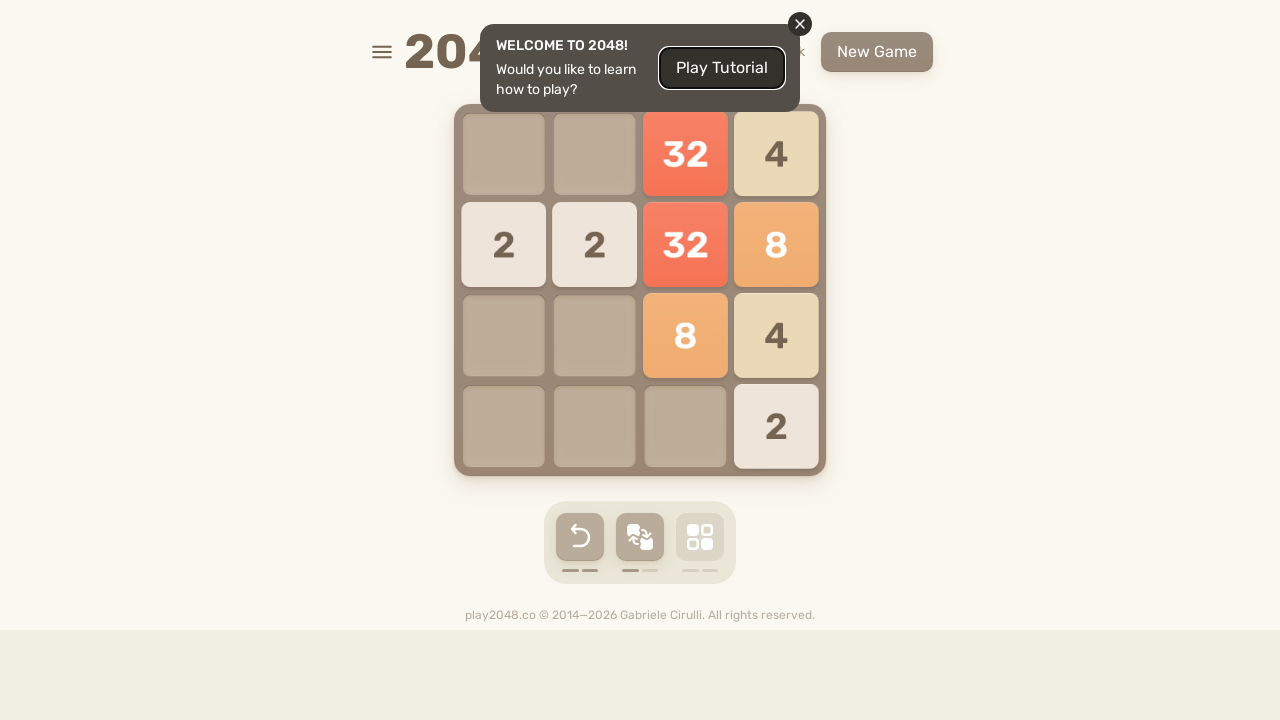

Waited 100ms between moves
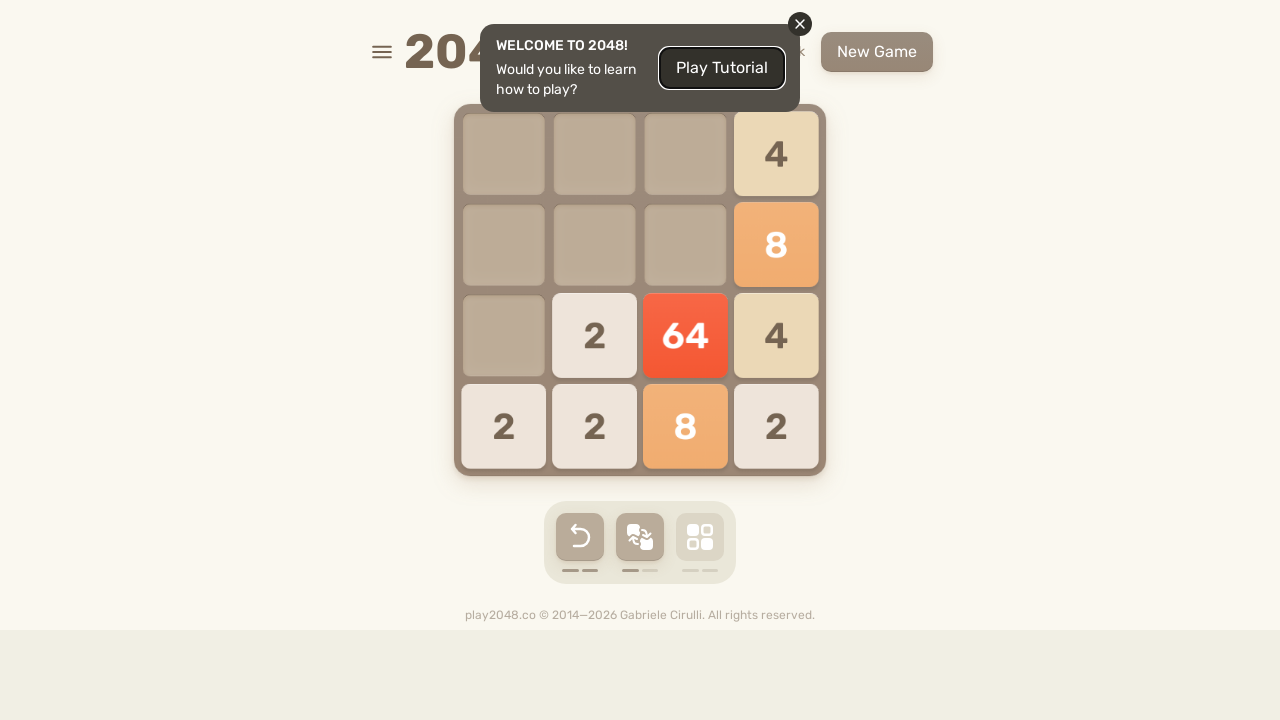

Pressed arrow key: ArrowLeft
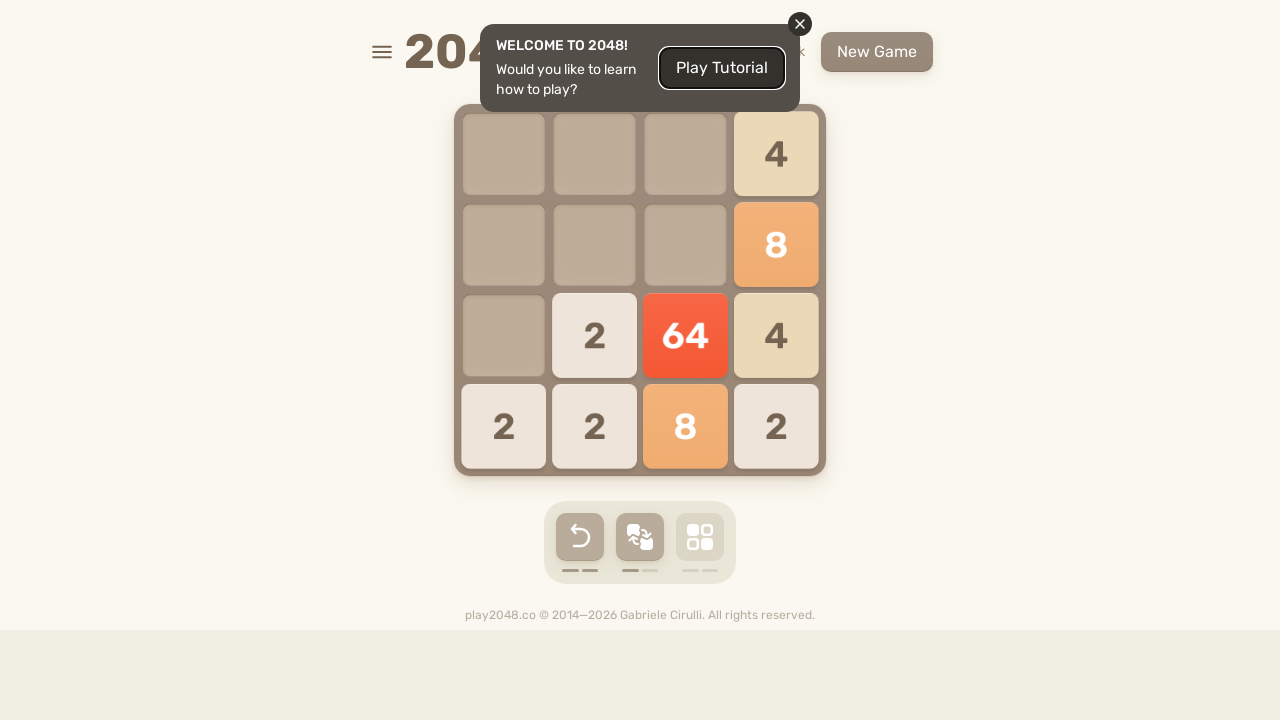

Waited 100ms between moves
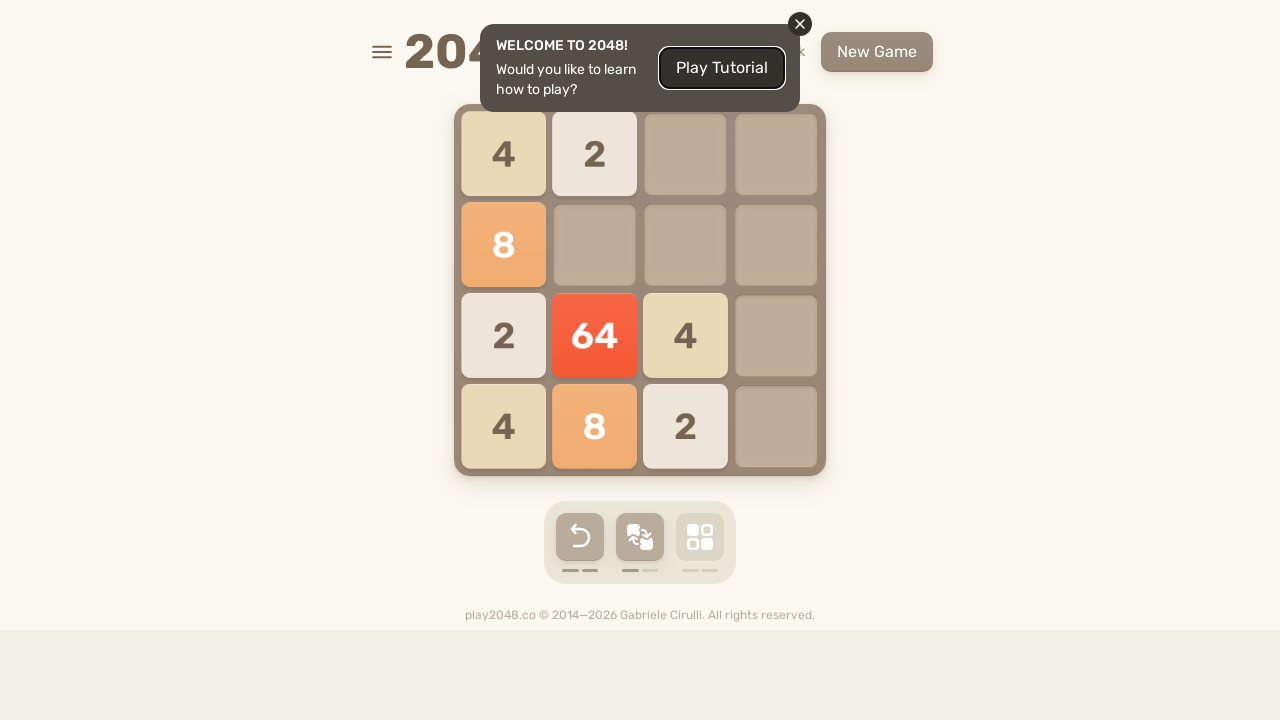

Checked for game over state: 0 elements found
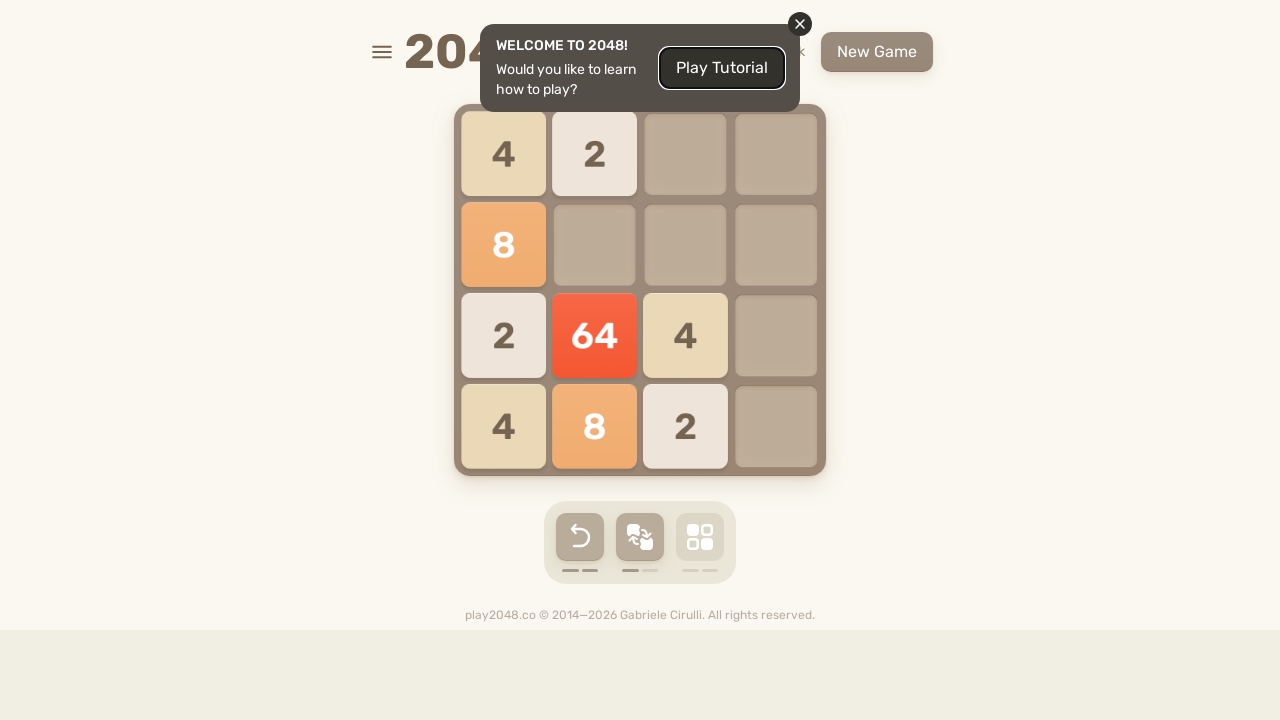

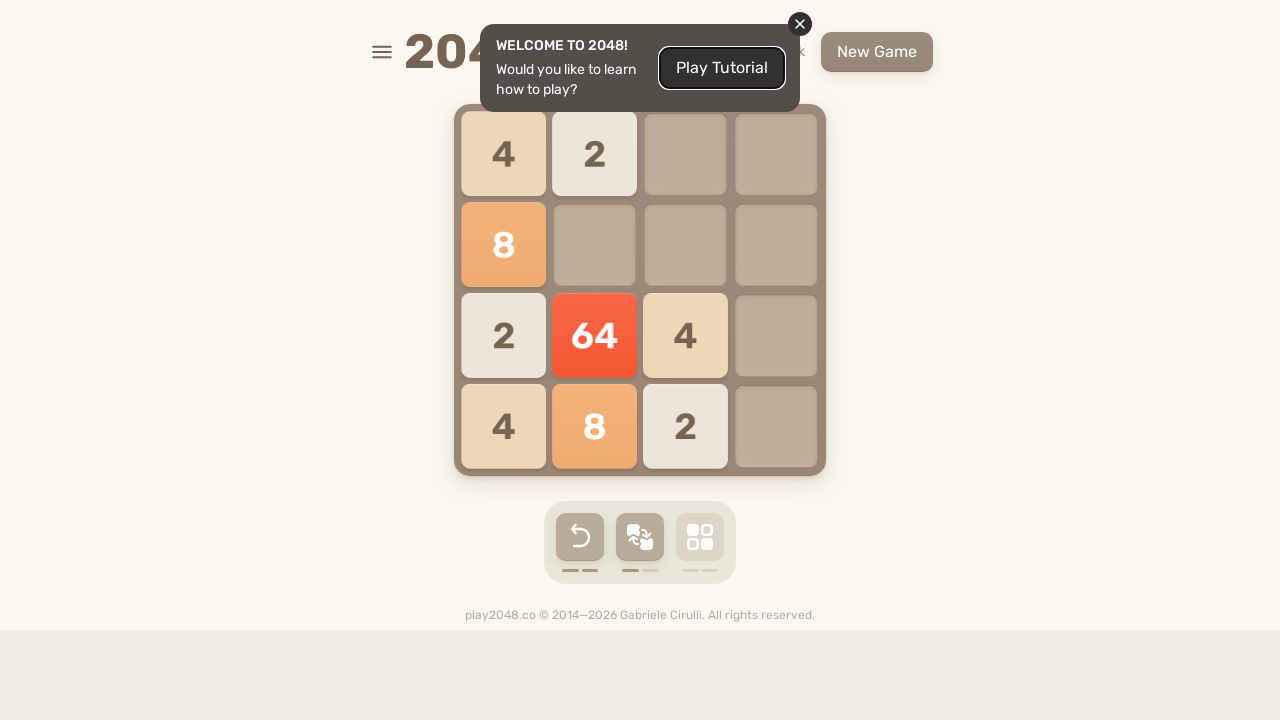